Tests filling out a large form by entering "test" into all input fields and clicking the submit button

Starting URL: http://suninjuly.github.io/huge_form.html

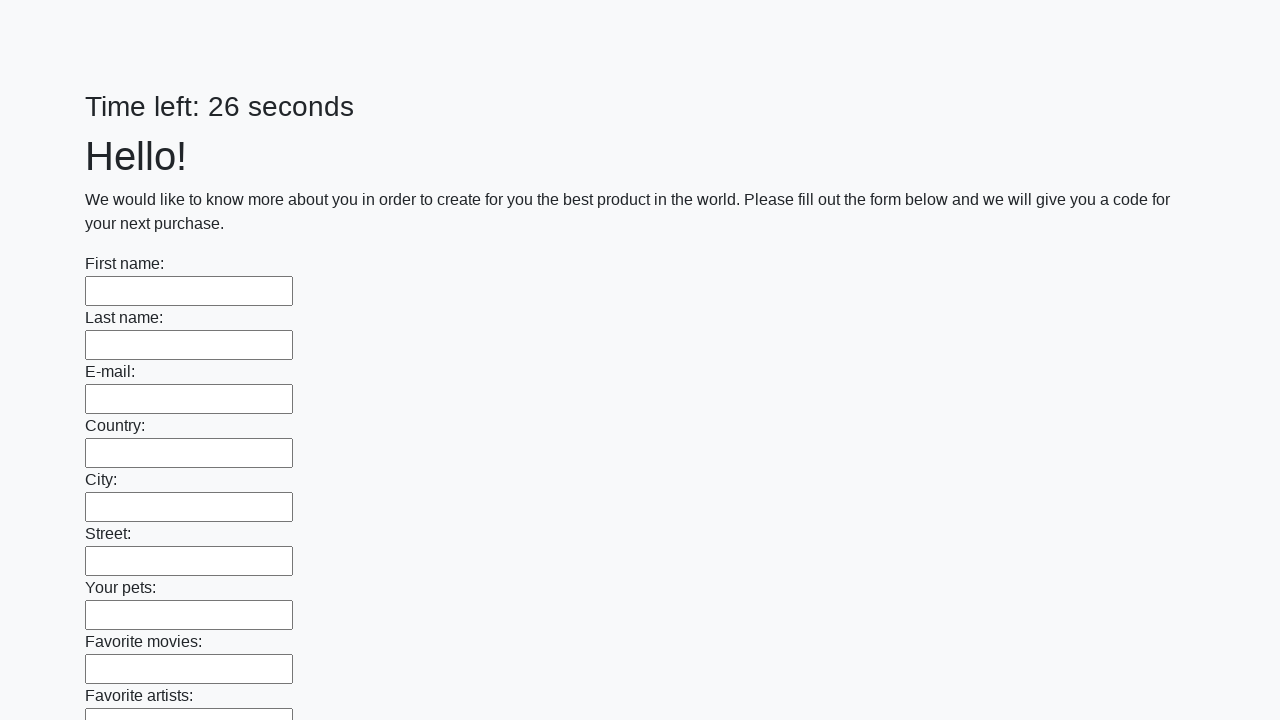

Retrieved all input elements from the form
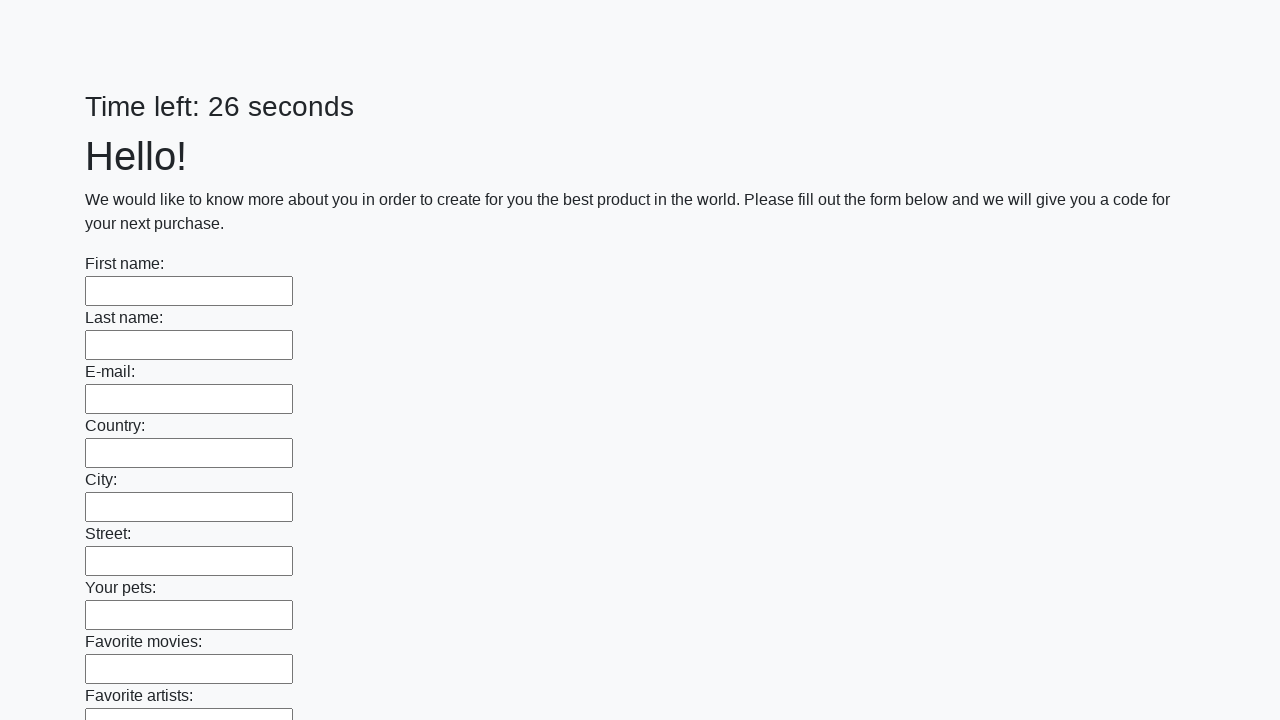

Filled an input field with 'test' on input >> nth=0
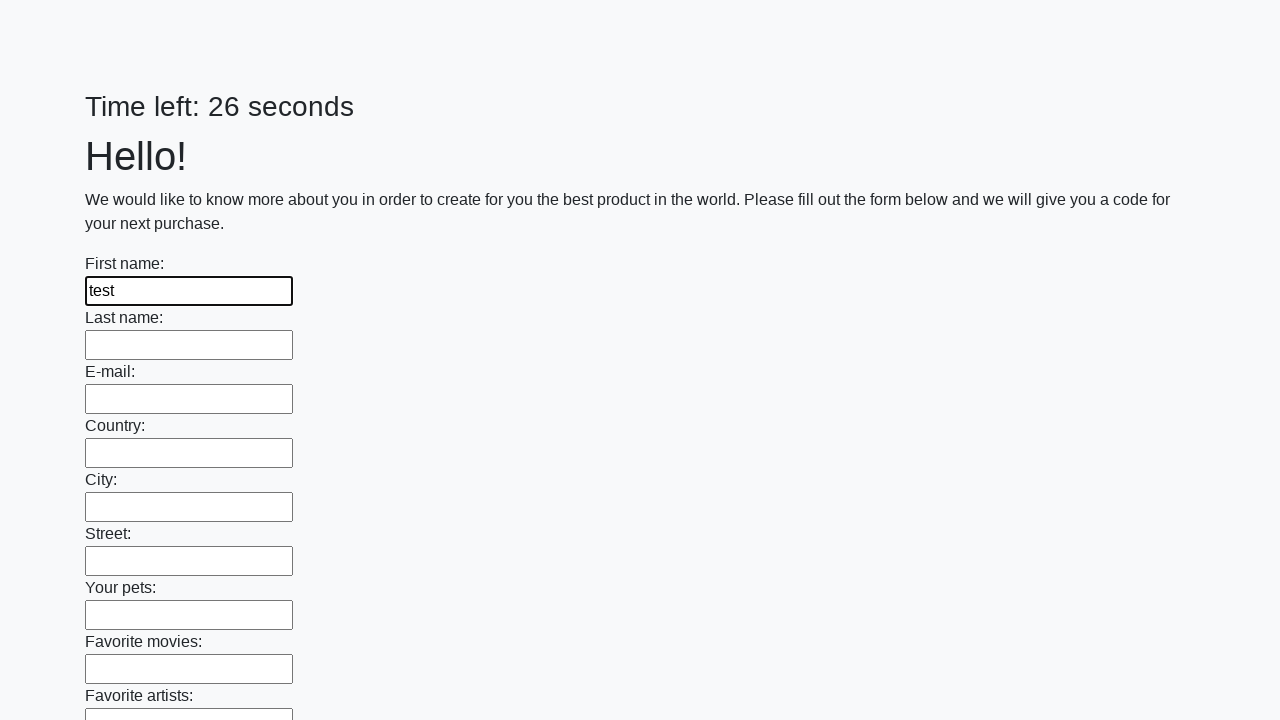

Filled an input field with 'test' on input >> nth=1
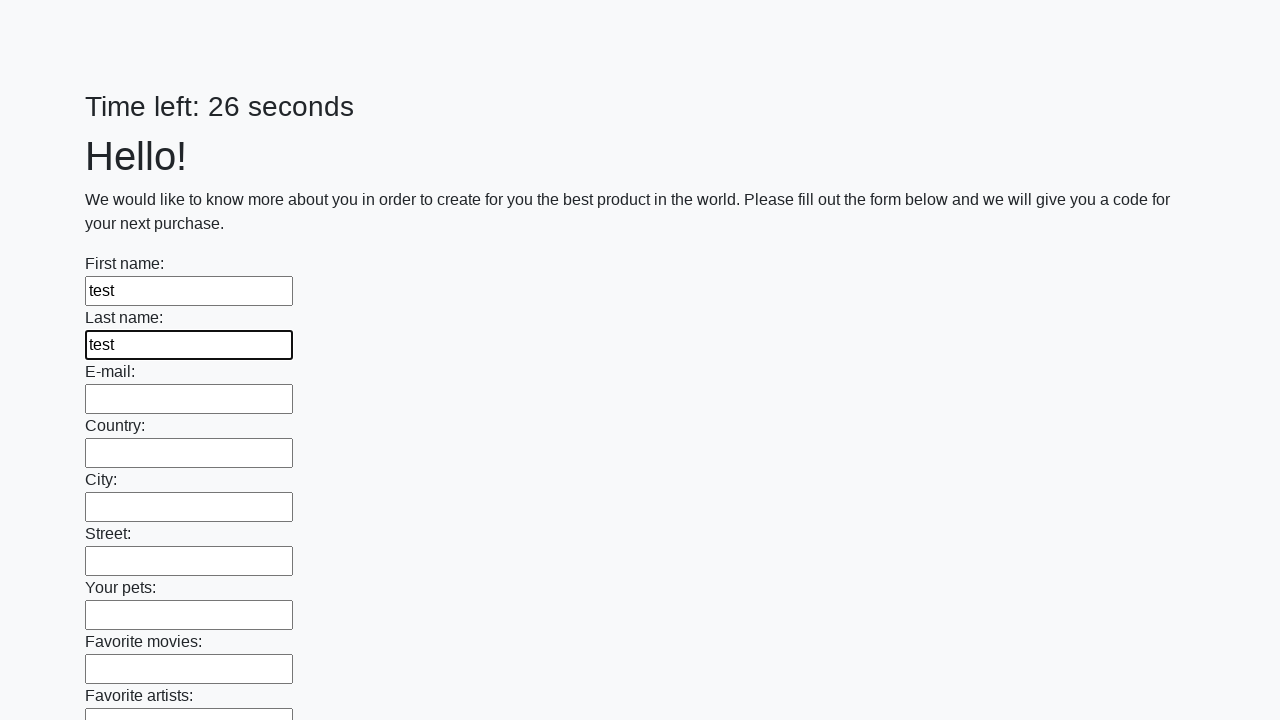

Filled an input field with 'test' on input >> nth=2
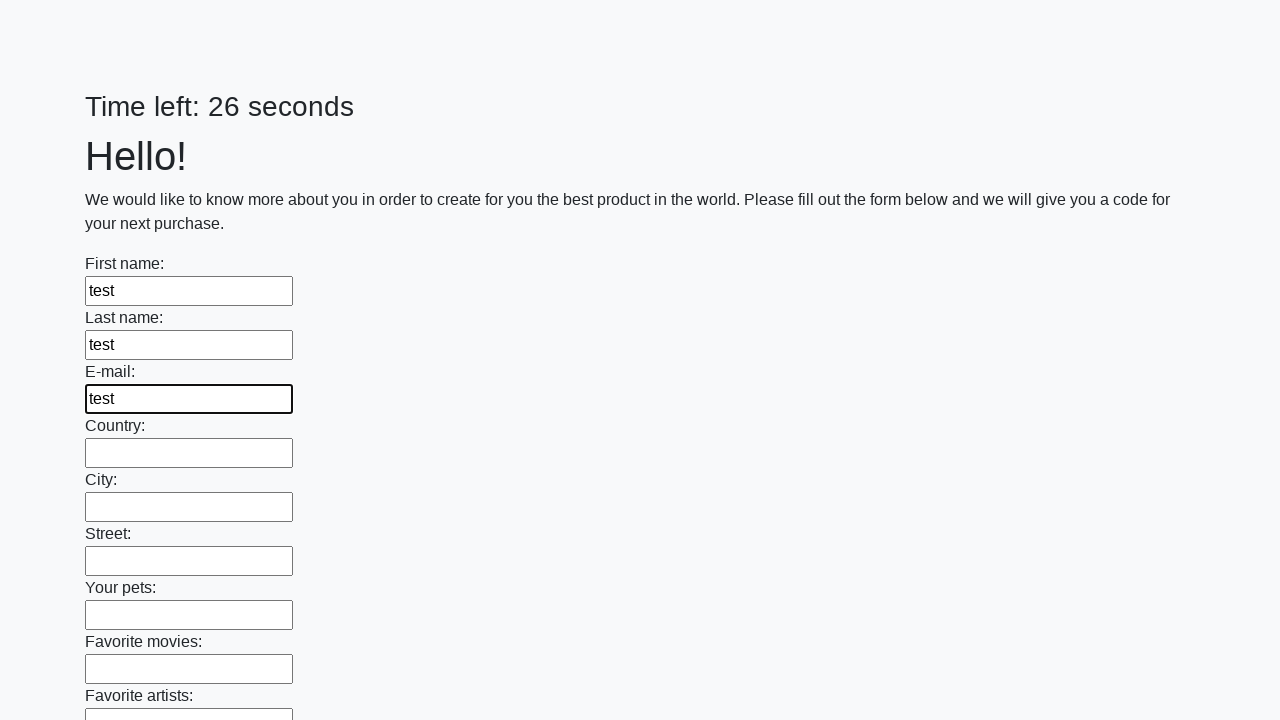

Filled an input field with 'test' on input >> nth=3
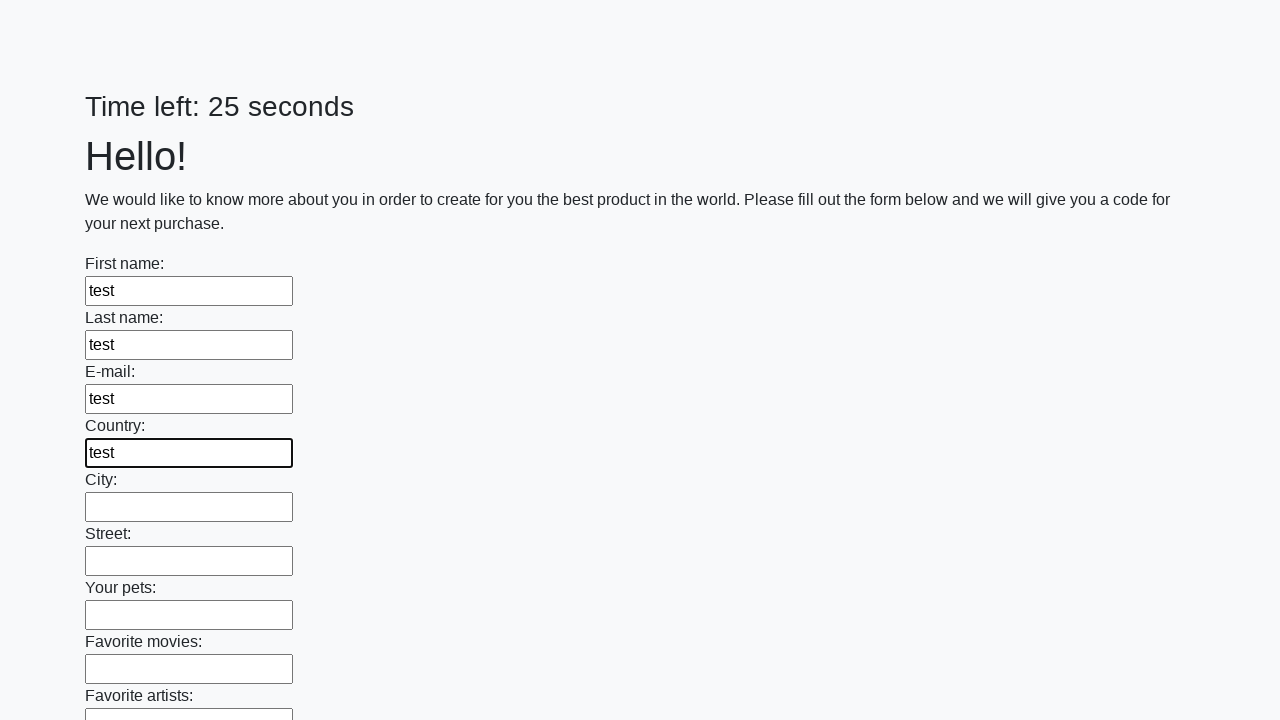

Filled an input field with 'test' on input >> nth=4
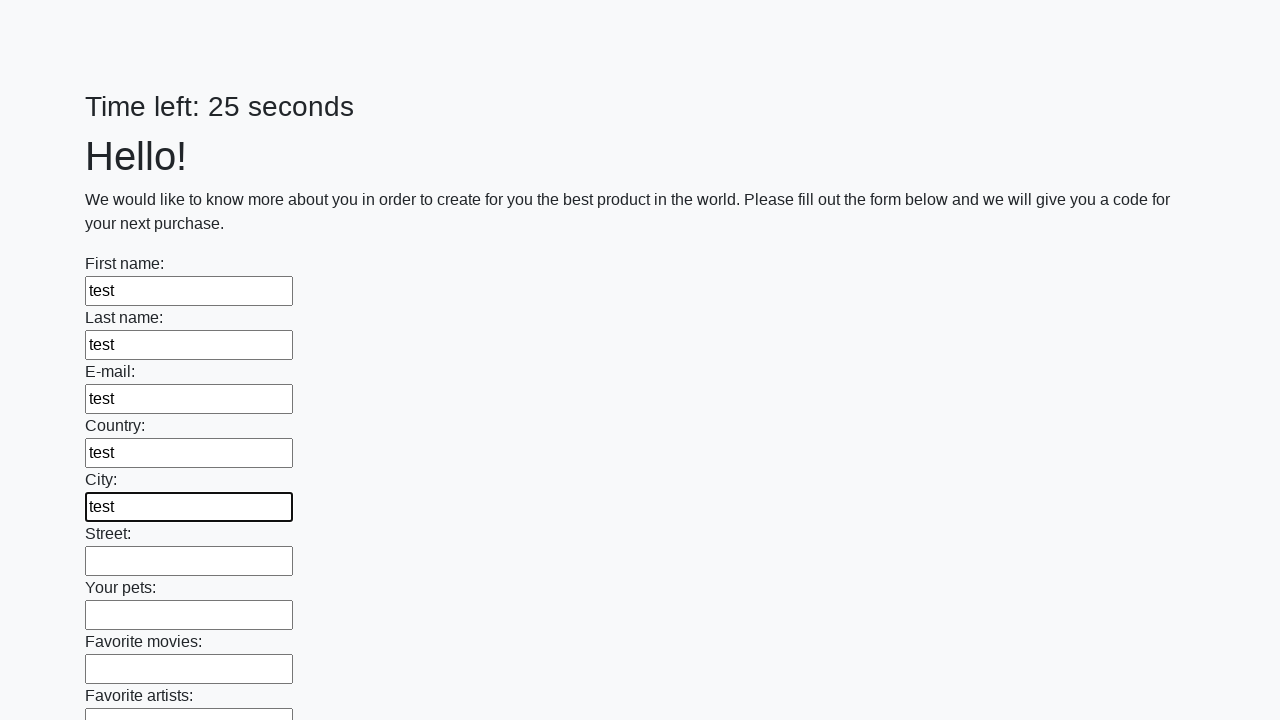

Filled an input field with 'test' on input >> nth=5
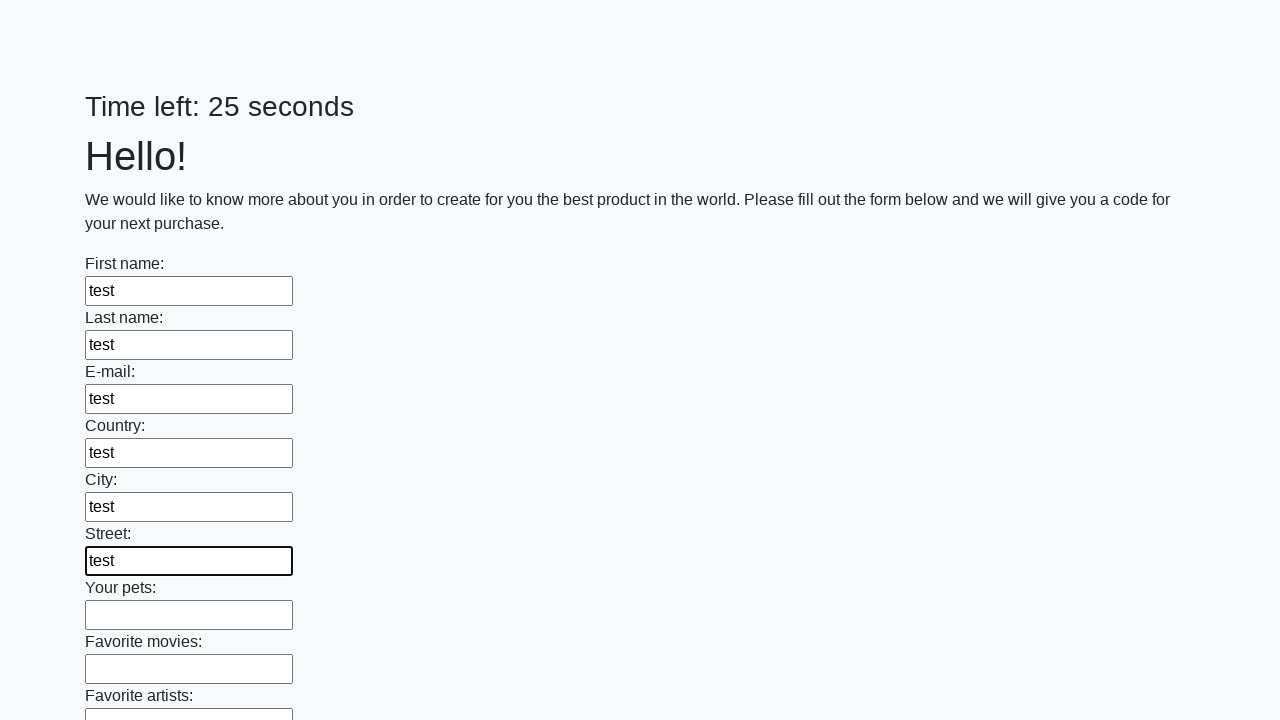

Filled an input field with 'test' on input >> nth=6
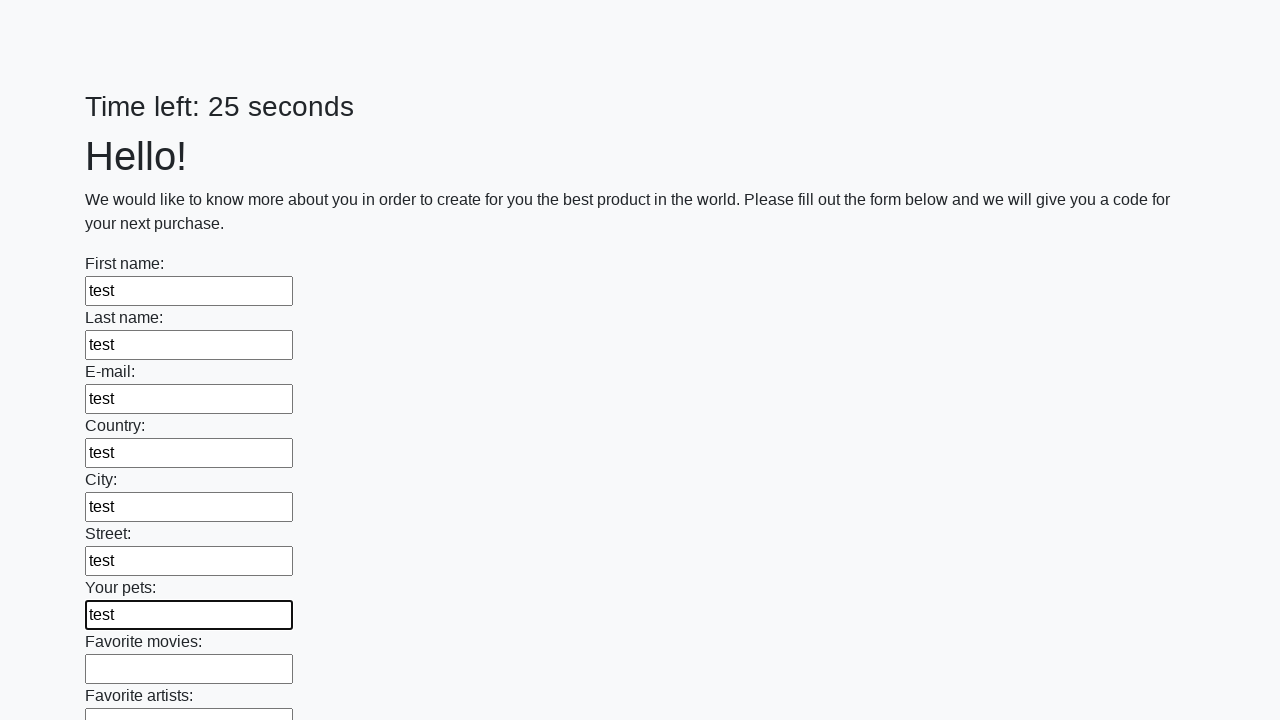

Filled an input field with 'test' on input >> nth=7
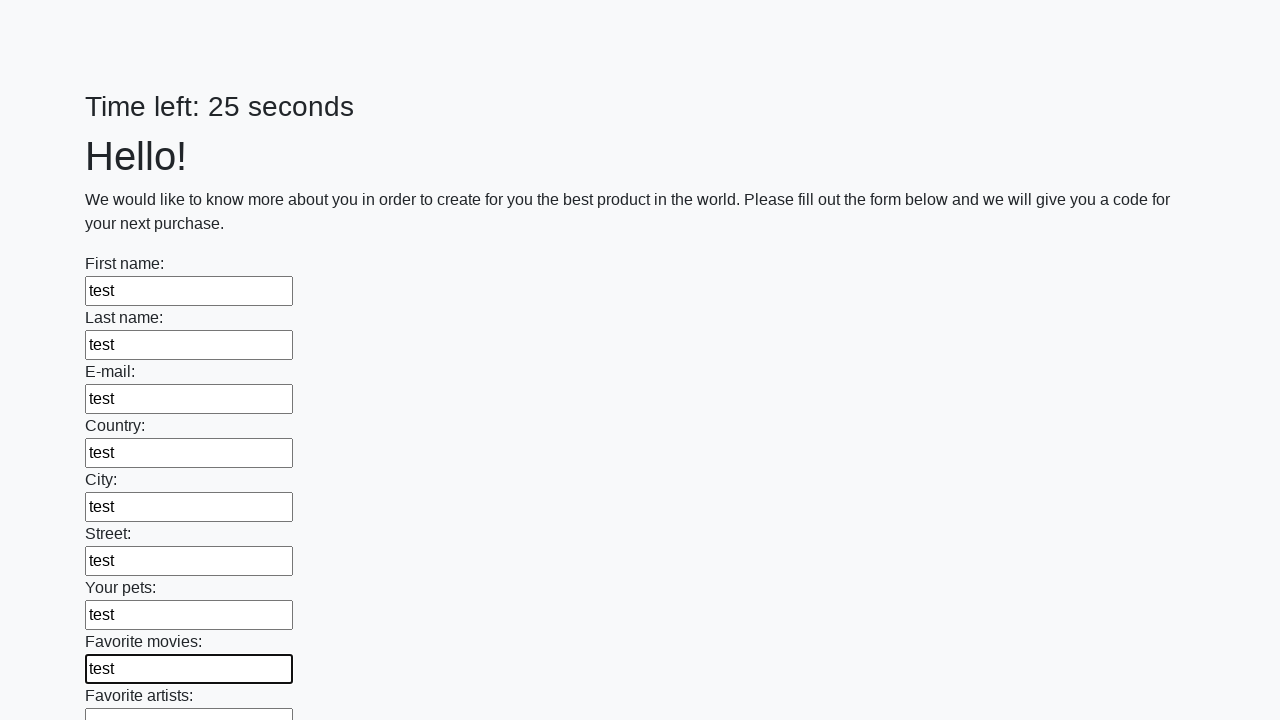

Filled an input field with 'test' on input >> nth=8
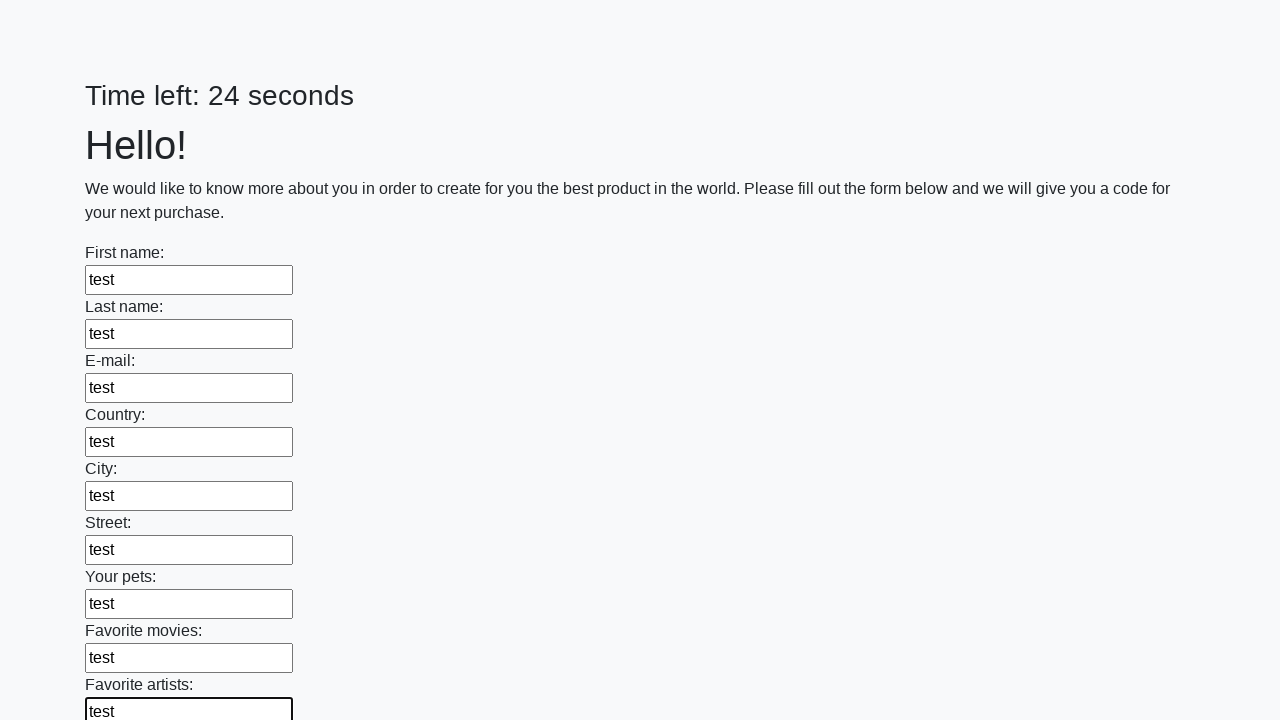

Filled an input field with 'test' on input >> nth=9
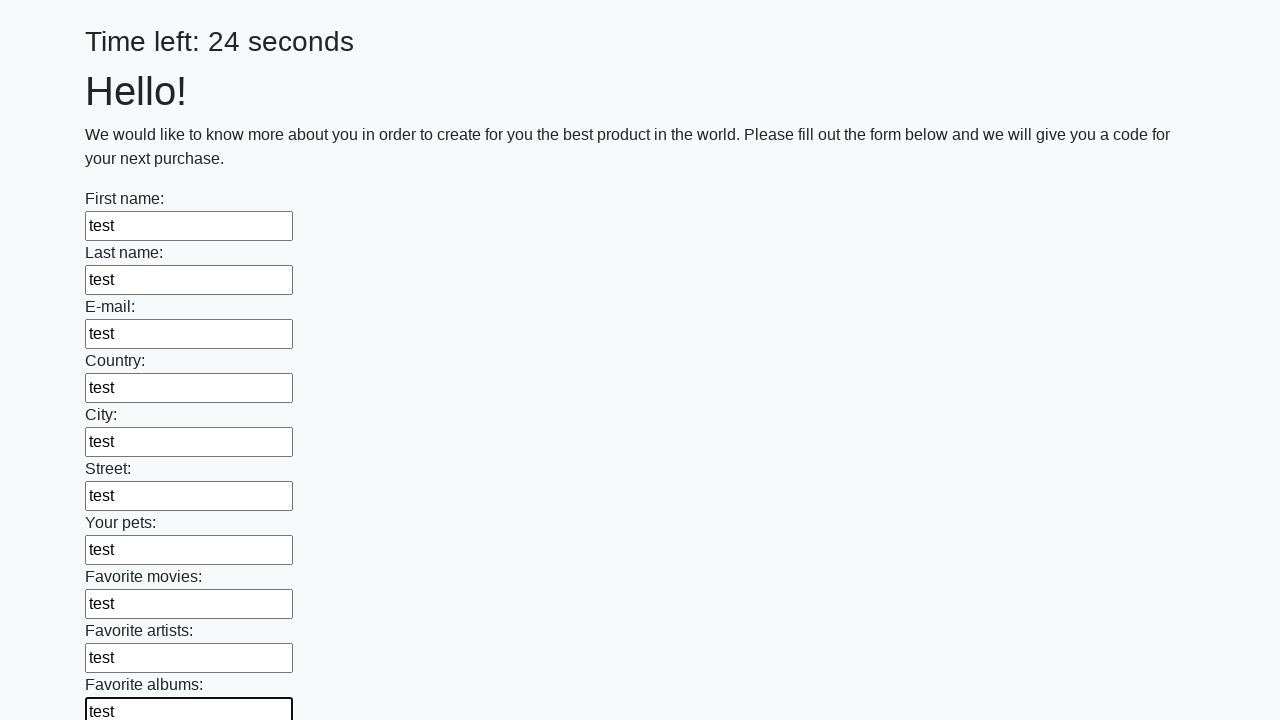

Filled an input field with 'test' on input >> nth=10
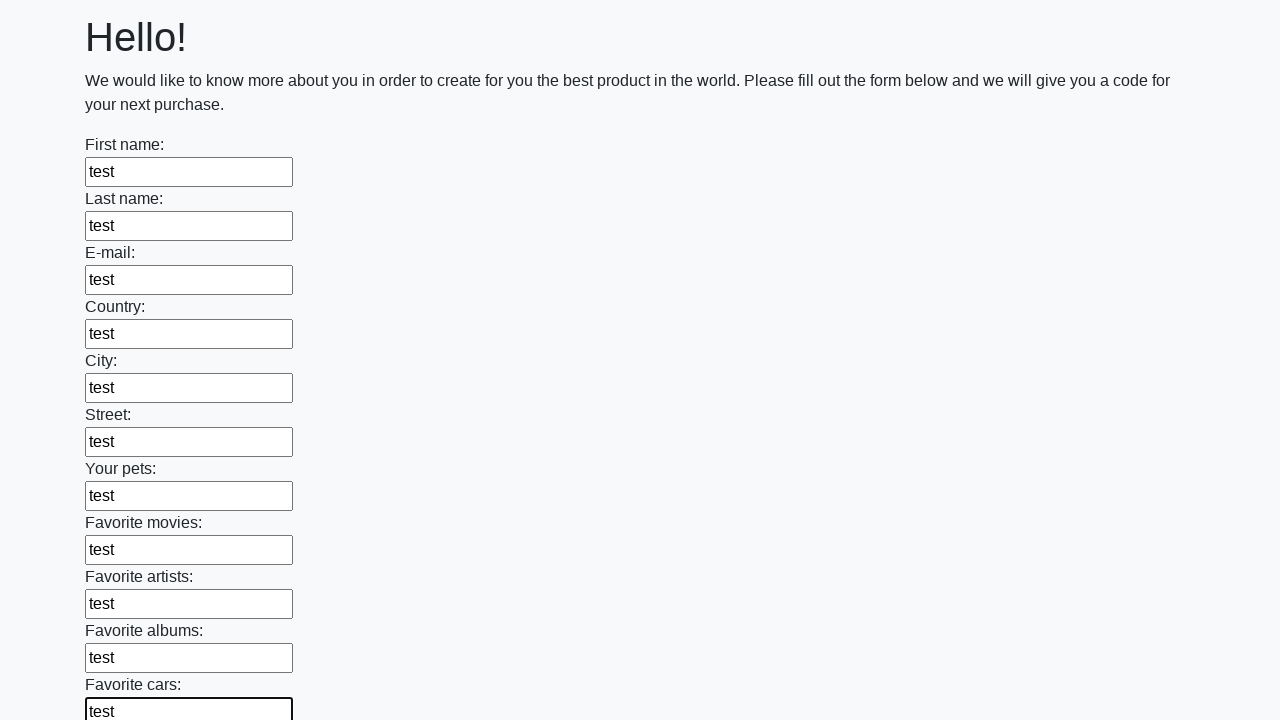

Filled an input field with 'test' on input >> nth=11
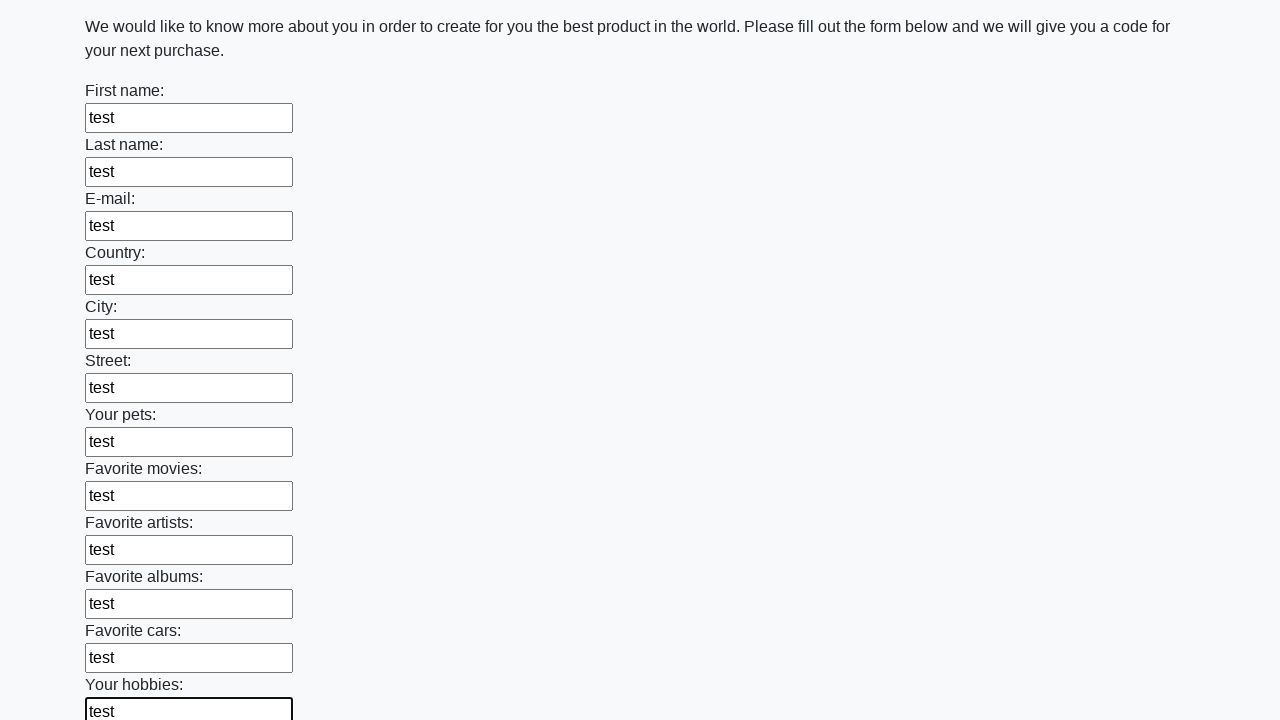

Filled an input field with 'test' on input >> nth=12
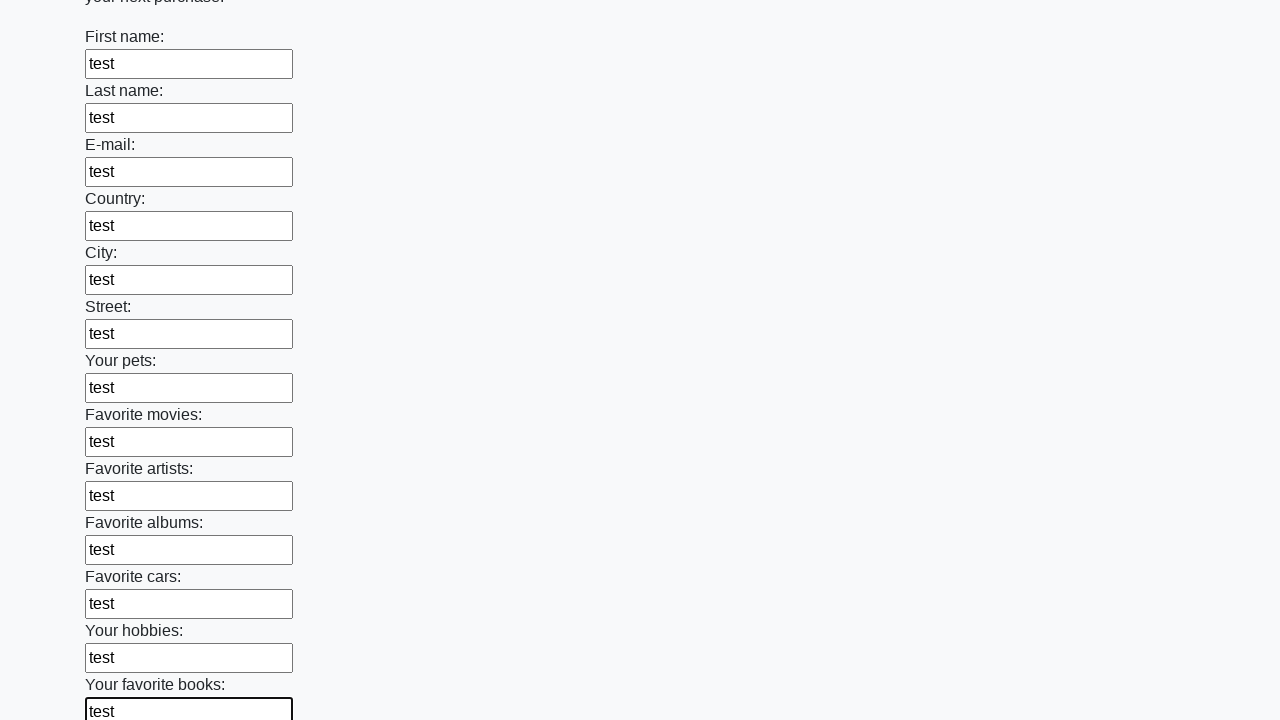

Filled an input field with 'test' on input >> nth=13
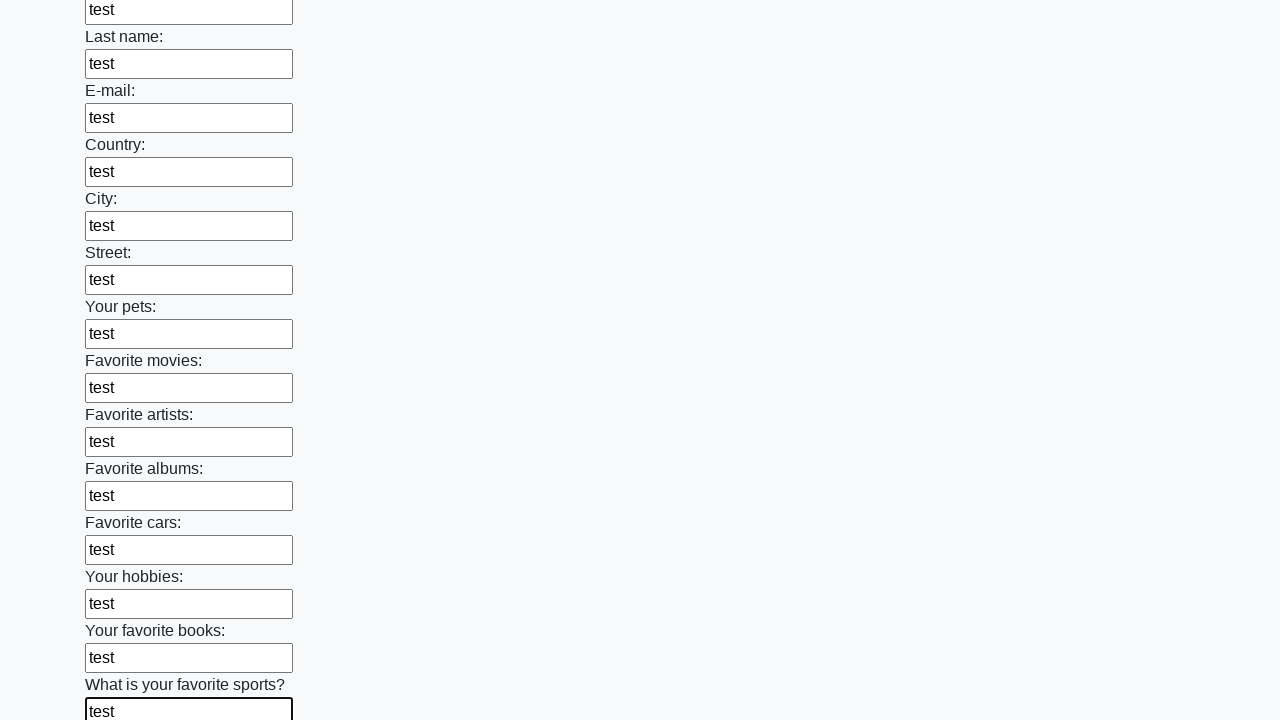

Filled an input field with 'test' on input >> nth=14
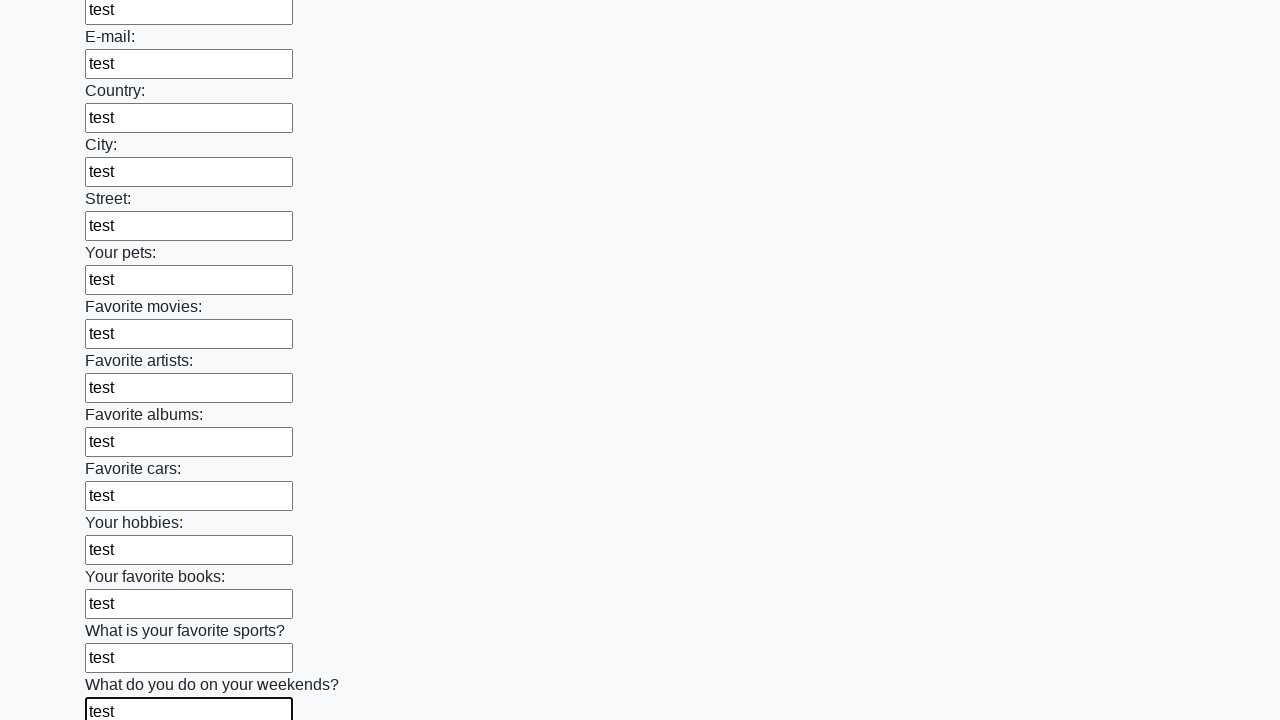

Filled an input field with 'test' on input >> nth=15
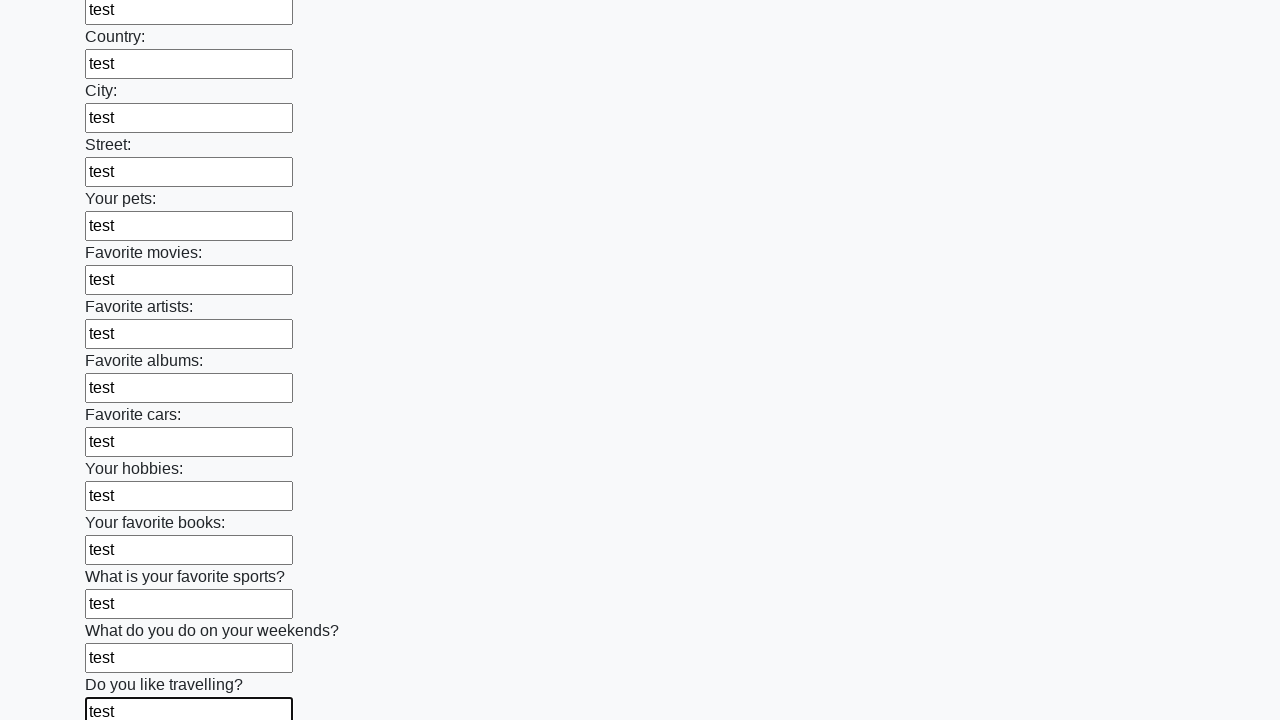

Filled an input field with 'test' on input >> nth=16
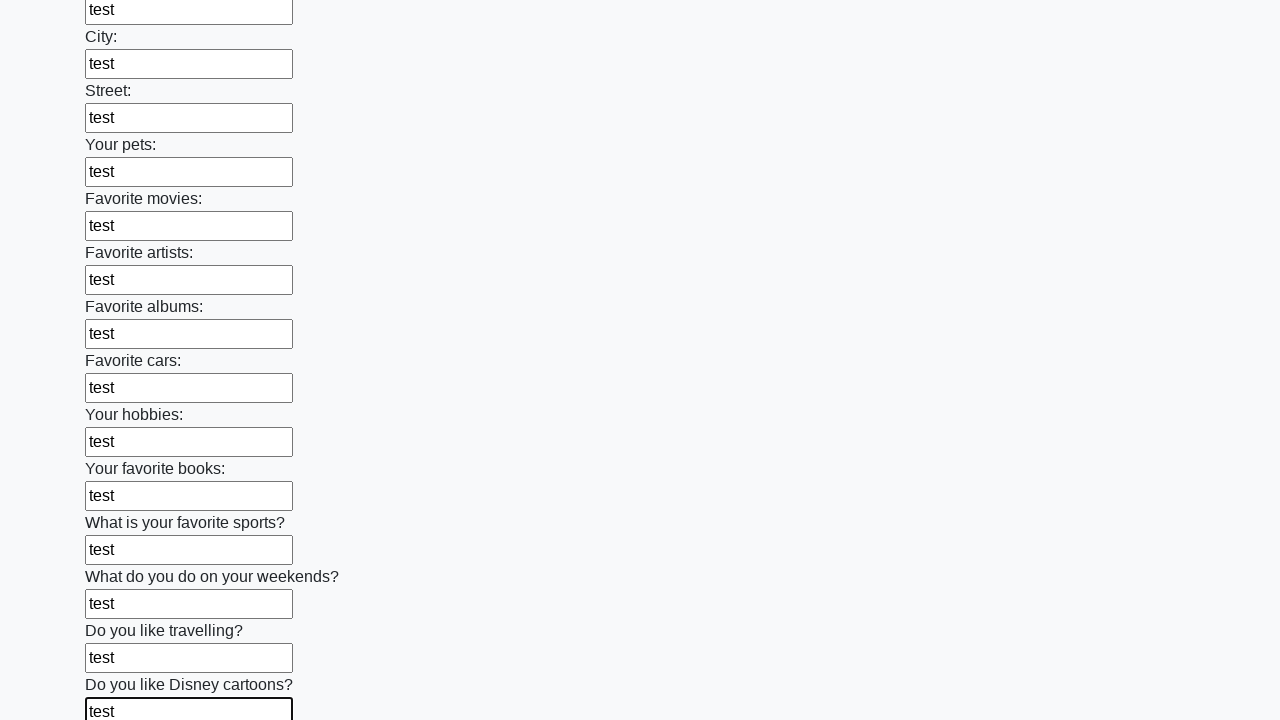

Filled an input field with 'test' on input >> nth=17
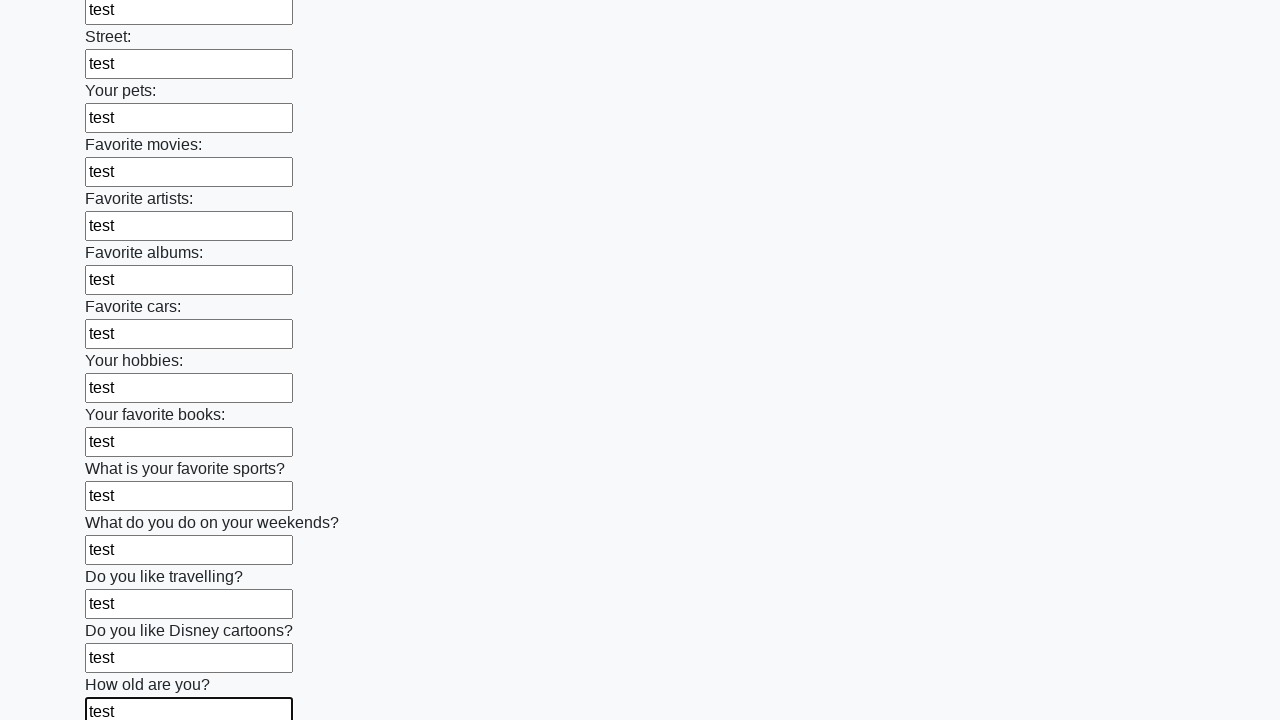

Filled an input field with 'test' on input >> nth=18
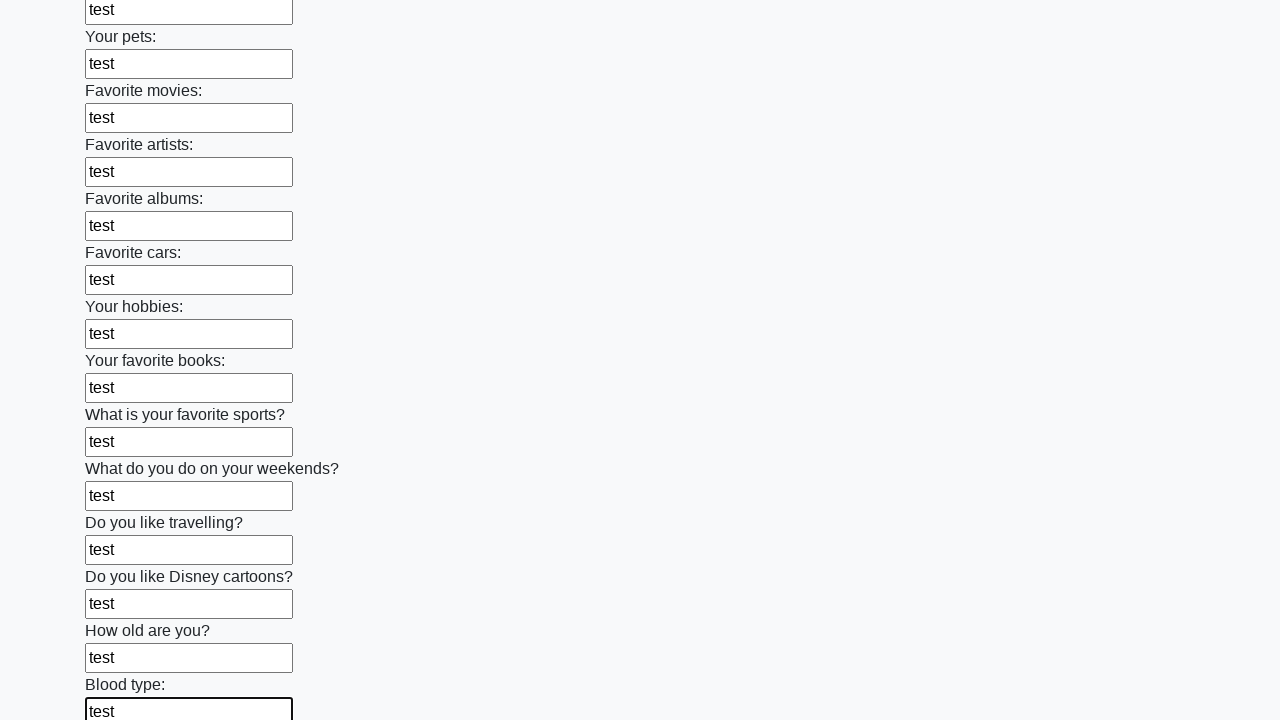

Filled an input field with 'test' on input >> nth=19
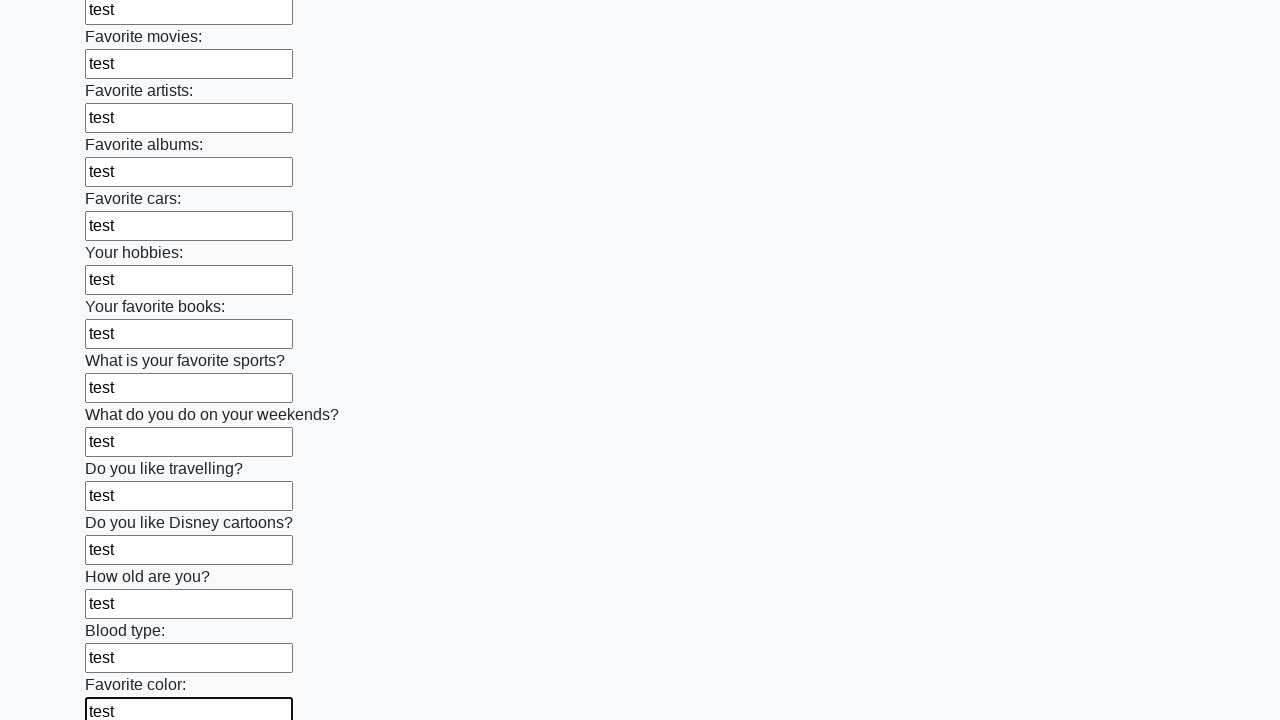

Filled an input field with 'test' on input >> nth=20
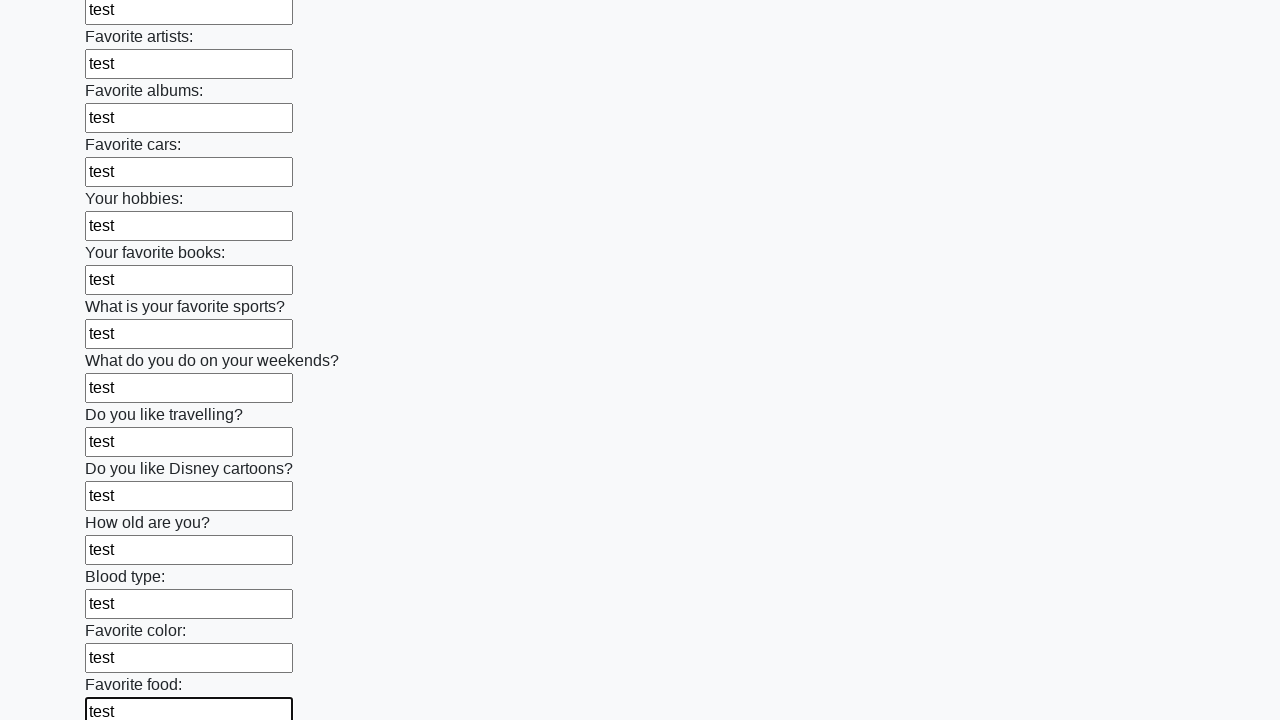

Filled an input field with 'test' on input >> nth=21
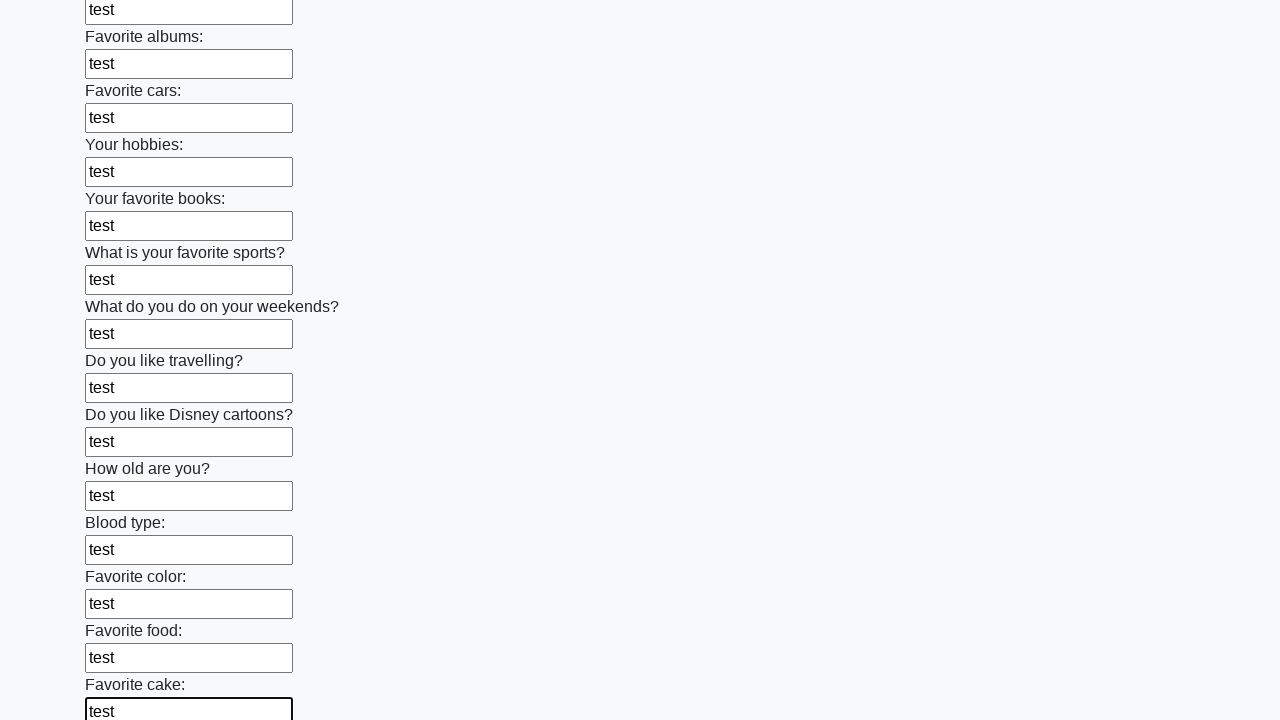

Filled an input field with 'test' on input >> nth=22
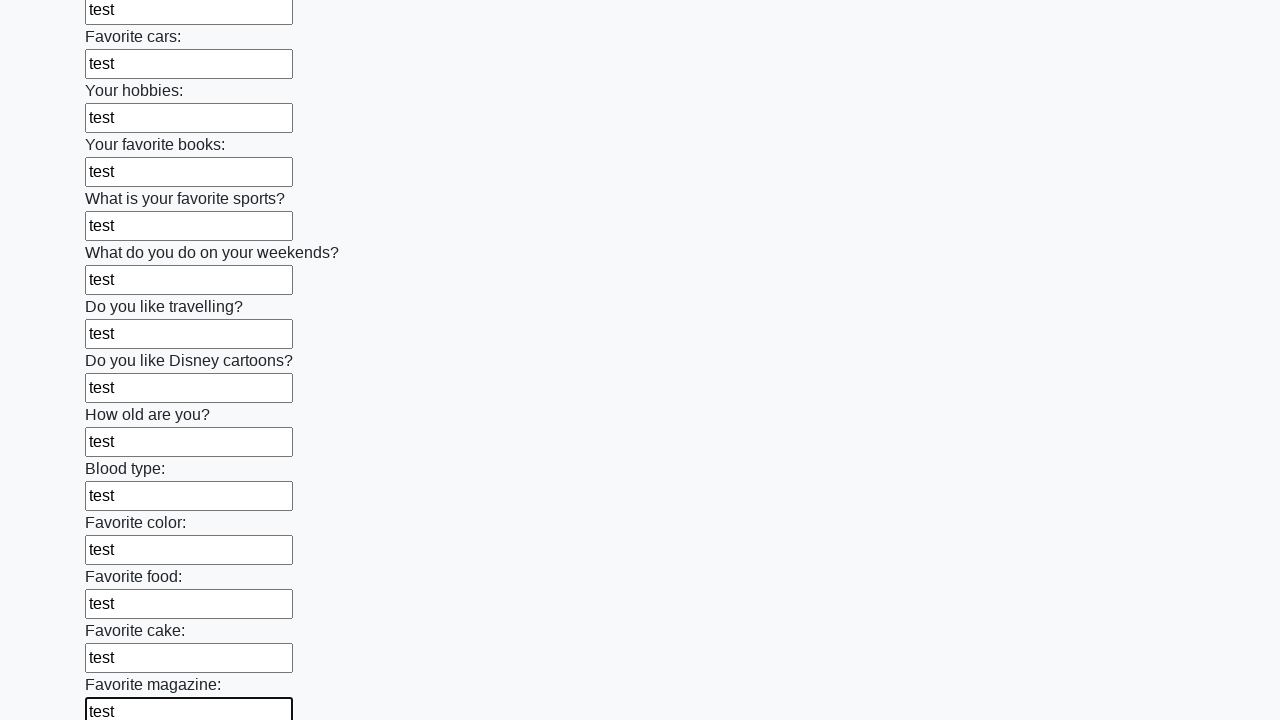

Filled an input field with 'test' on input >> nth=23
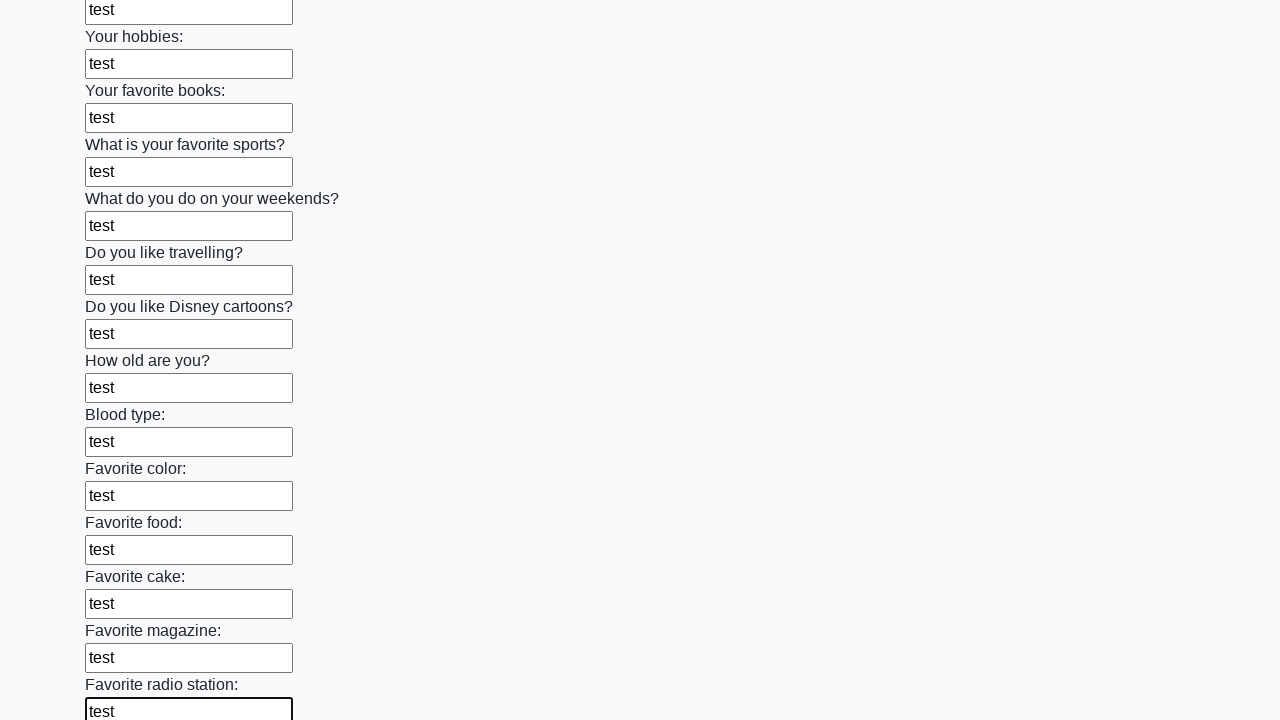

Filled an input field with 'test' on input >> nth=24
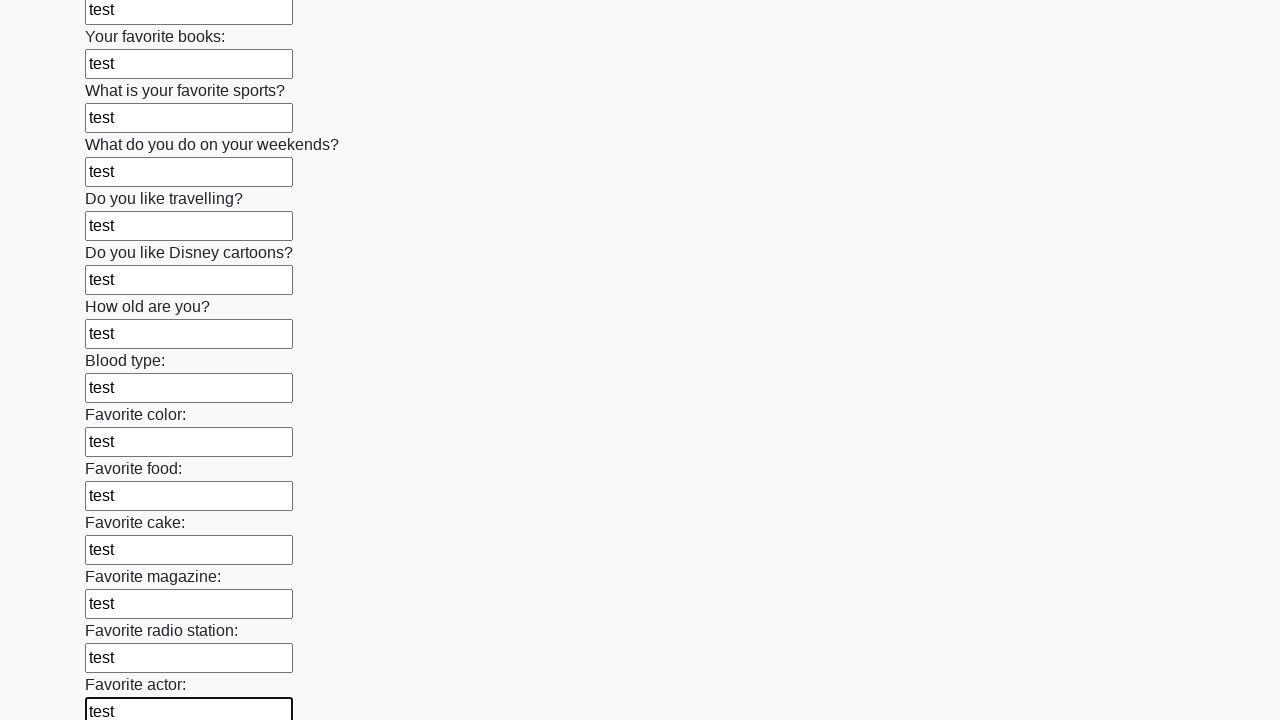

Filled an input field with 'test' on input >> nth=25
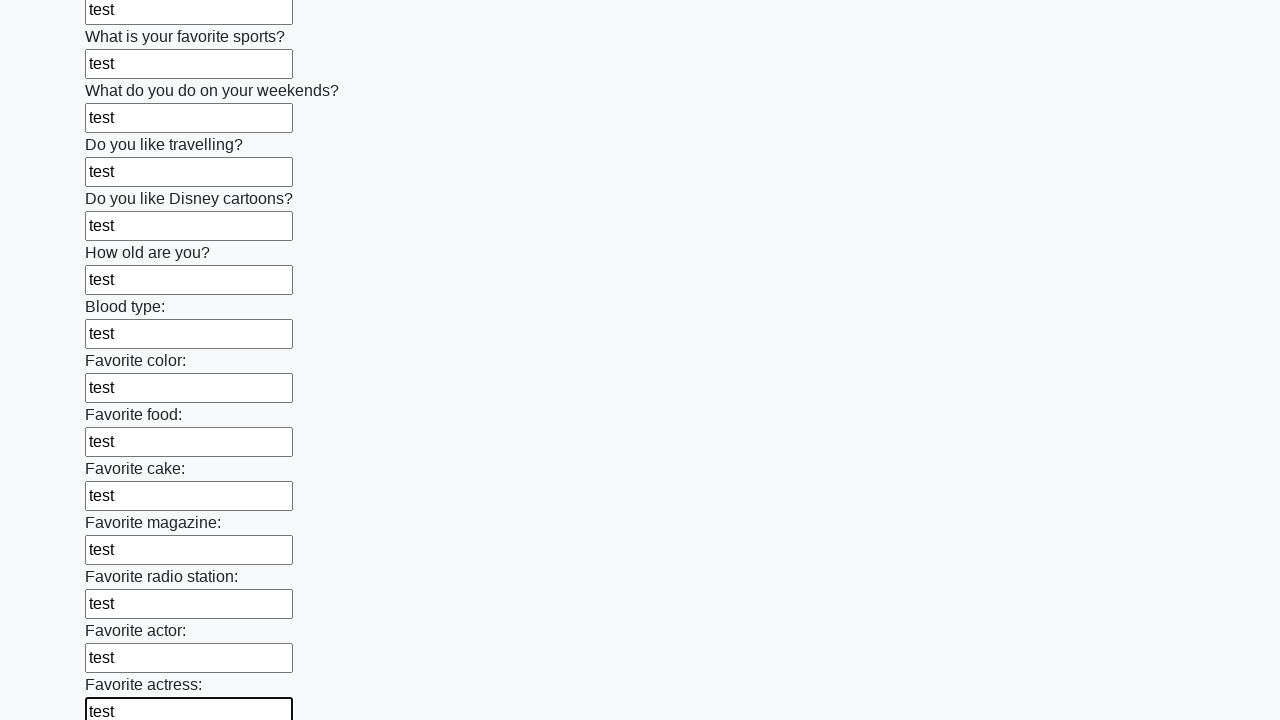

Filled an input field with 'test' on input >> nth=26
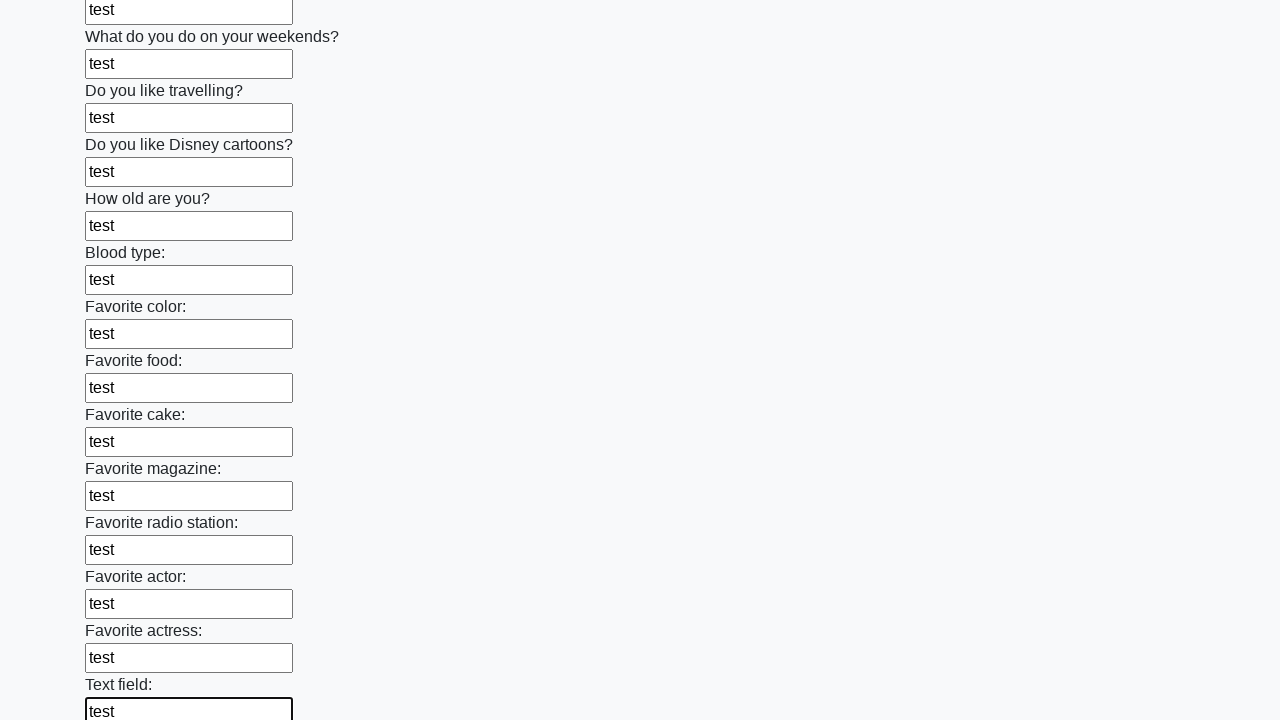

Filled an input field with 'test' on input >> nth=27
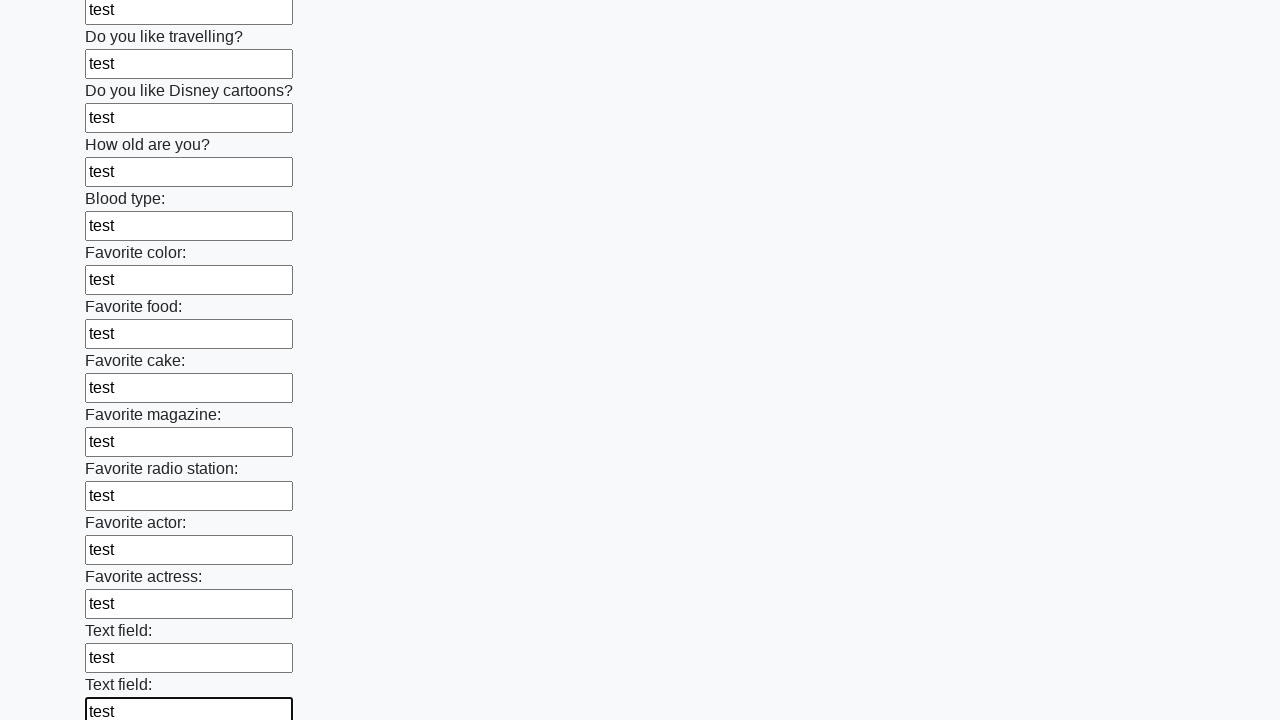

Filled an input field with 'test' on input >> nth=28
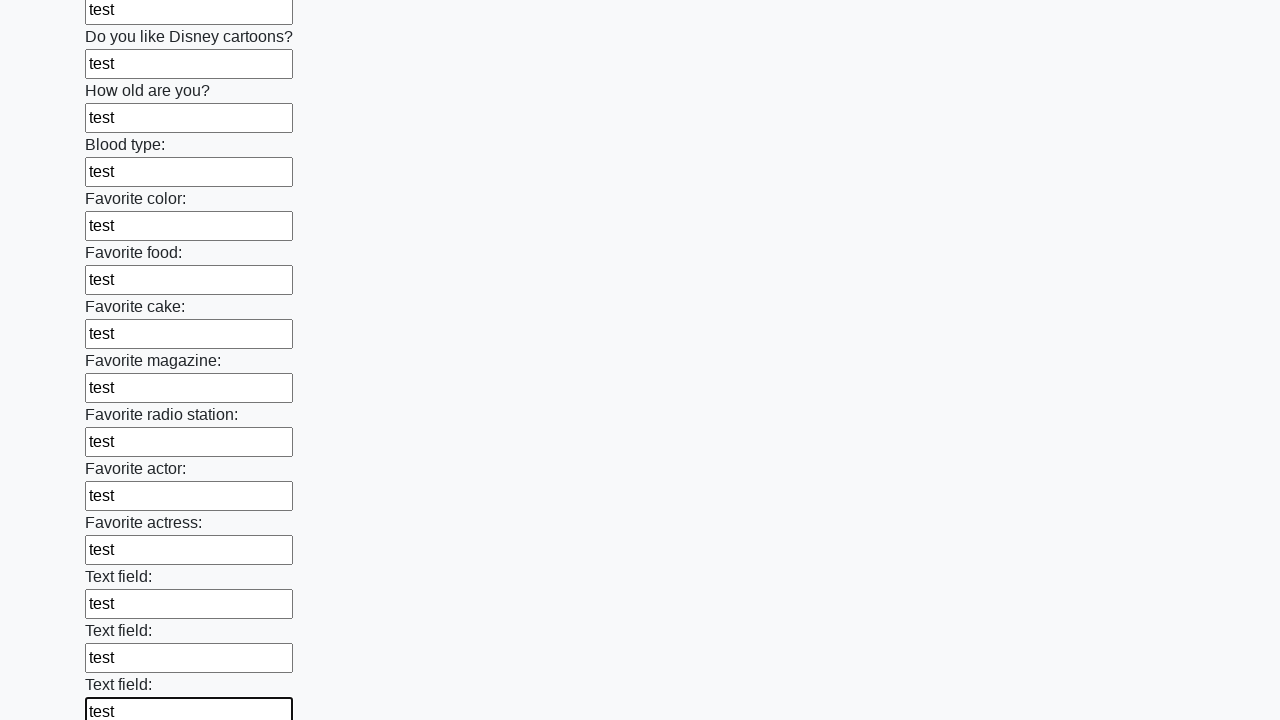

Filled an input field with 'test' on input >> nth=29
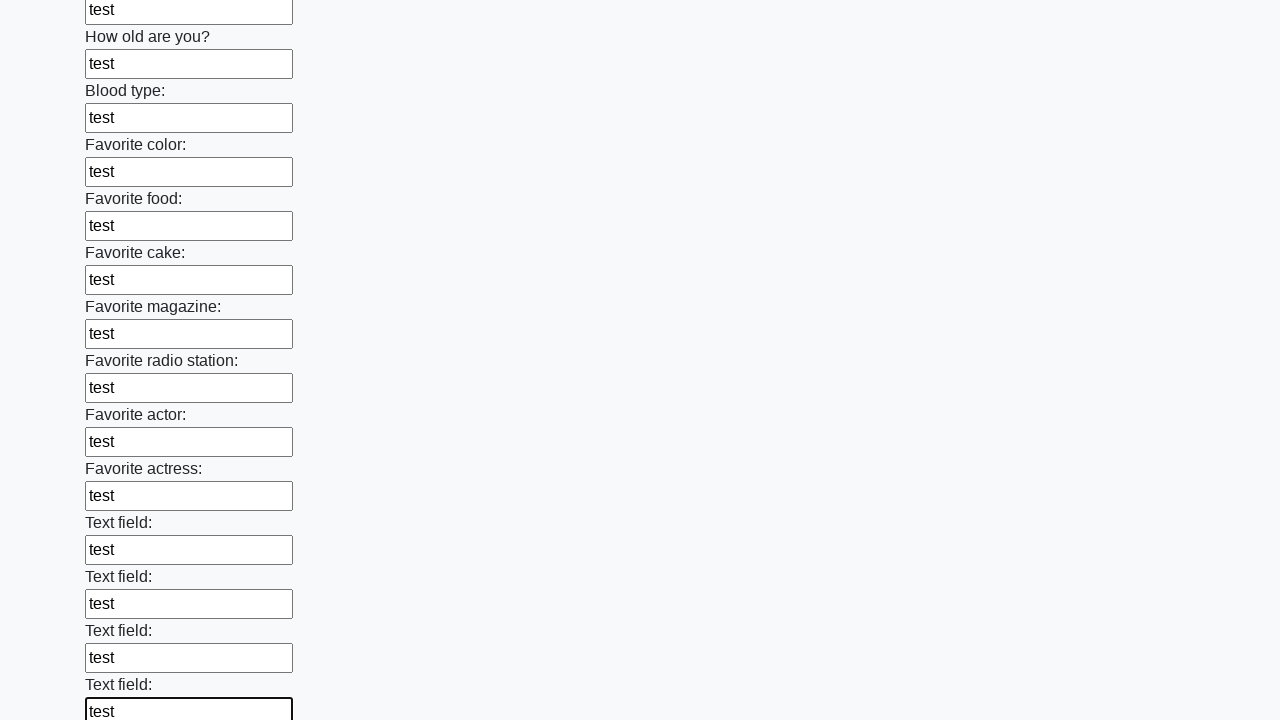

Filled an input field with 'test' on input >> nth=30
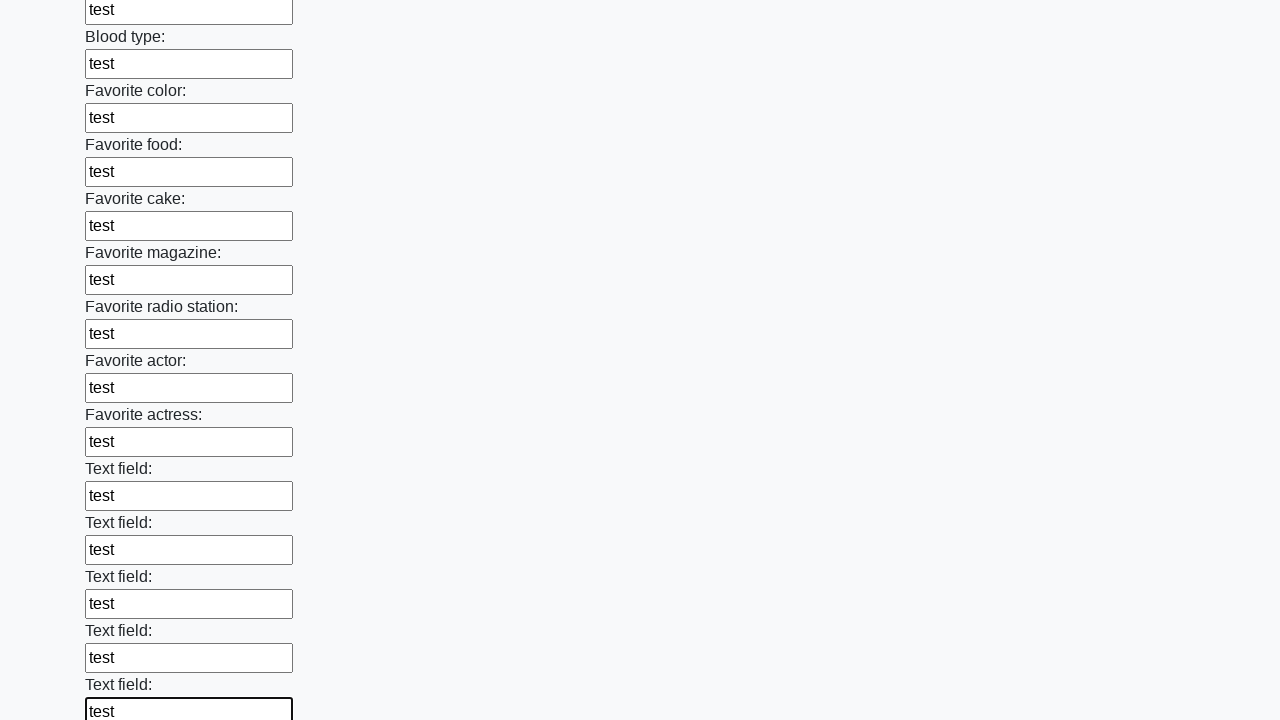

Filled an input field with 'test' on input >> nth=31
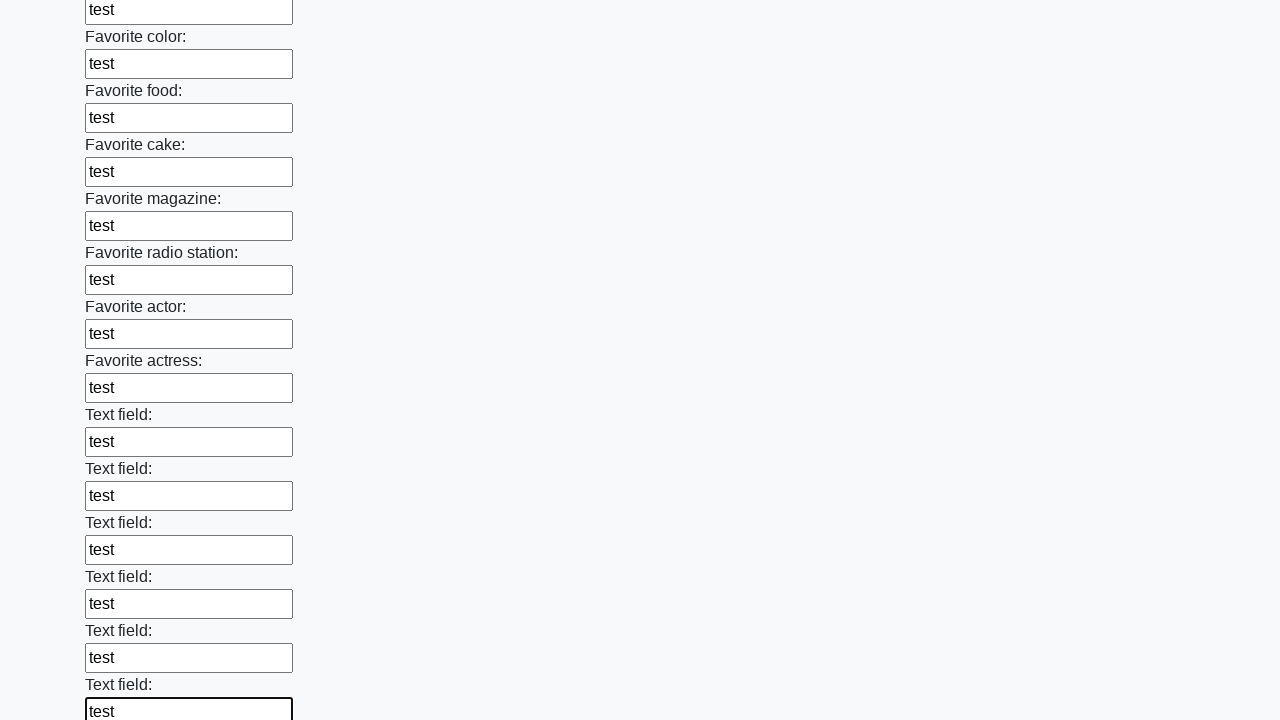

Filled an input field with 'test' on input >> nth=32
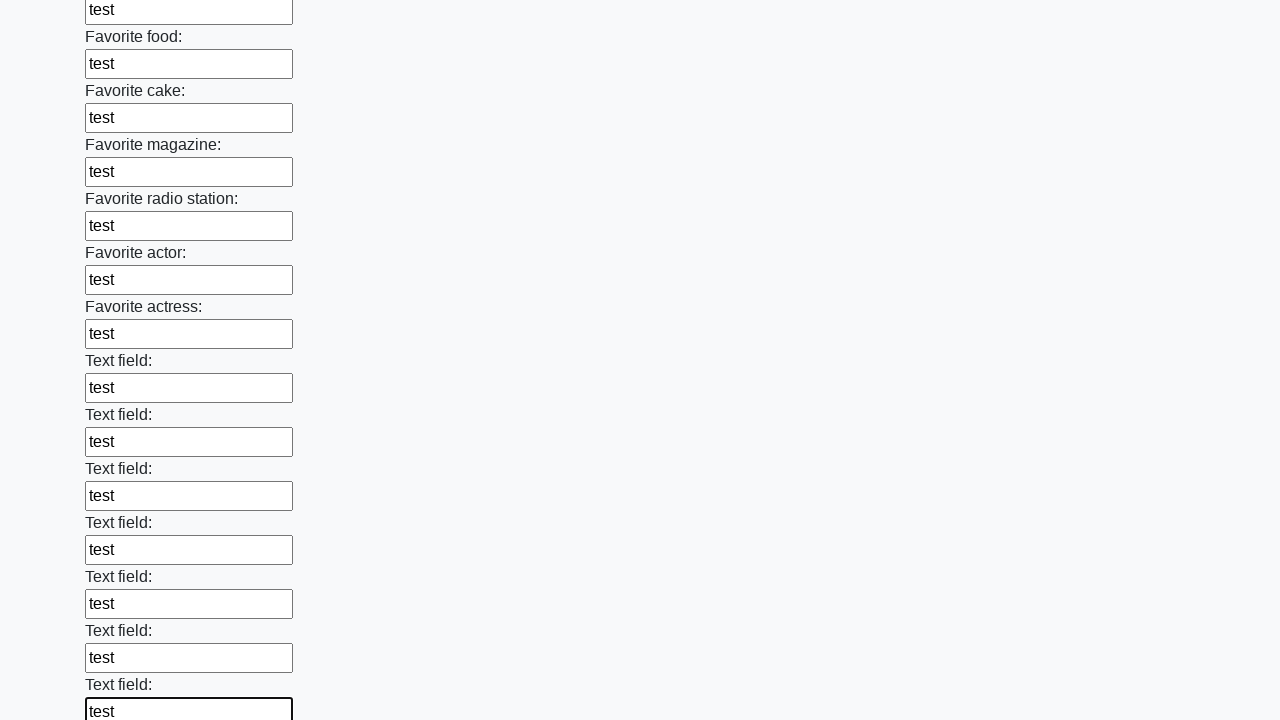

Filled an input field with 'test' on input >> nth=33
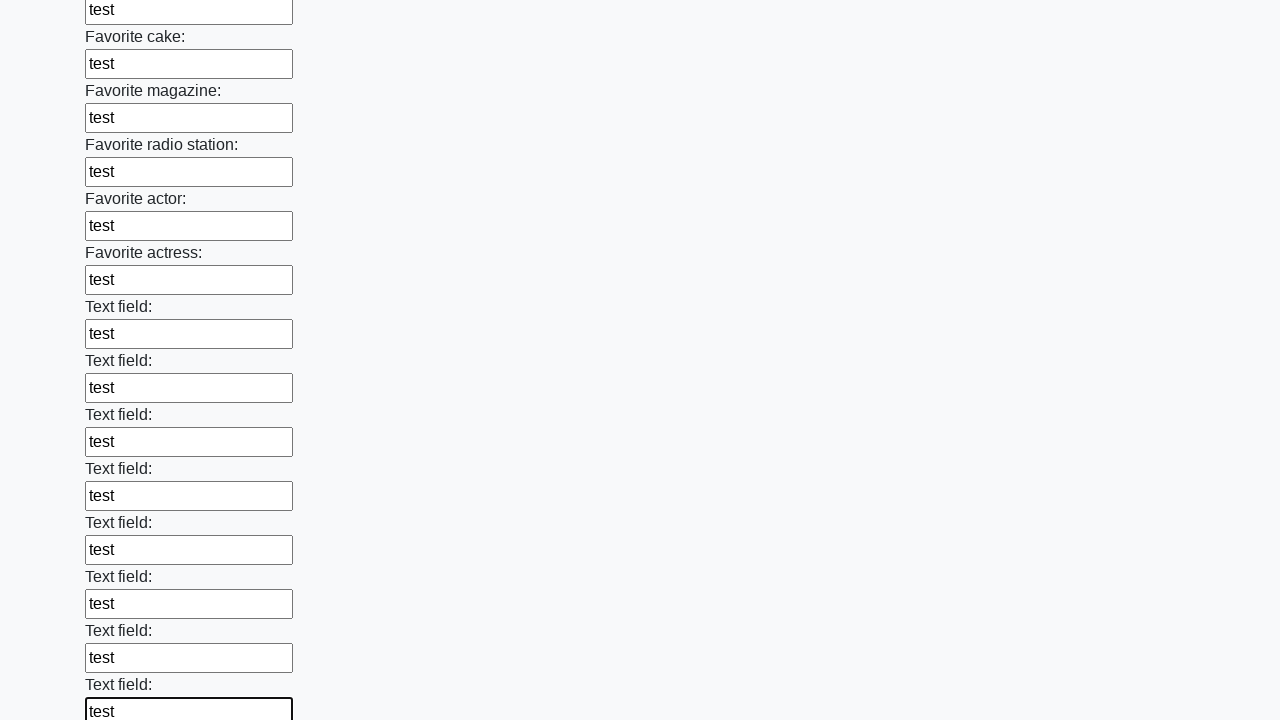

Filled an input field with 'test' on input >> nth=34
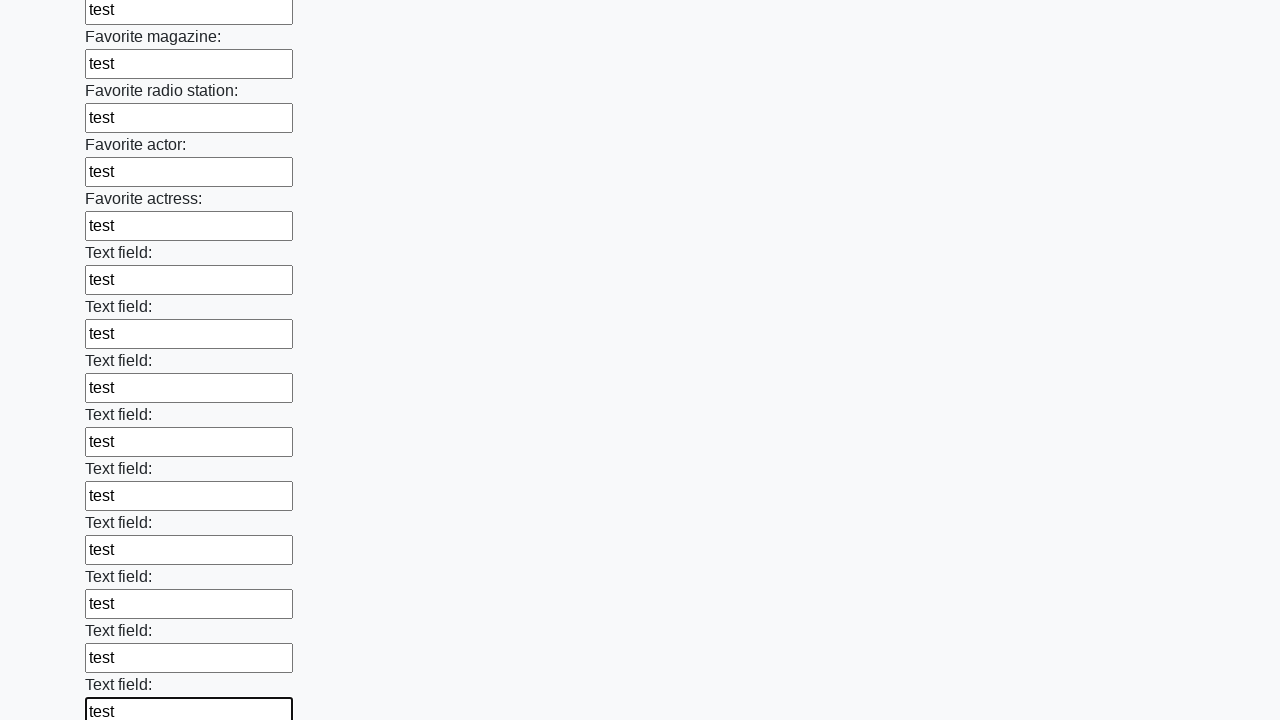

Filled an input field with 'test' on input >> nth=35
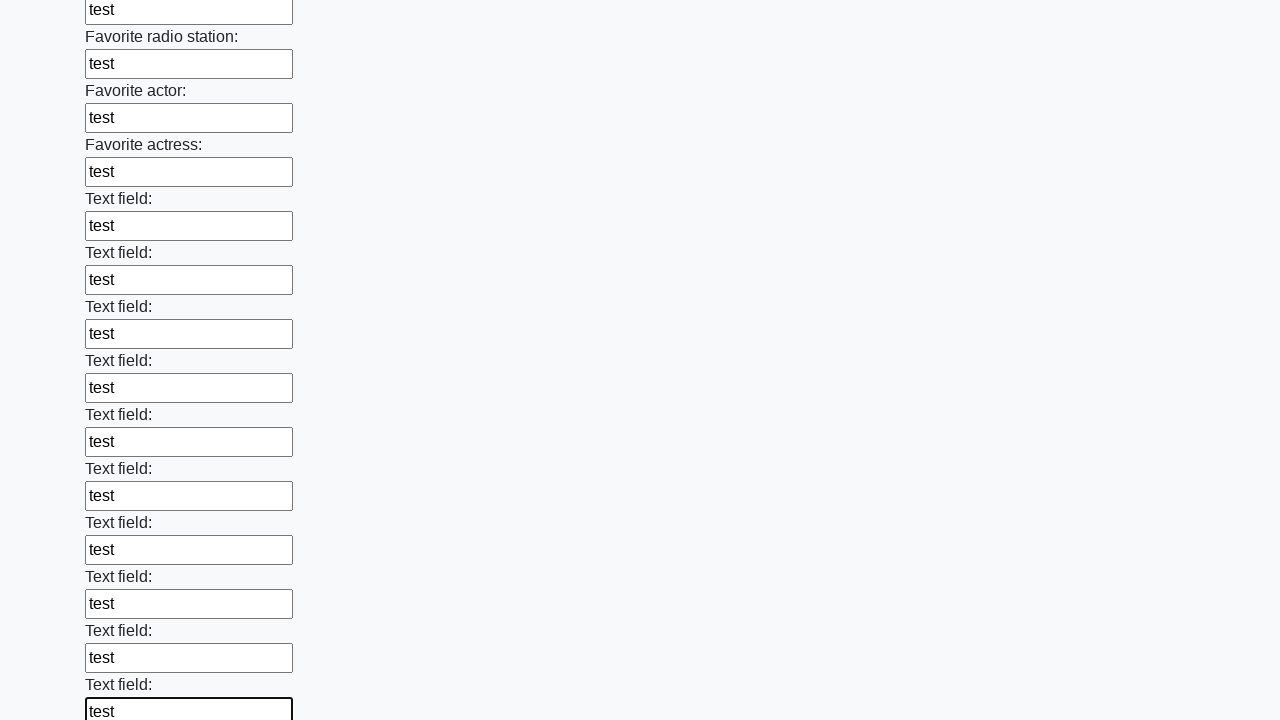

Filled an input field with 'test' on input >> nth=36
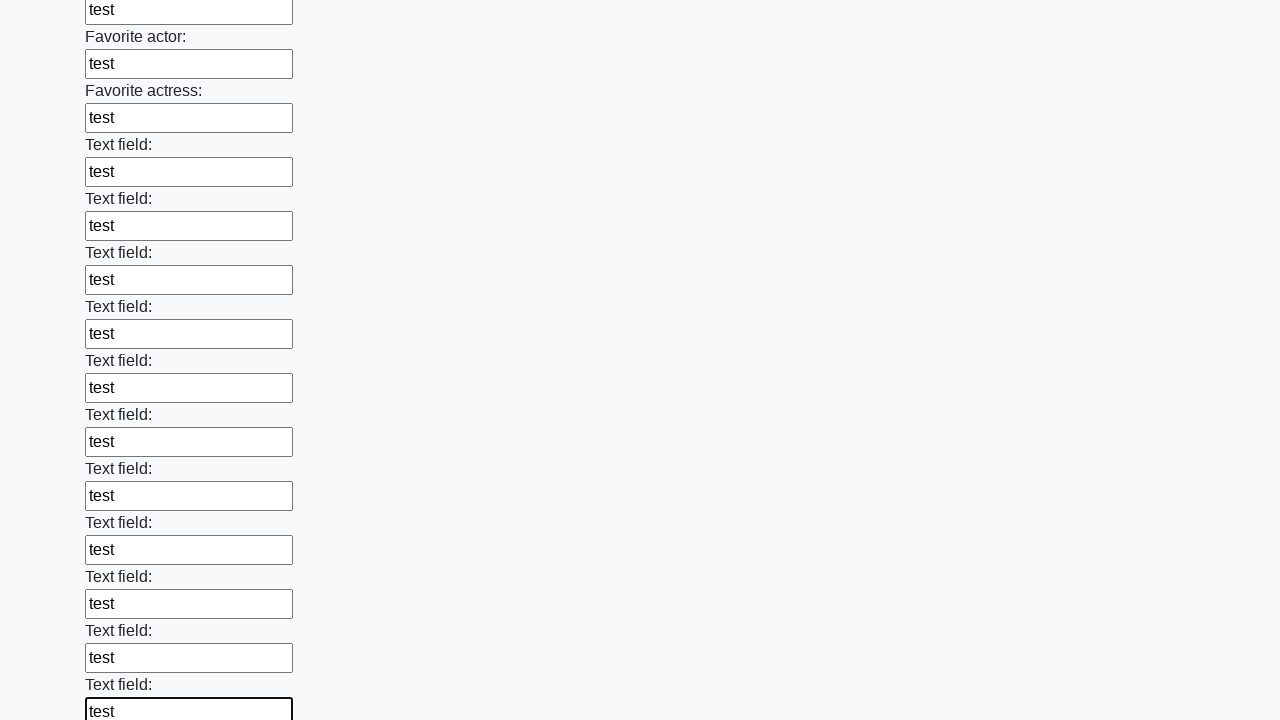

Filled an input field with 'test' on input >> nth=37
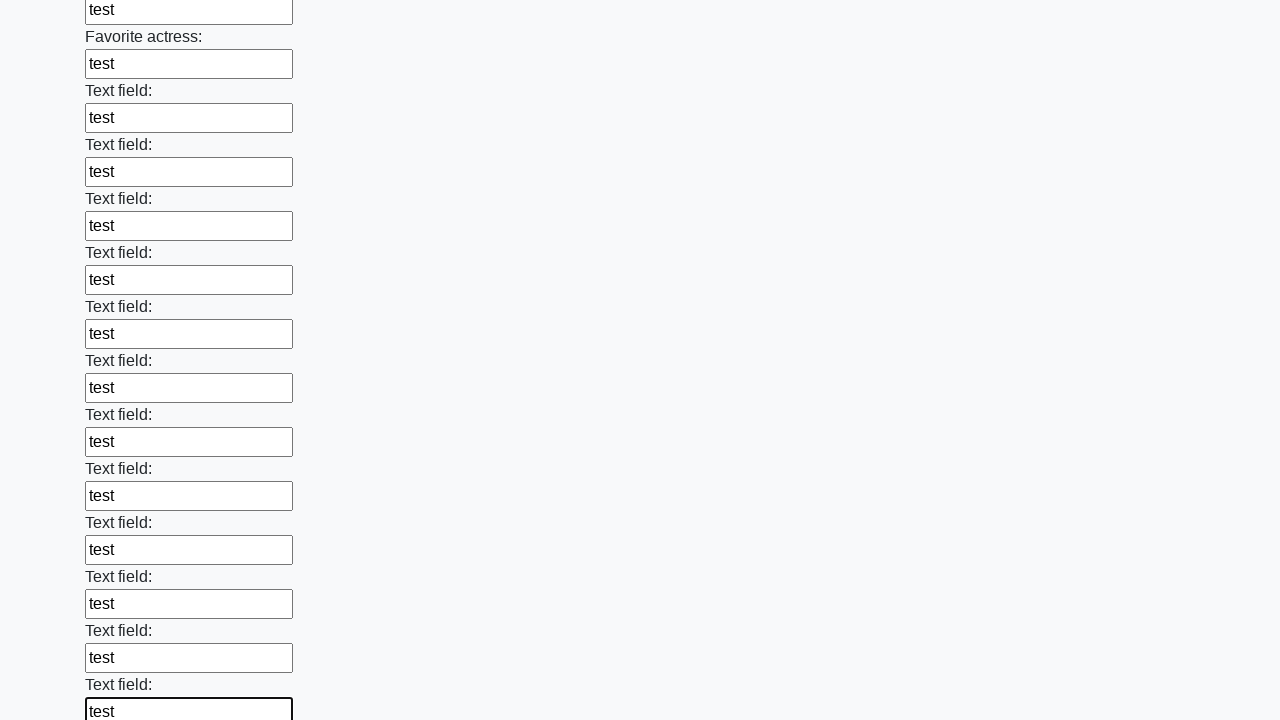

Filled an input field with 'test' on input >> nth=38
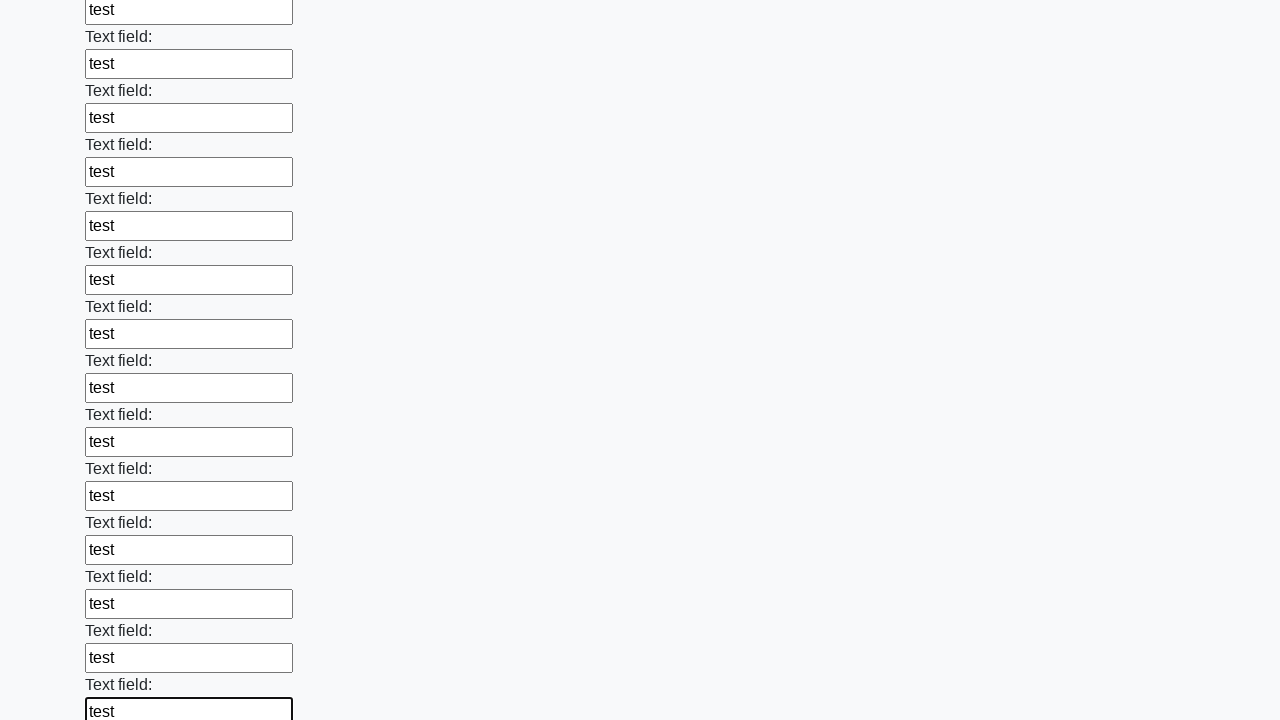

Filled an input field with 'test' on input >> nth=39
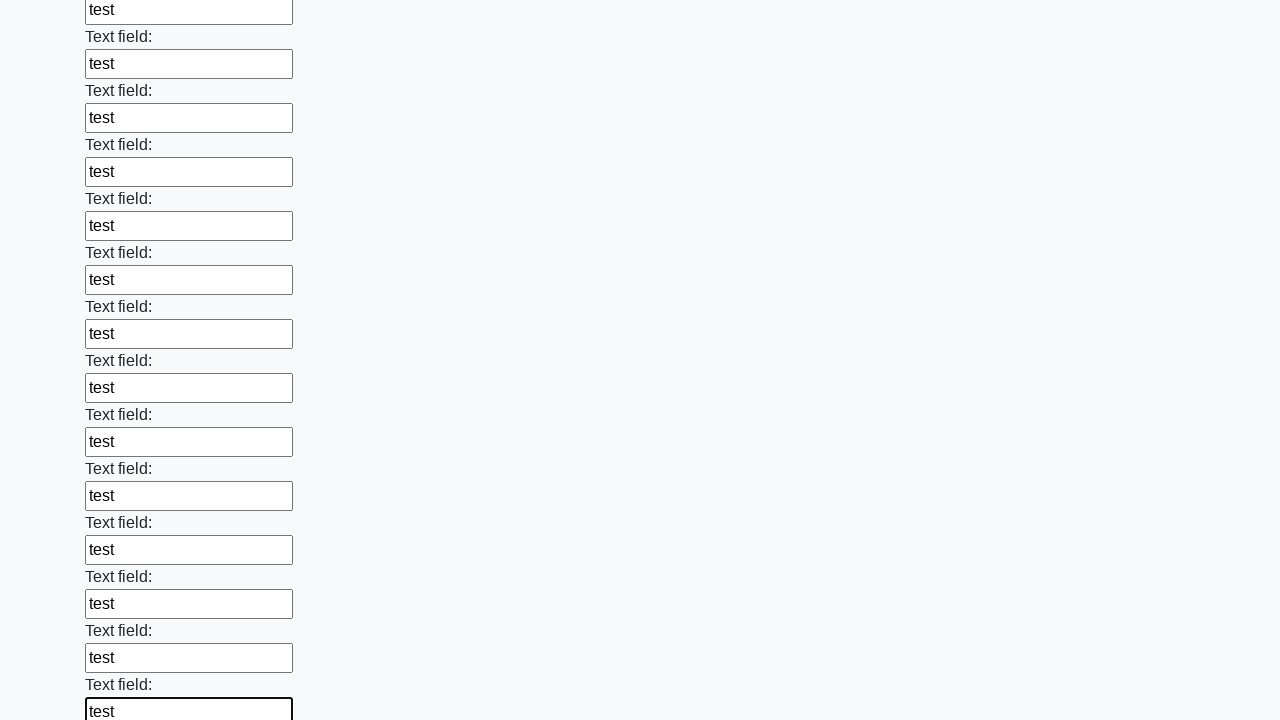

Filled an input field with 'test' on input >> nth=40
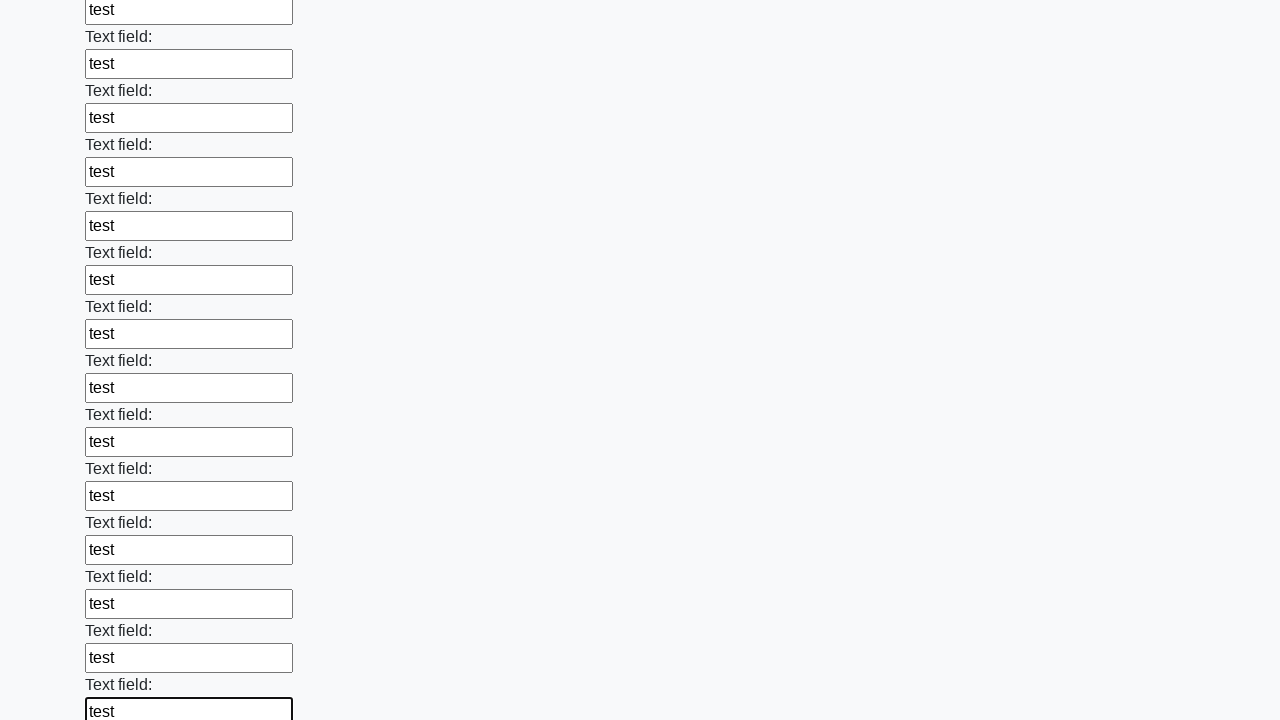

Filled an input field with 'test' on input >> nth=41
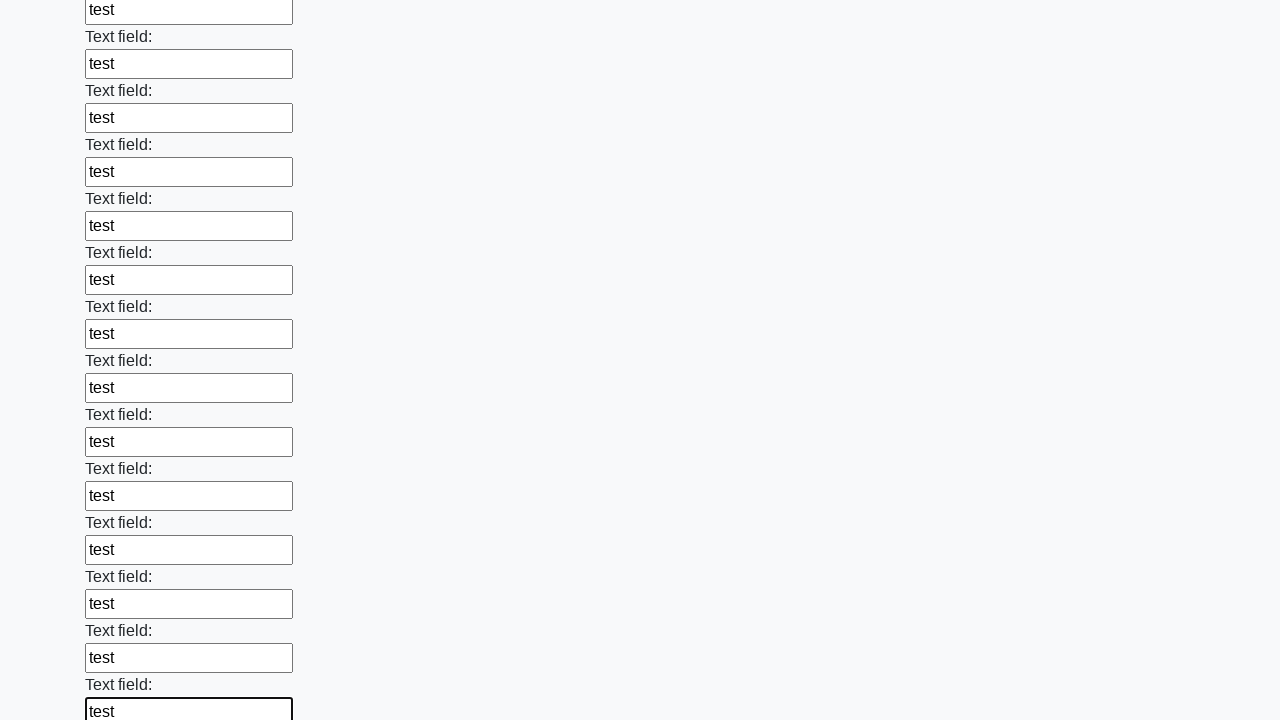

Filled an input field with 'test' on input >> nth=42
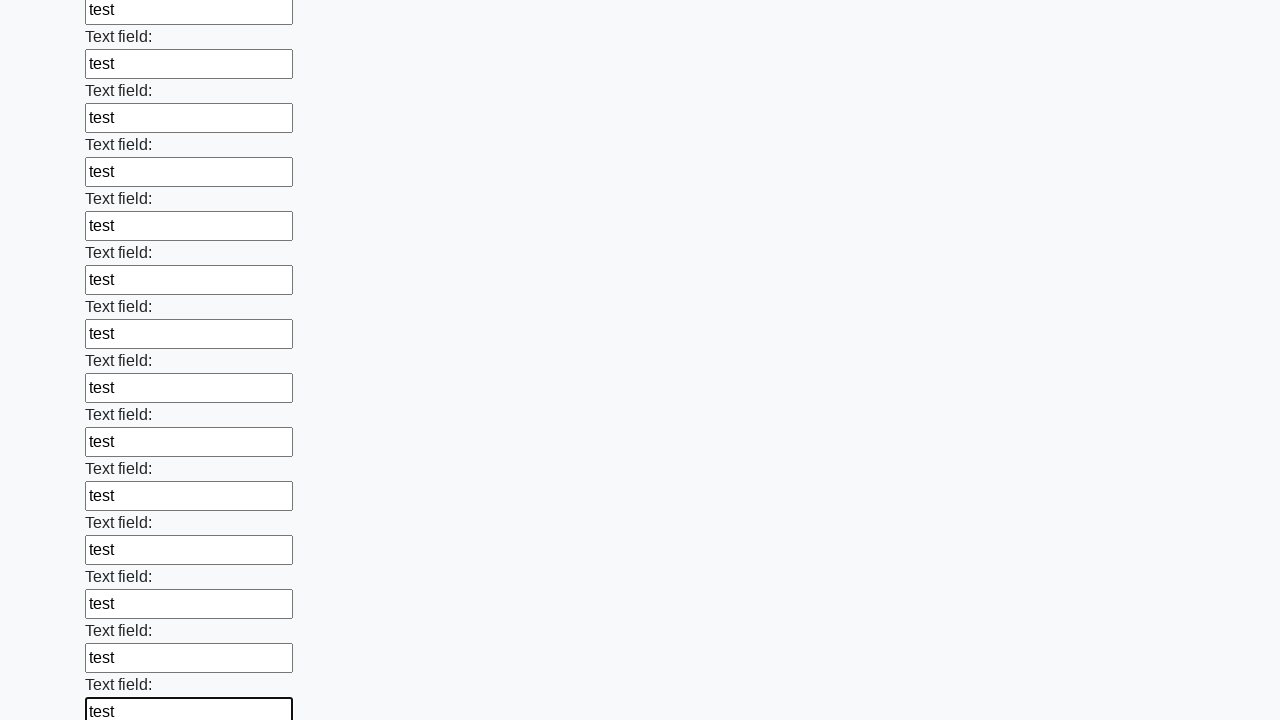

Filled an input field with 'test' on input >> nth=43
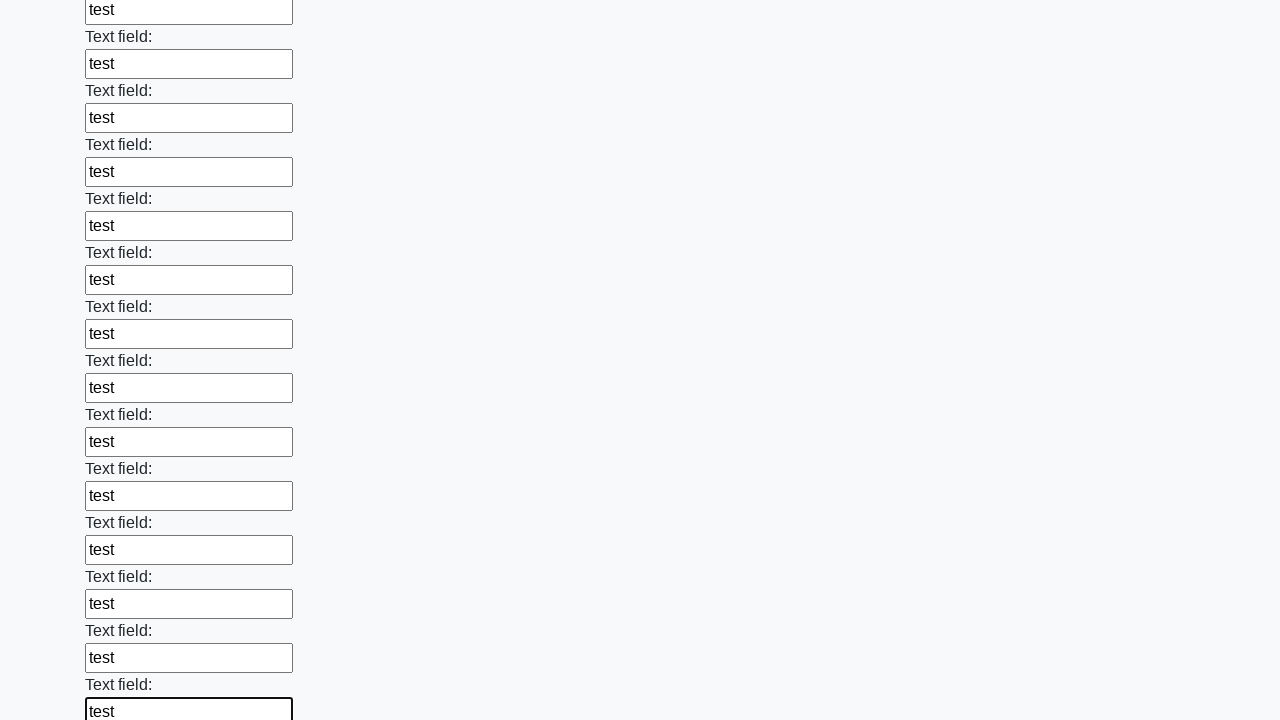

Filled an input field with 'test' on input >> nth=44
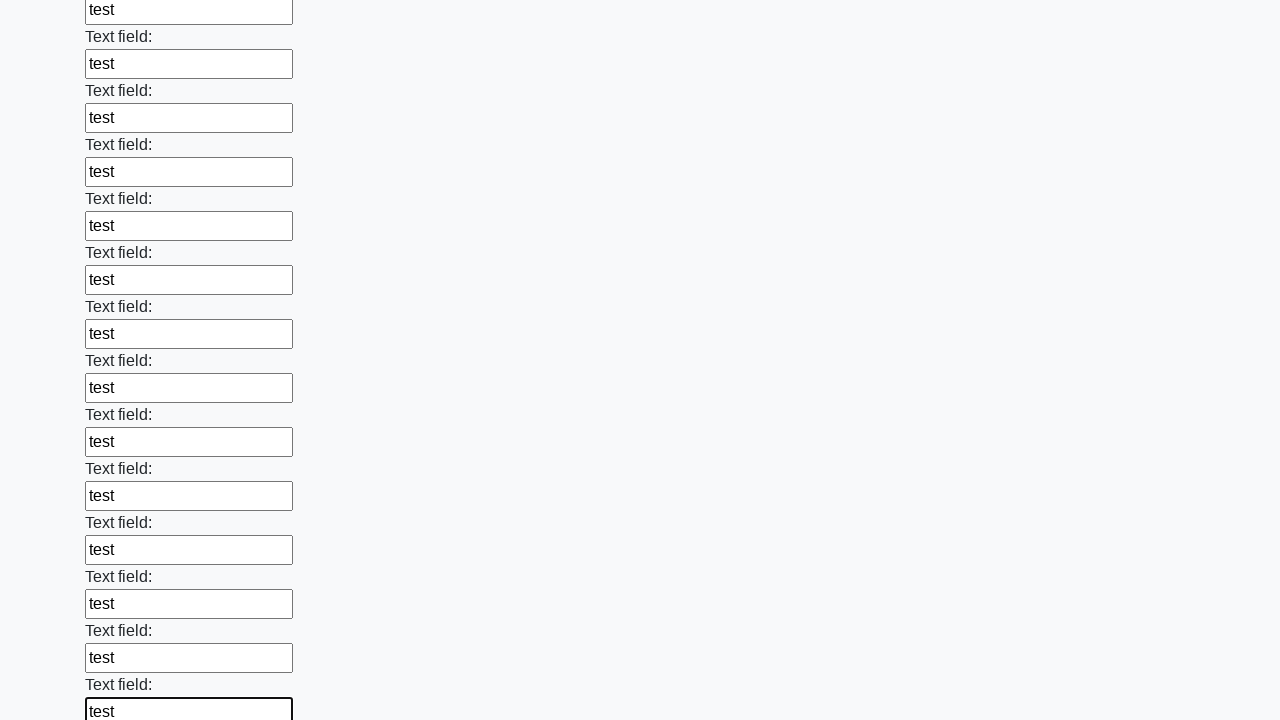

Filled an input field with 'test' on input >> nth=45
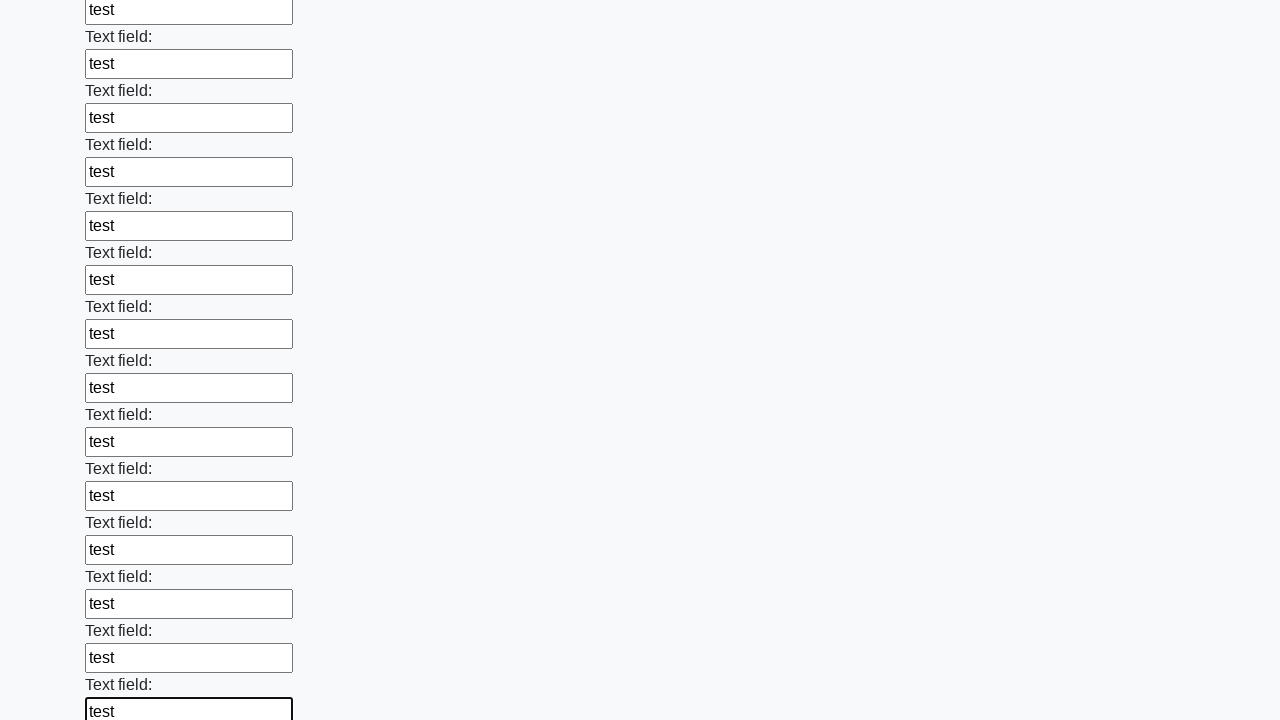

Filled an input field with 'test' on input >> nth=46
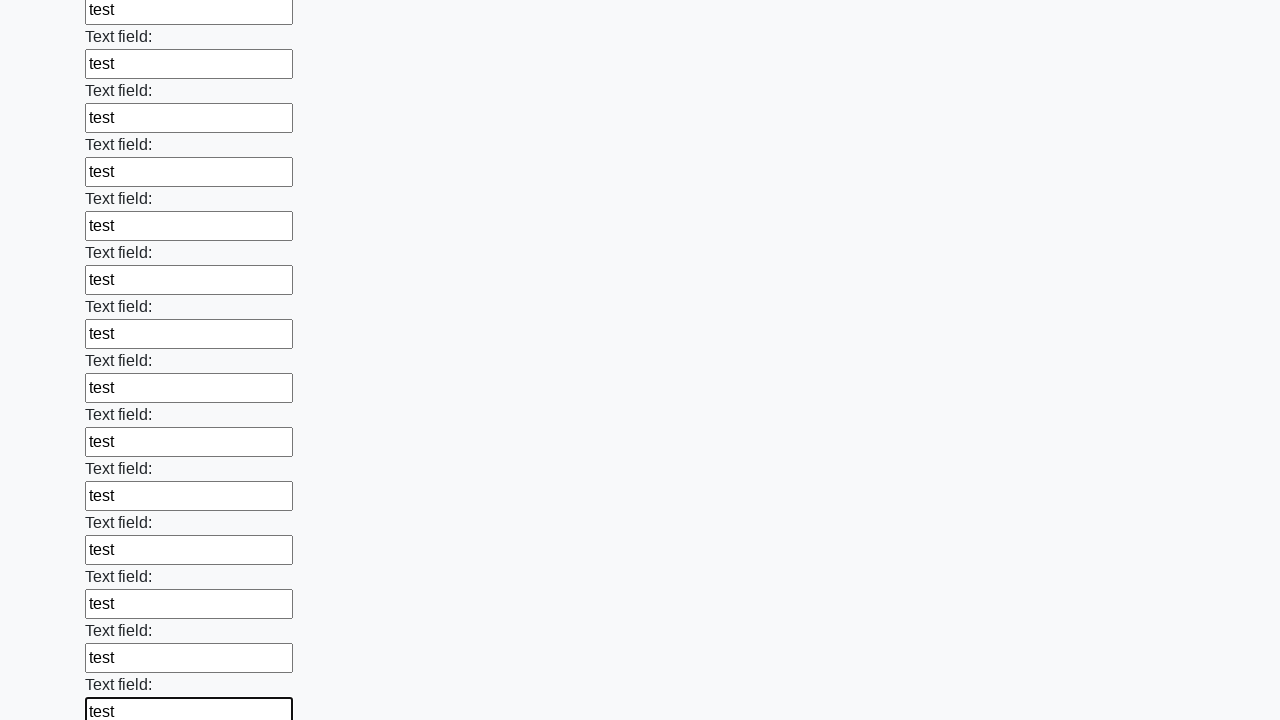

Filled an input field with 'test' on input >> nth=47
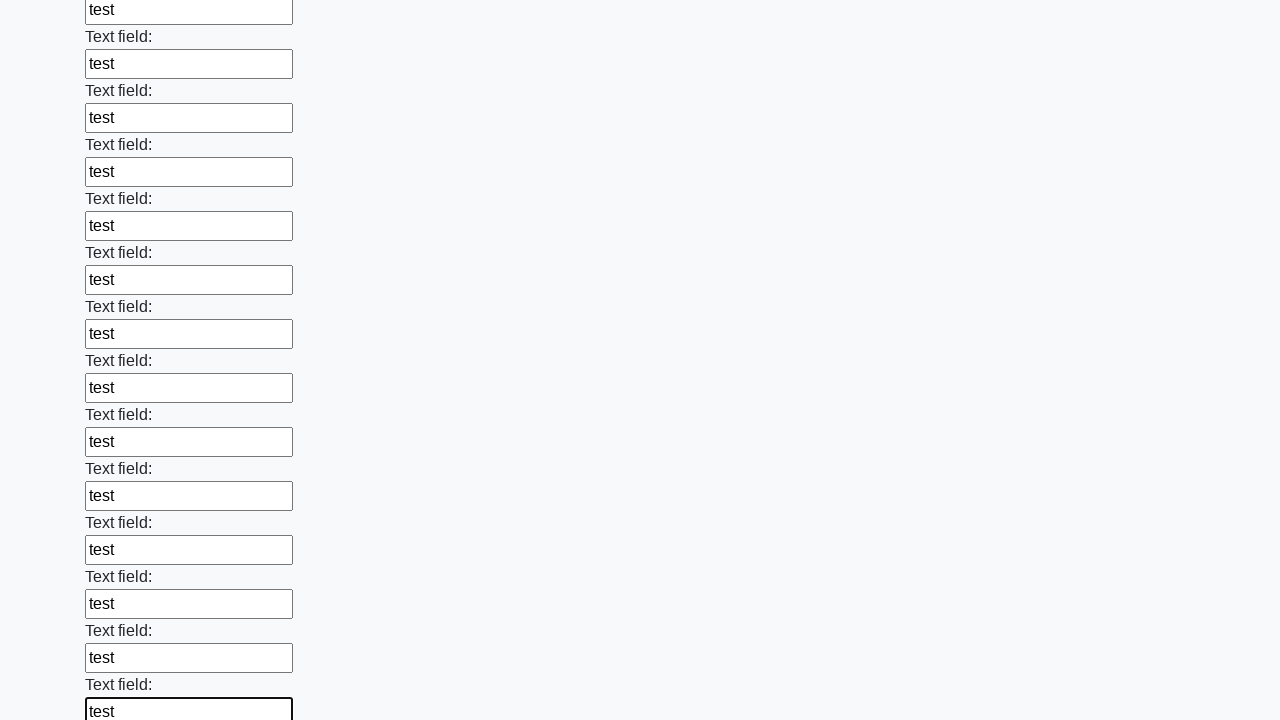

Filled an input field with 'test' on input >> nth=48
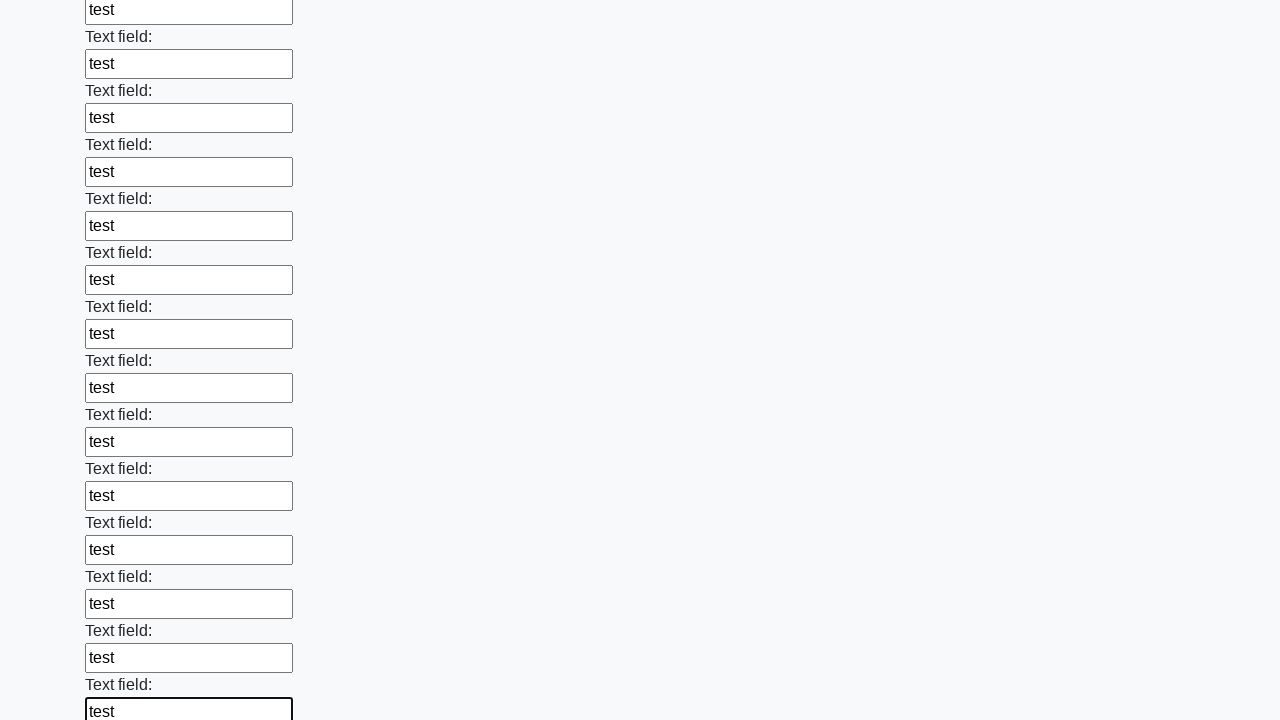

Filled an input field with 'test' on input >> nth=49
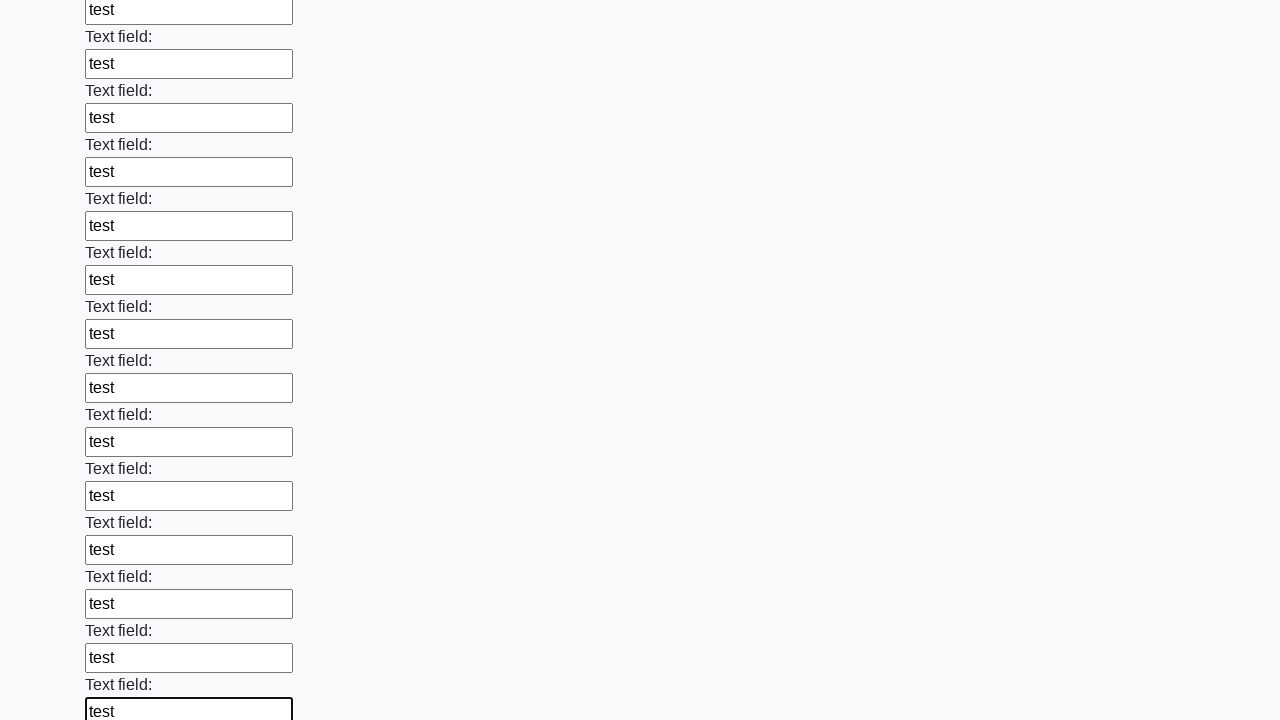

Filled an input field with 'test' on input >> nth=50
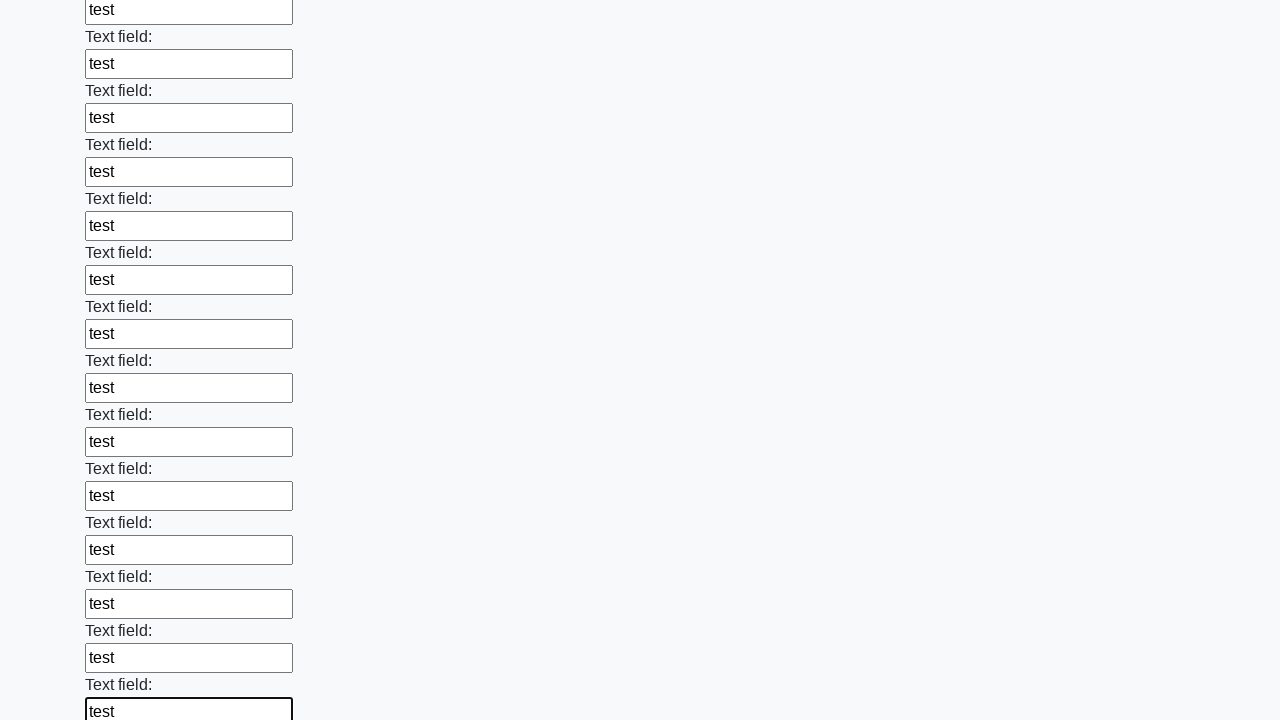

Filled an input field with 'test' on input >> nth=51
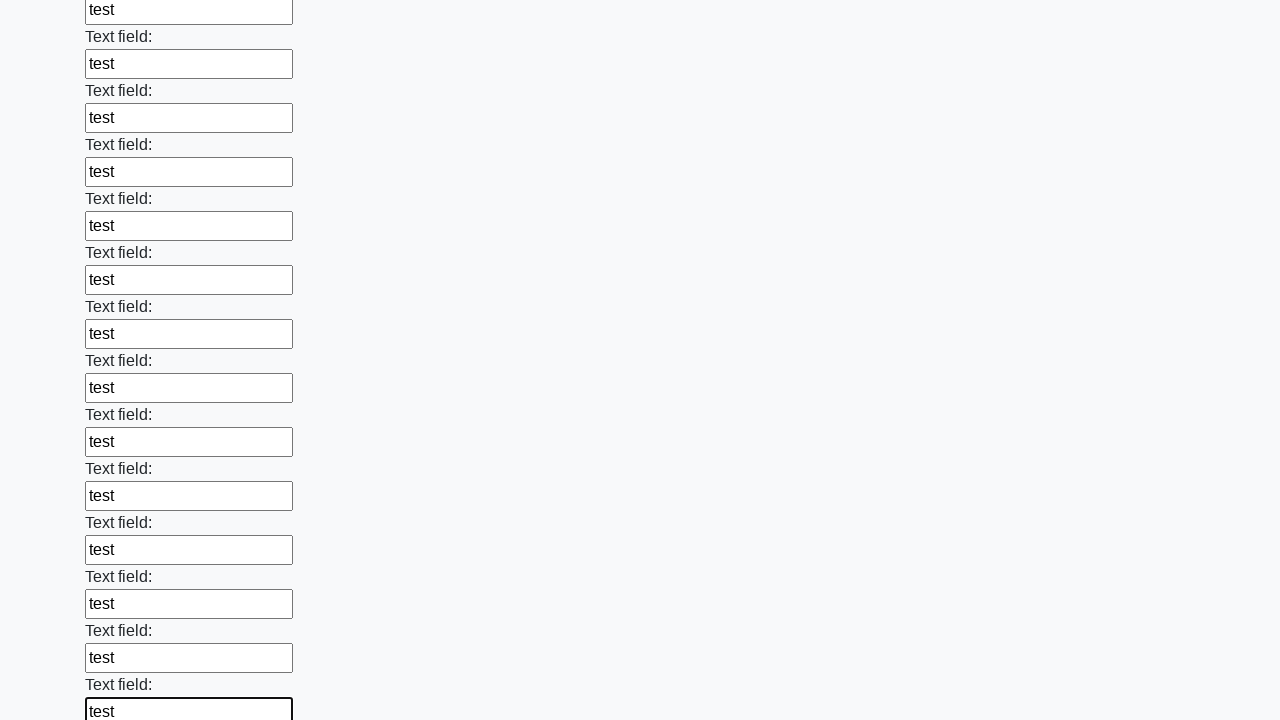

Filled an input field with 'test' on input >> nth=52
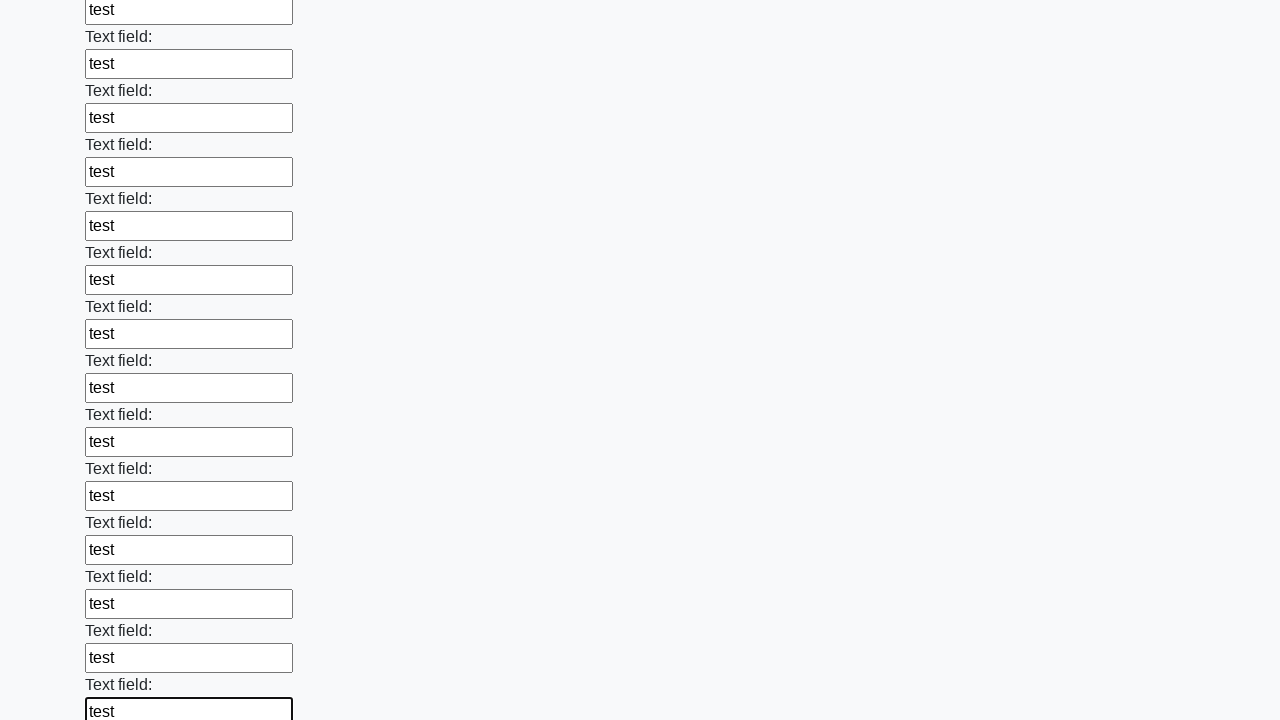

Filled an input field with 'test' on input >> nth=53
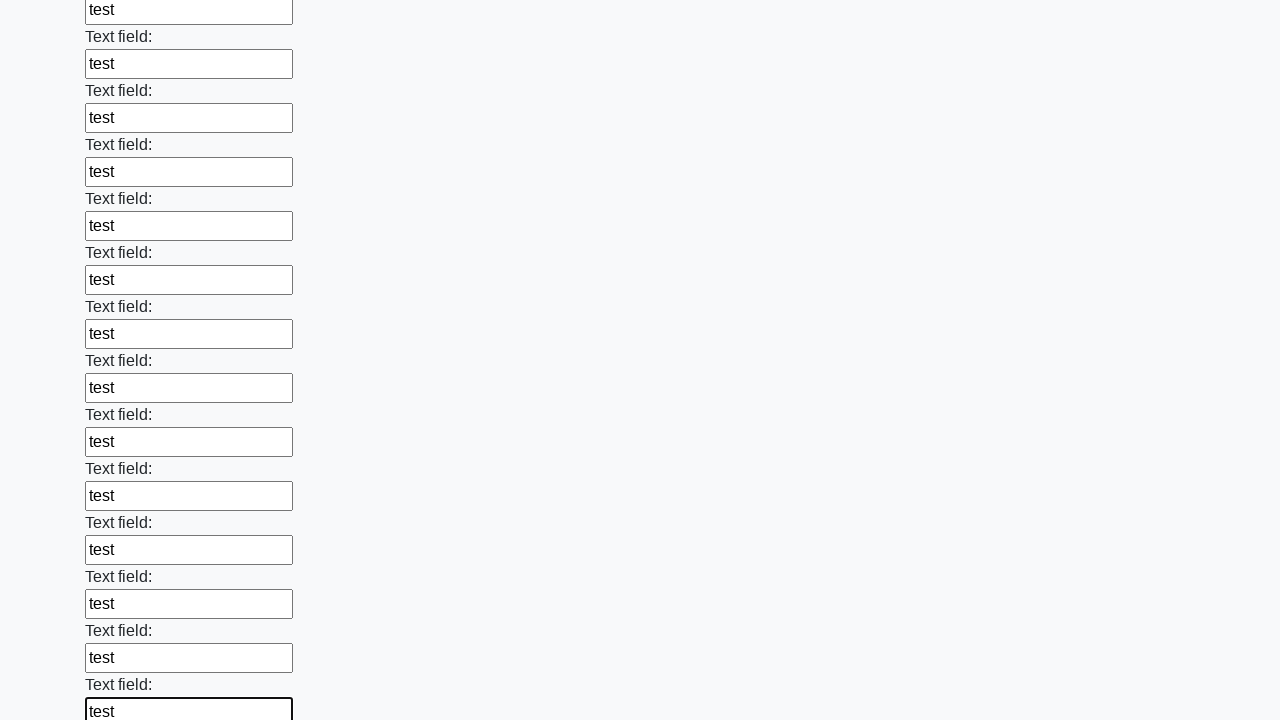

Filled an input field with 'test' on input >> nth=54
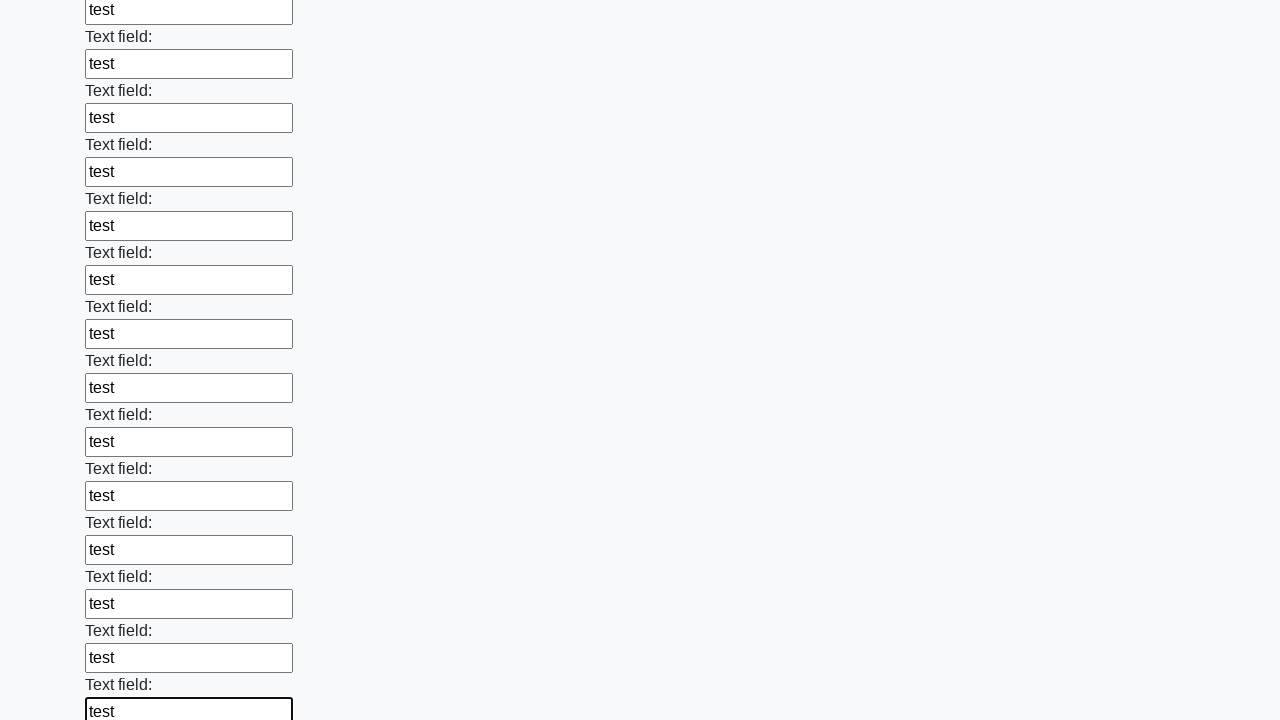

Filled an input field with 'test' on input >> nth=55
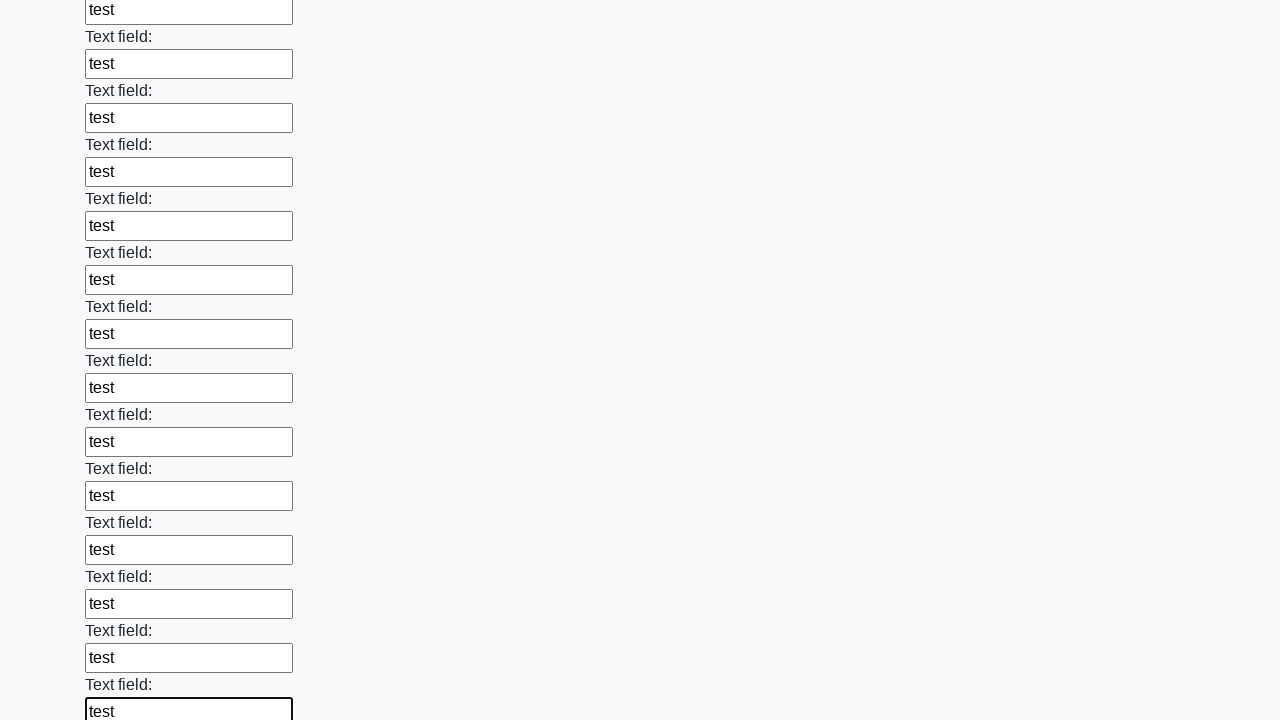

Filled an input field with 'test' on input >> nth=56
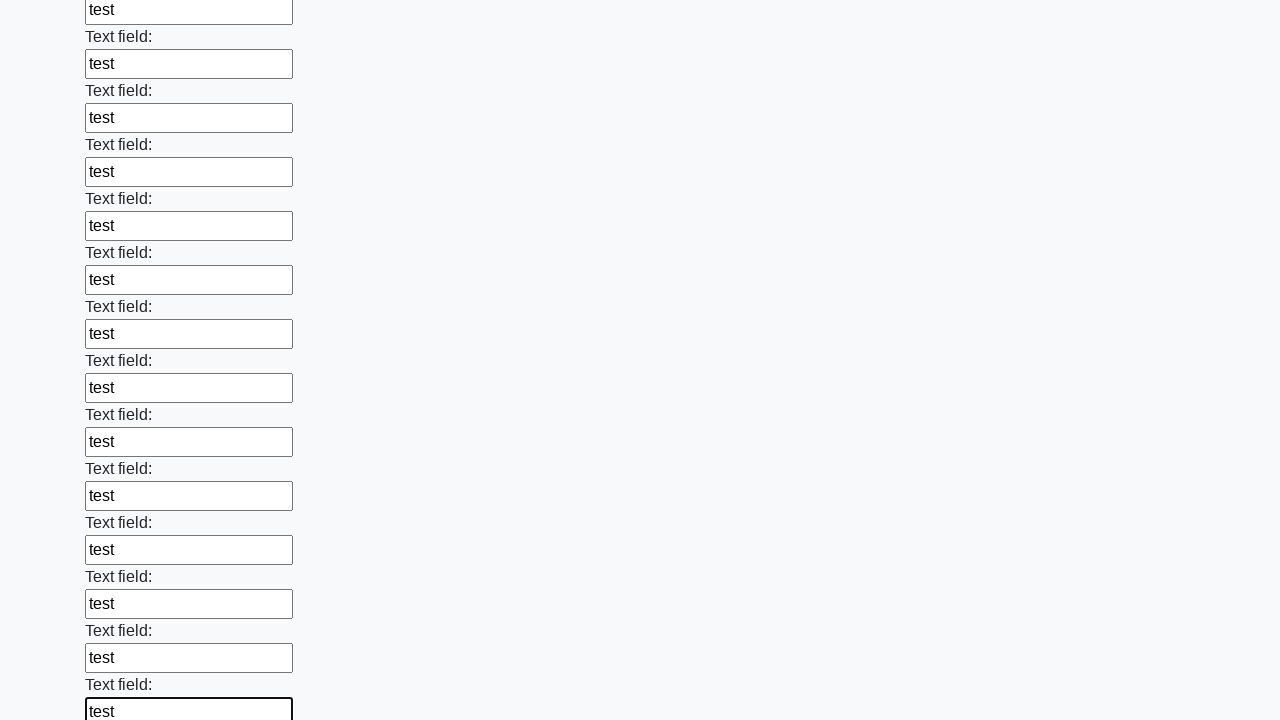

Filled an input field with 'test' on input >> nth=57
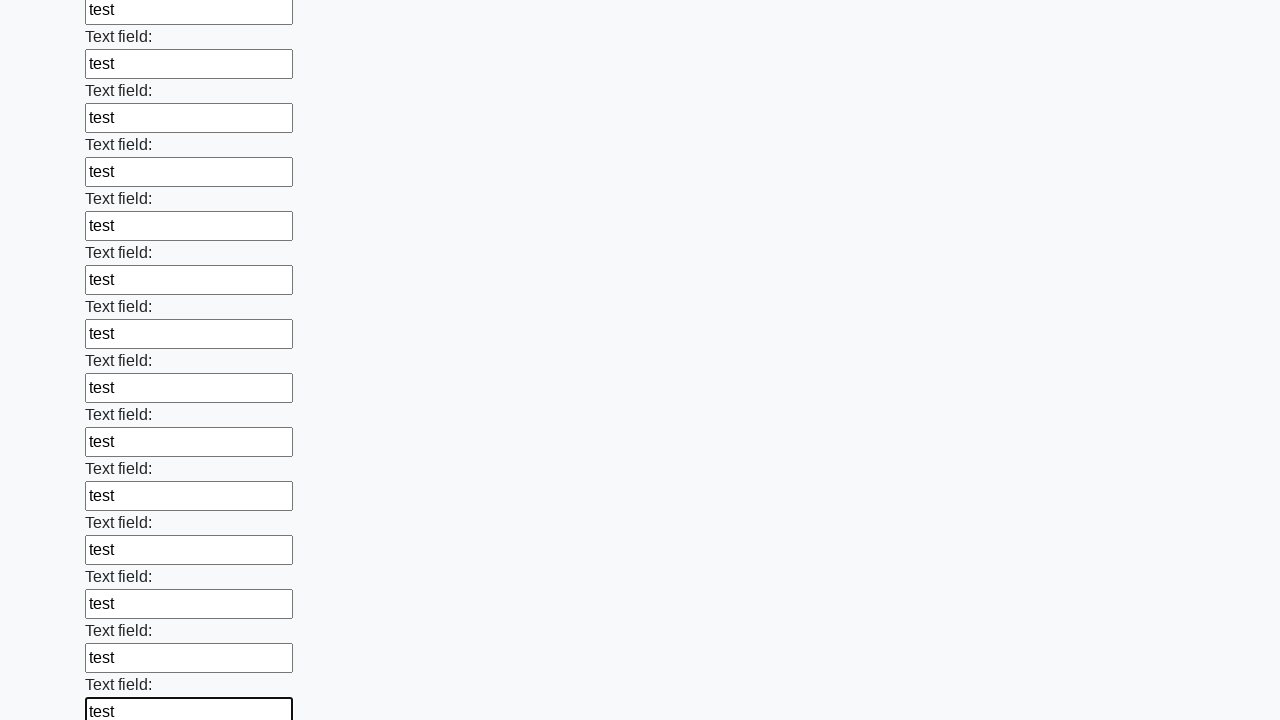

Filled an input field with 'test' on input >> nth=58
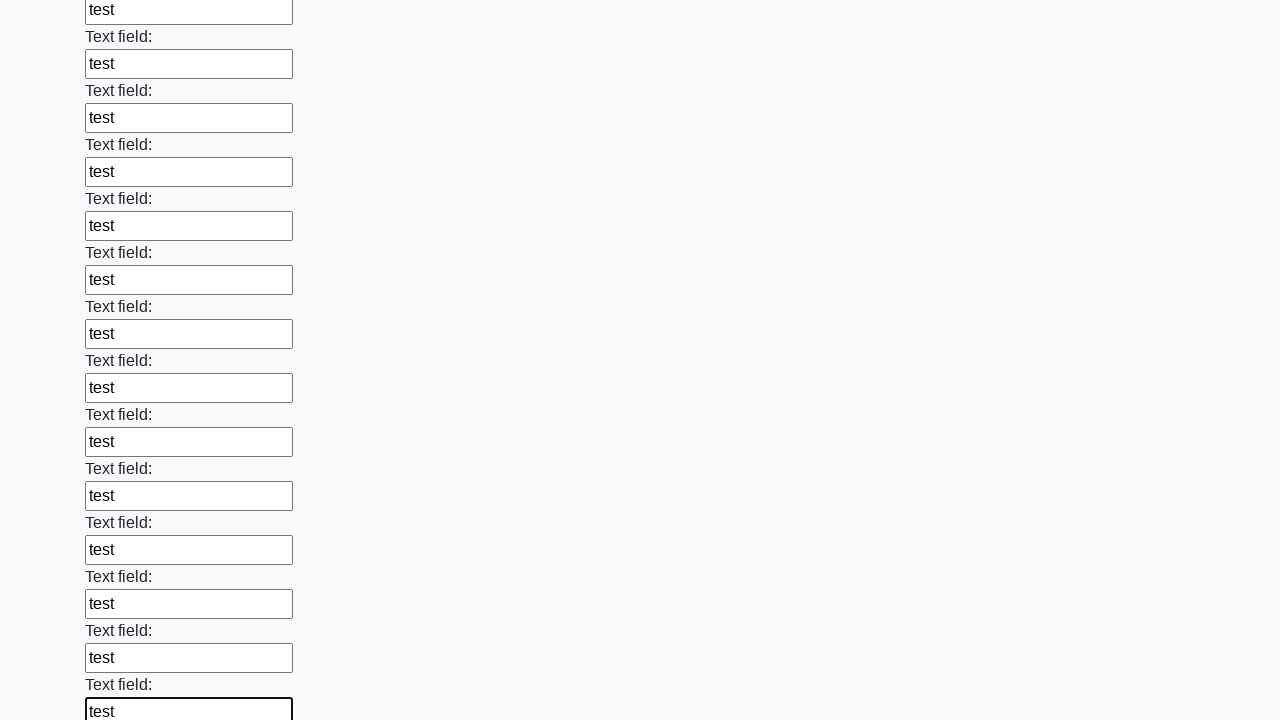

Filled an input field with 'test' on input >> nth=59
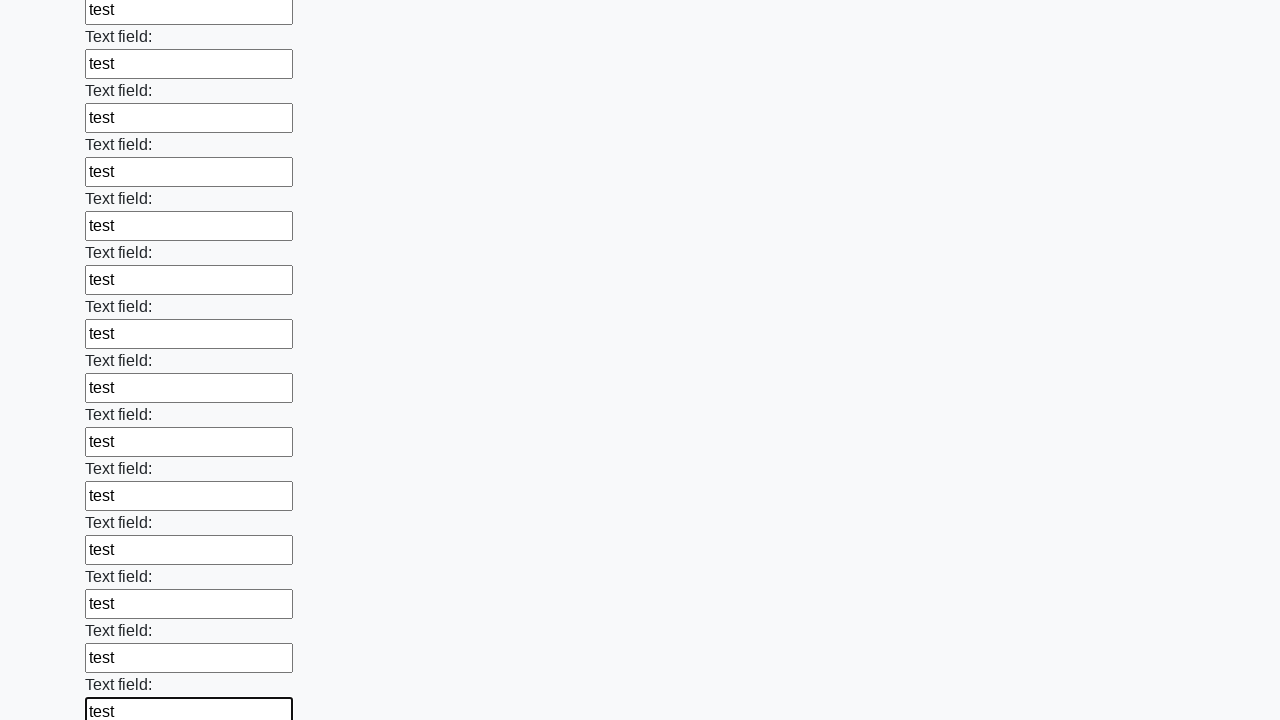

Filled an input field with 'test' on input >> nth=60
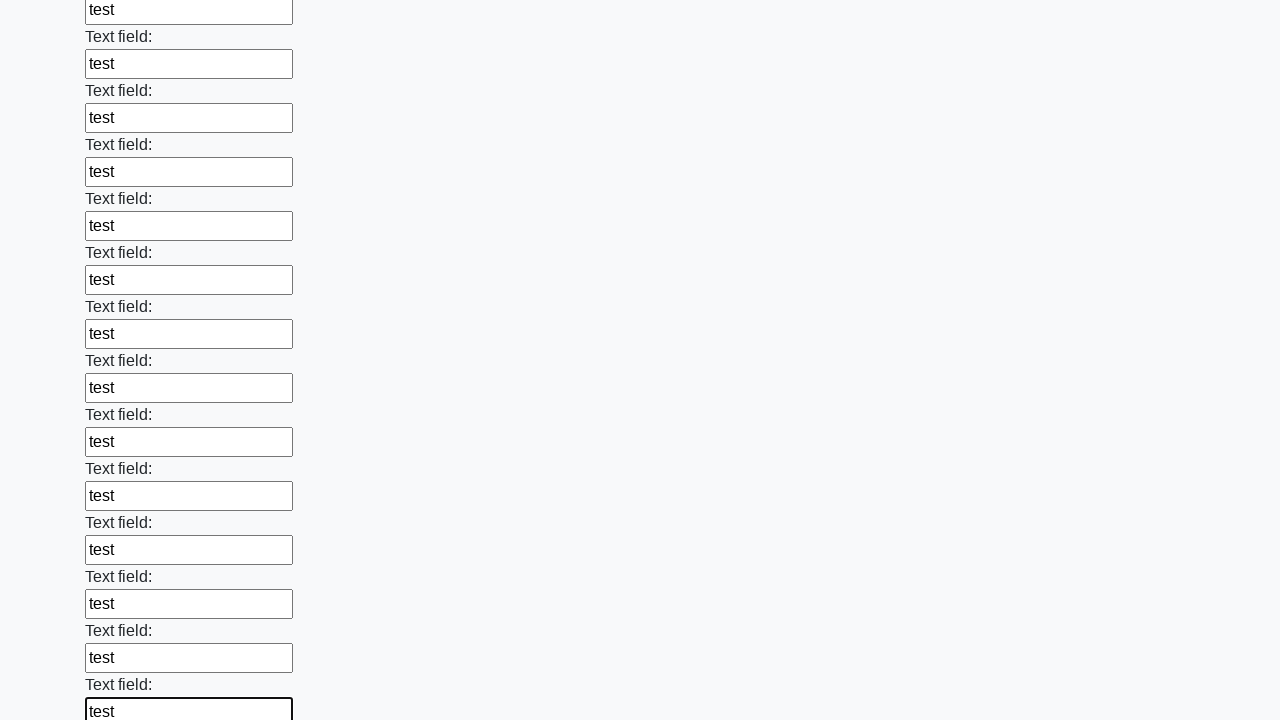

Filled an input field with 'test' on input >> nth=61
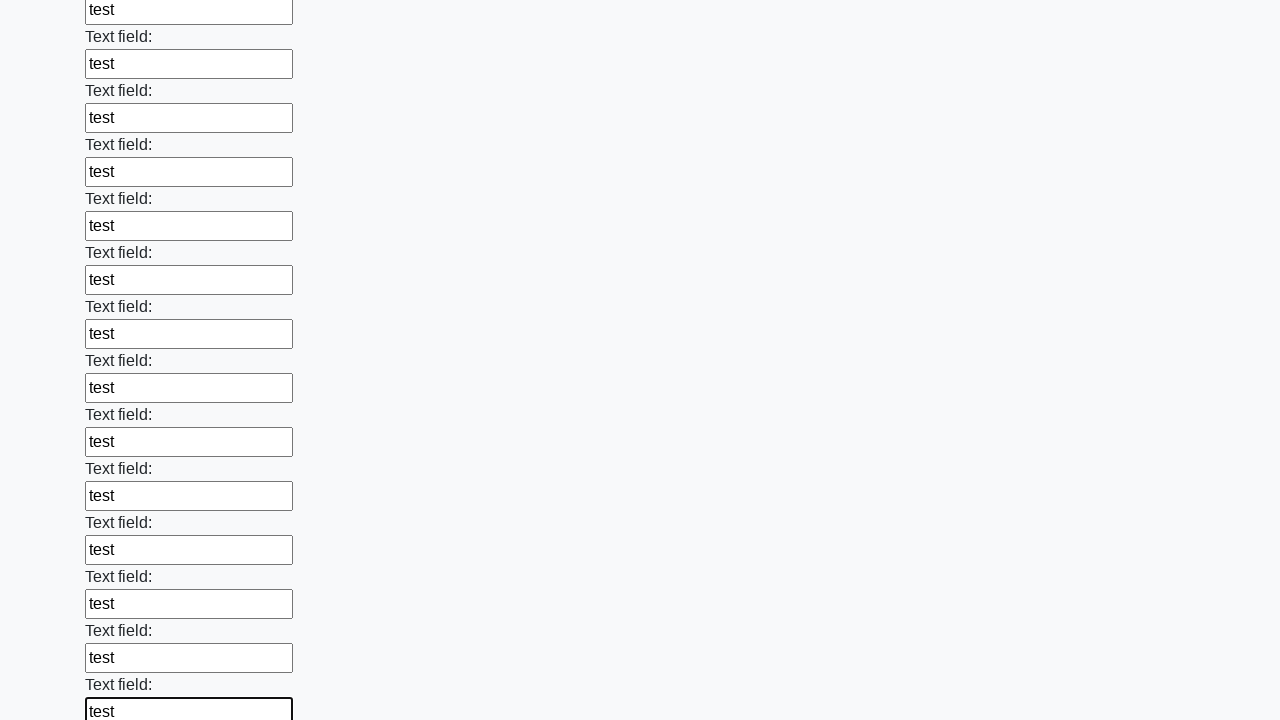

Filled an input field with 'test' on input >> nth=62
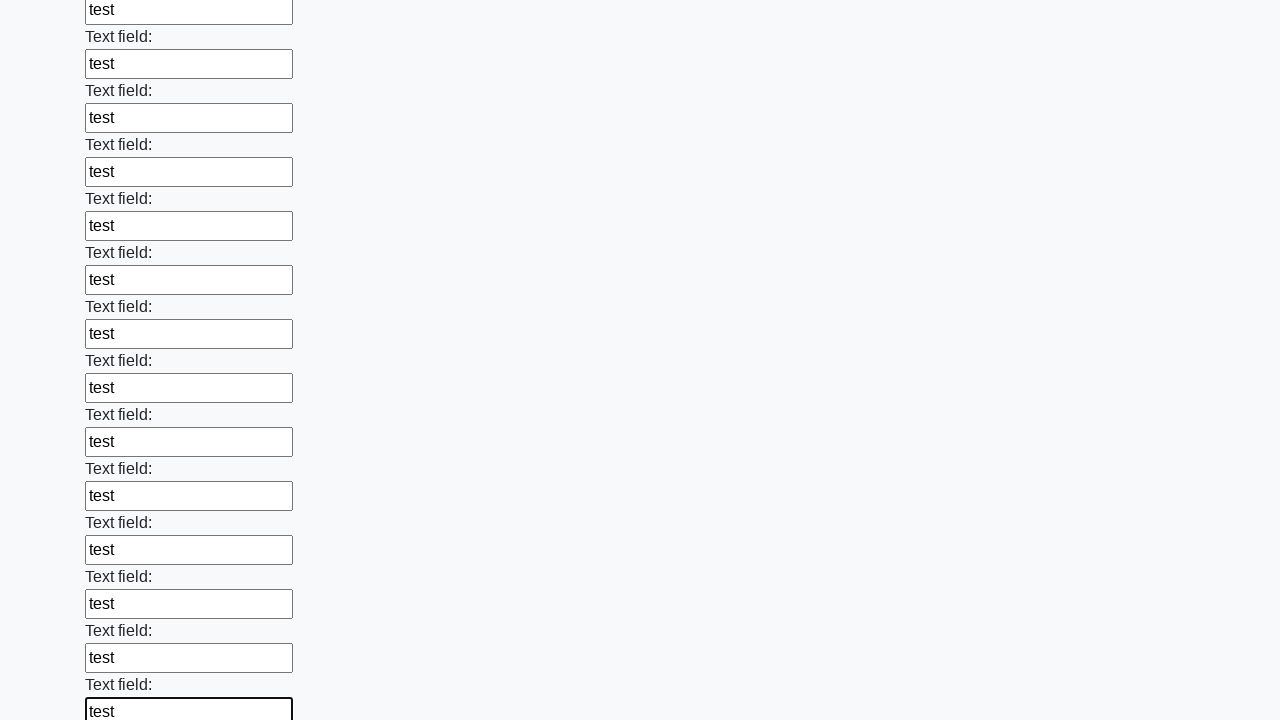

Filled an input field with 'test' on input >> nth=63
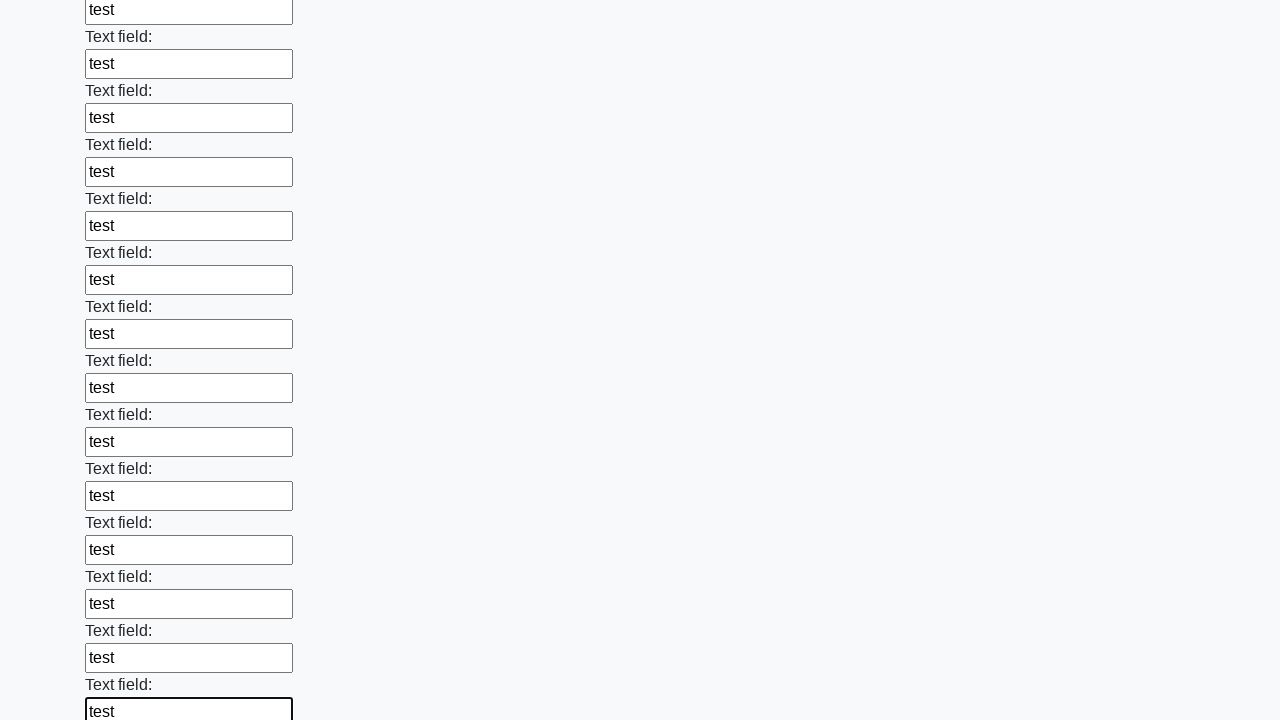

Filled an input field with 'test' on input >> nth=64
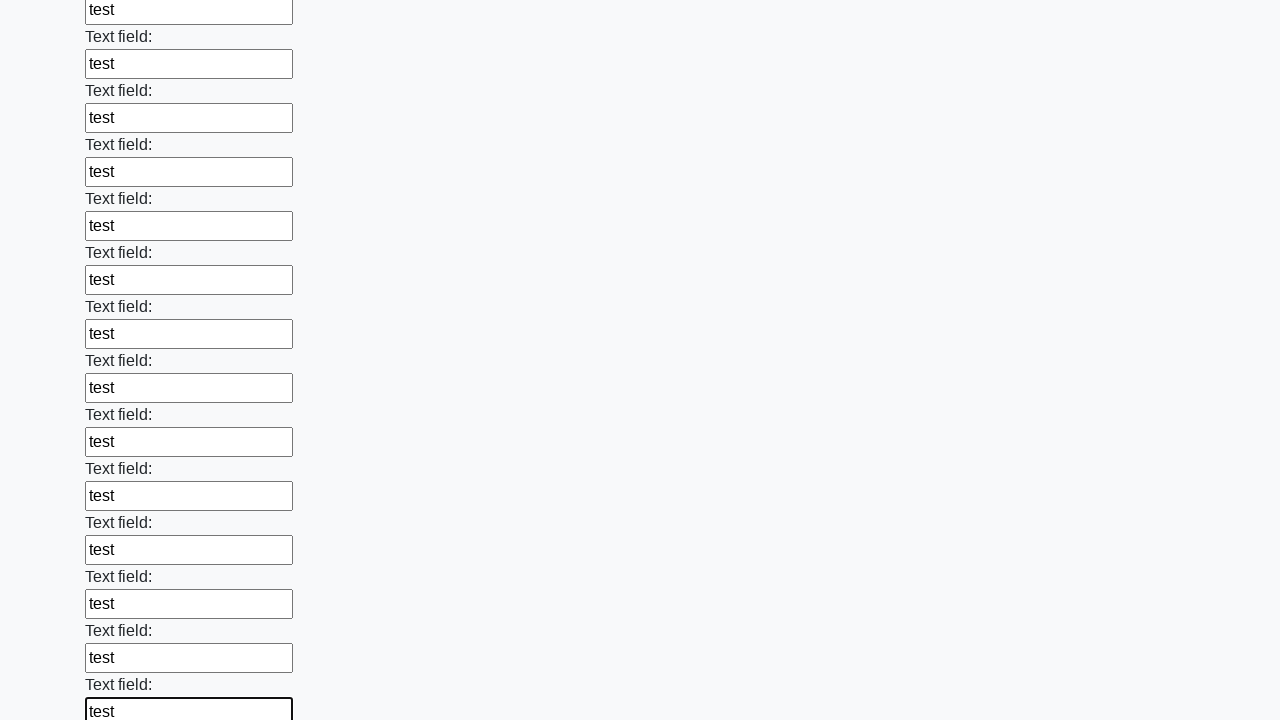

Filled an input field with 'test' on input >> nth=65
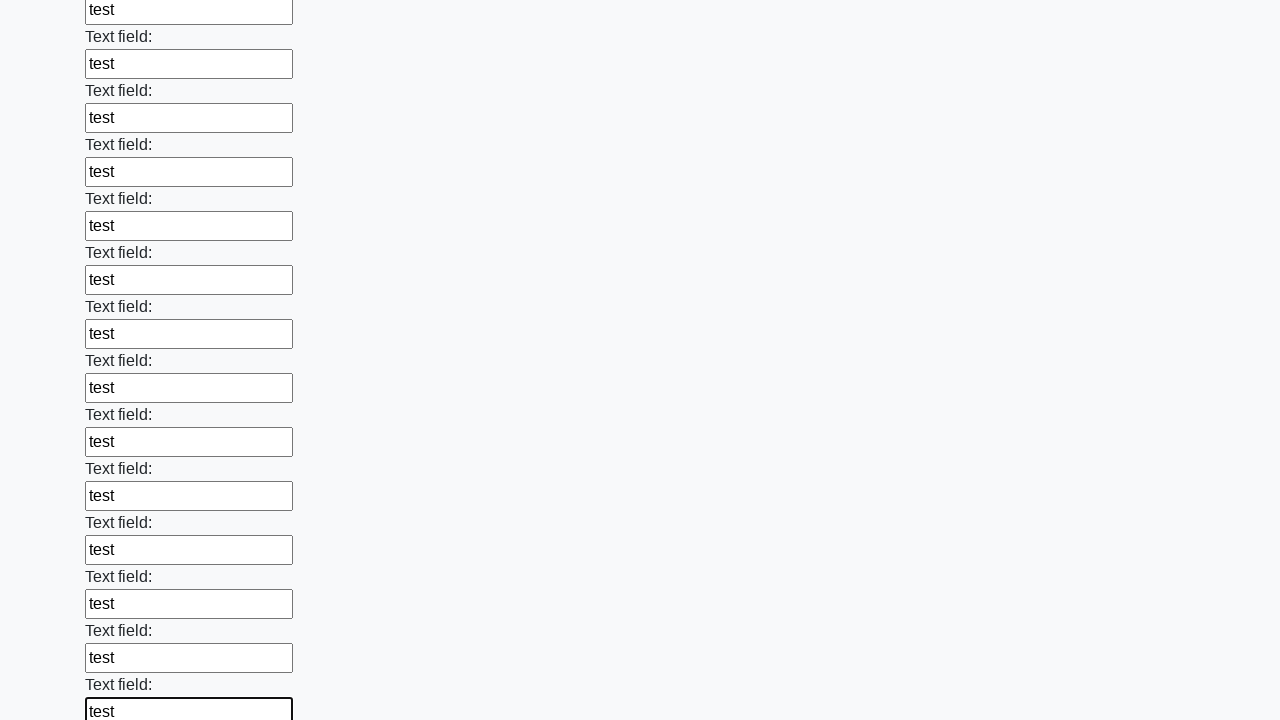

Filled an input field with 'test' on input >> nth=66
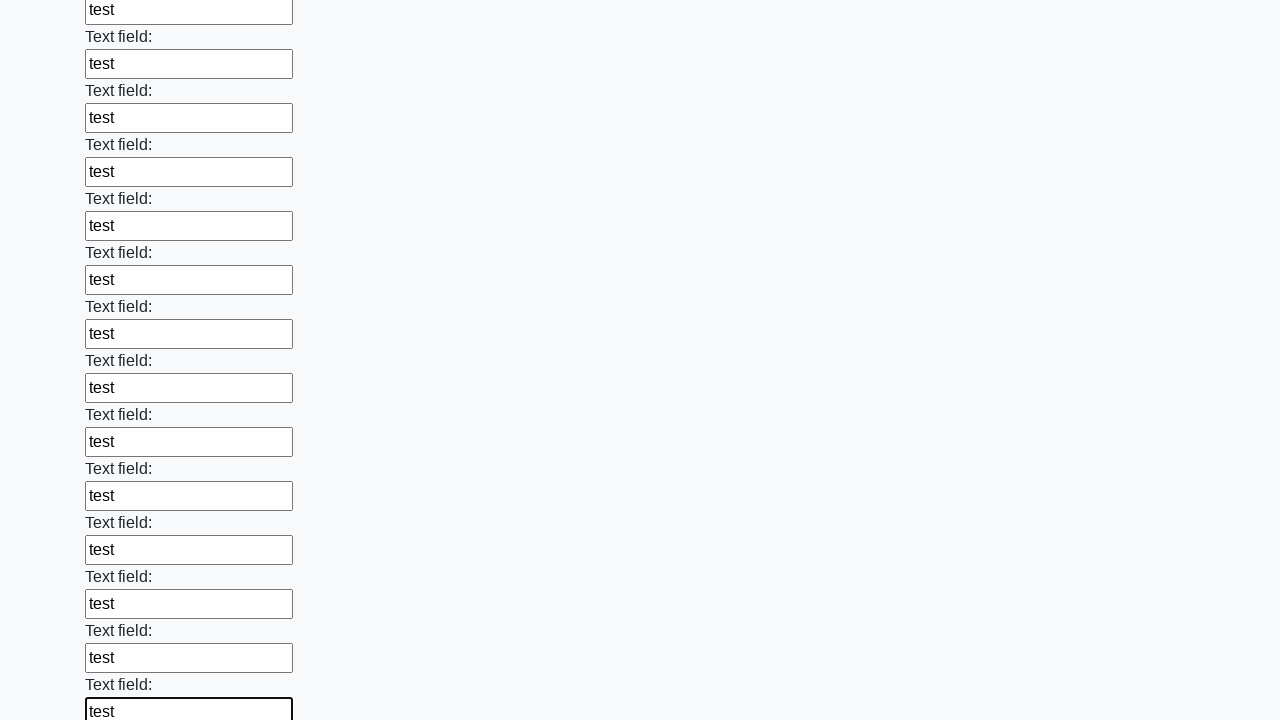

Filled an input field with 'test' on input >> nth=67
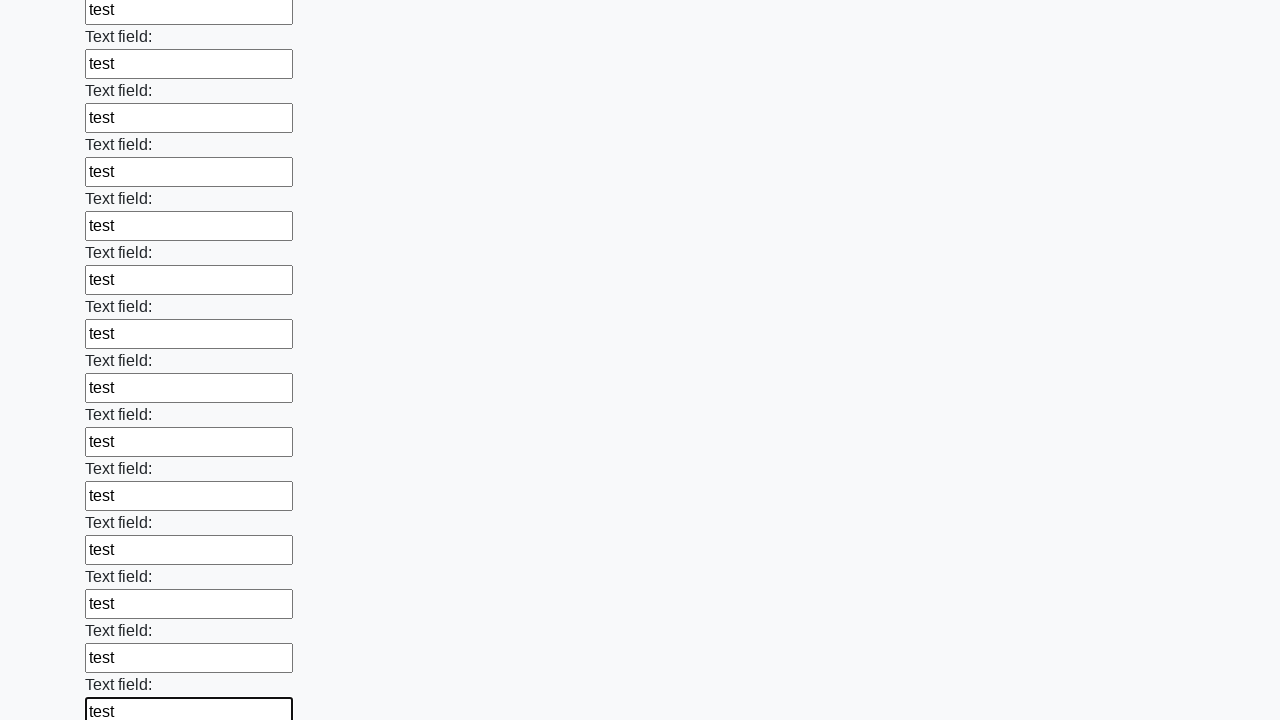

Filled an input field with 'test' on input >> nth=68
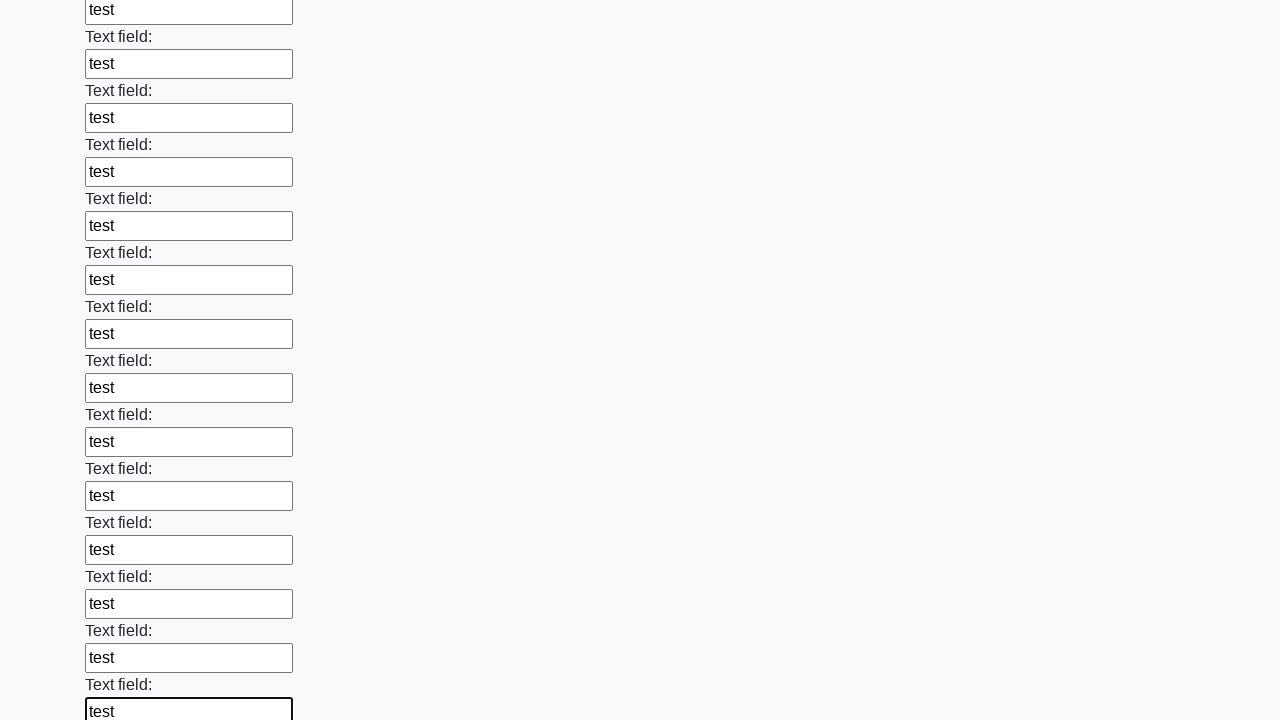

Filled an input field with 'test' on input >> nth=69
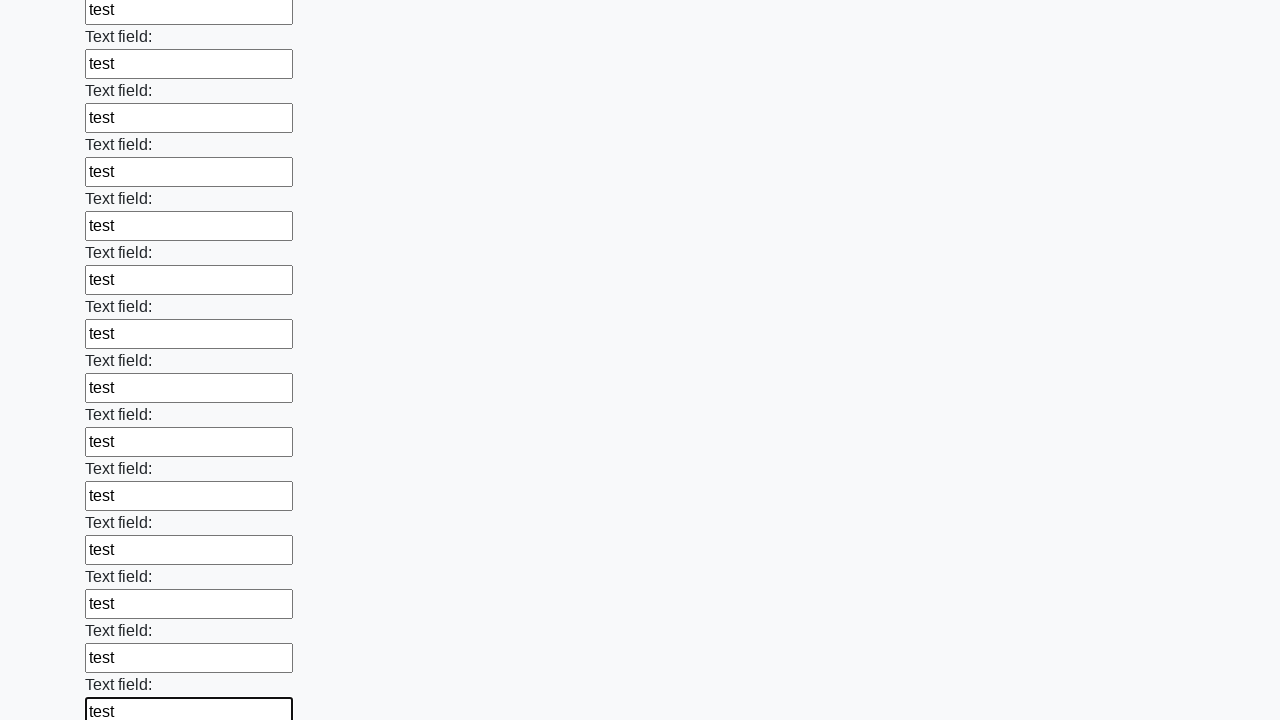

Filled an input field with 'test' on input >> nth=70
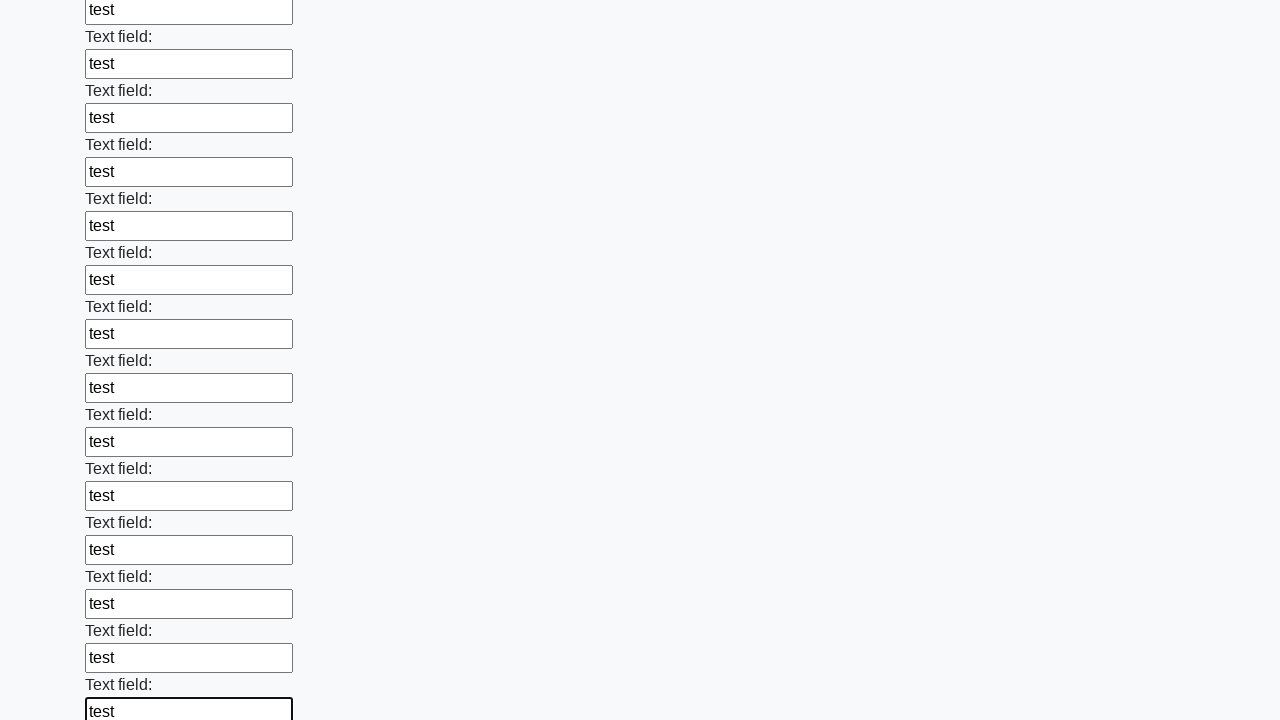

Filled an input field with 'test' on input >> nth=71
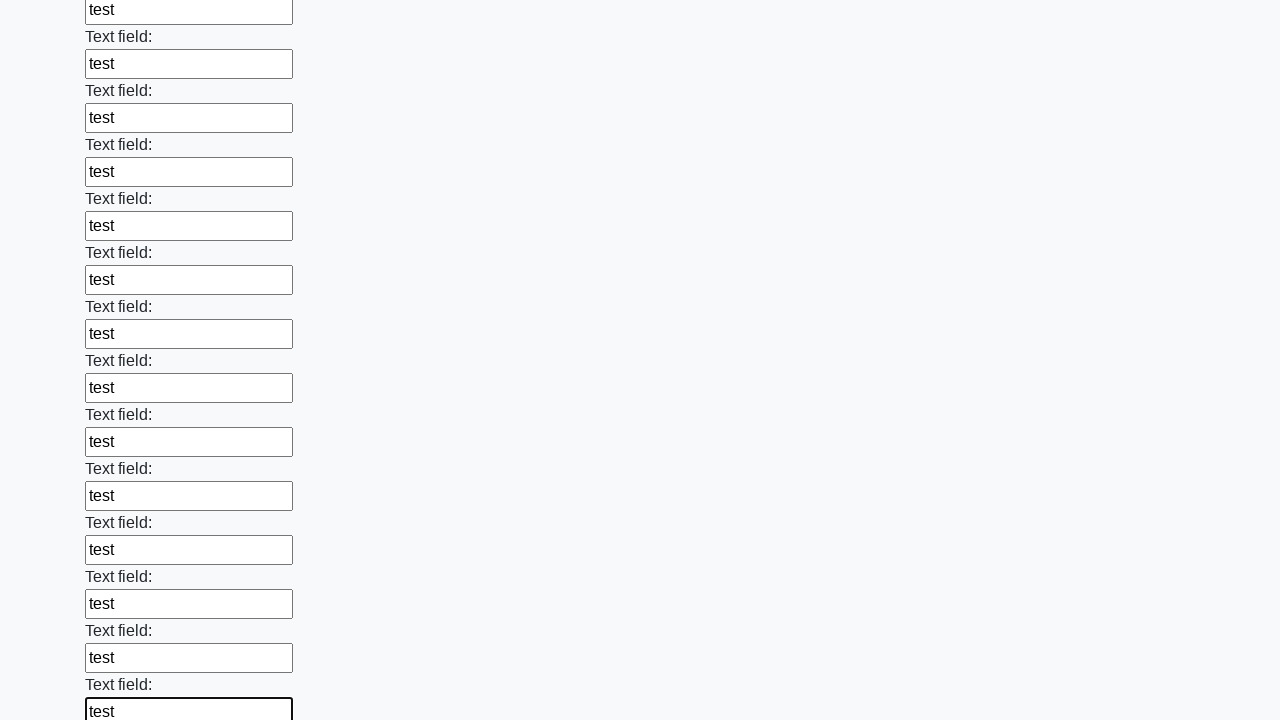

Filled an input field with 'test' on input >> nth=72
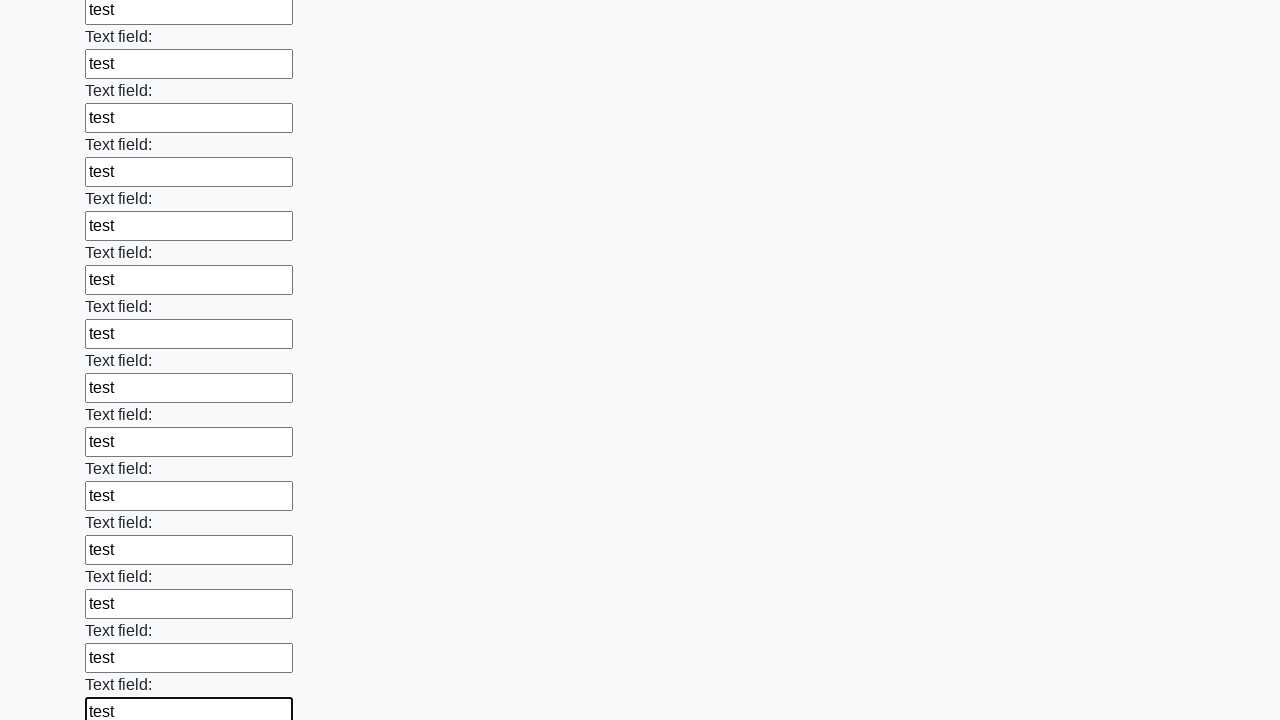

Filled an input field with 'test' on input >> nth=73
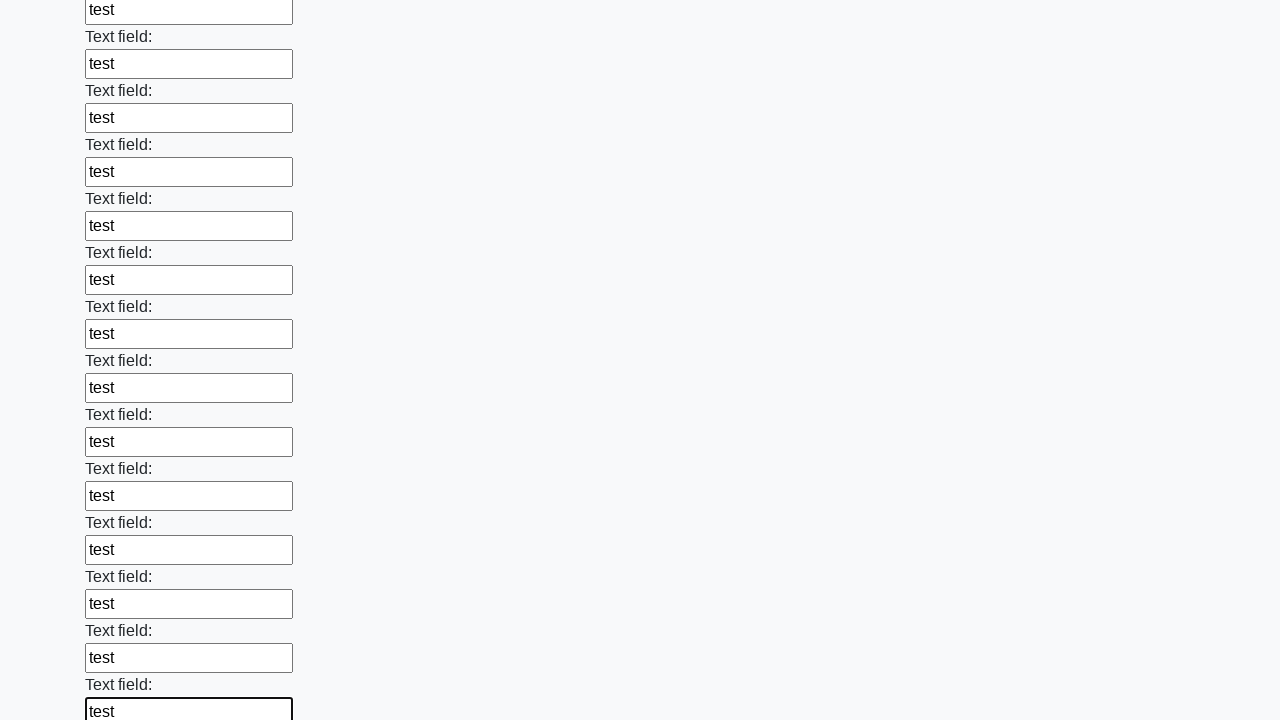

Filled an input field with 'test' on input >> nth=74
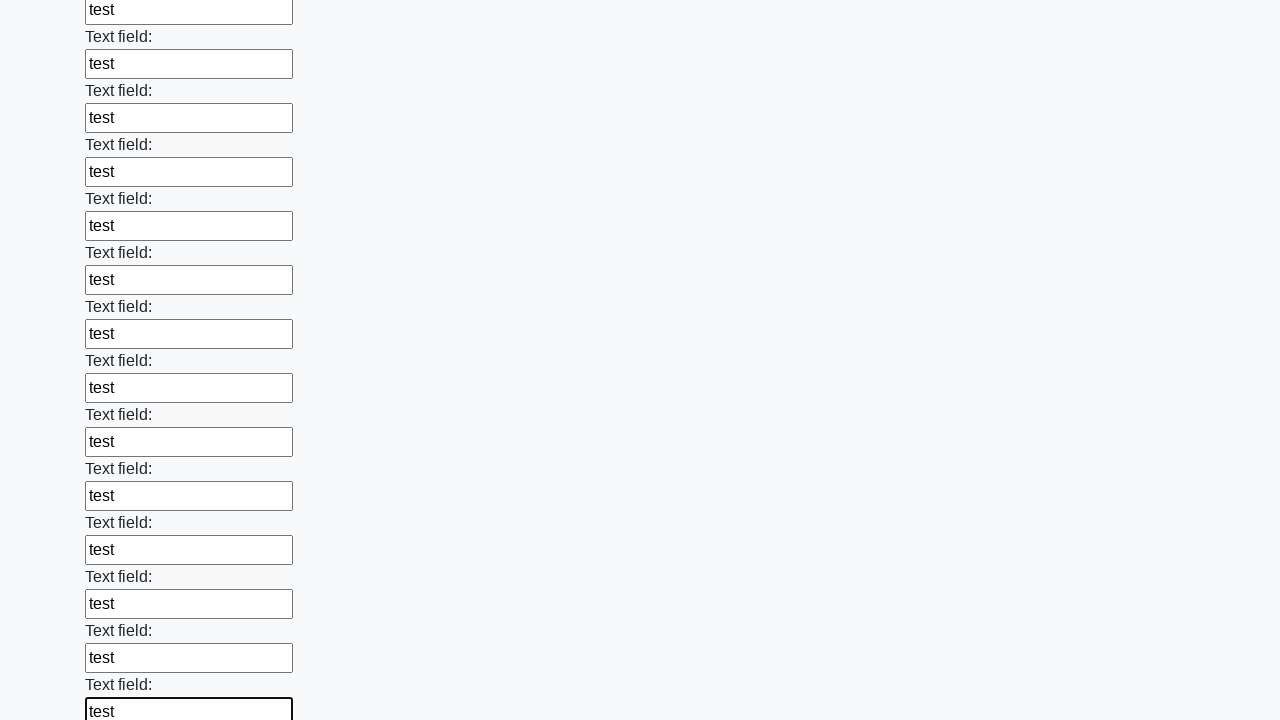

Filled an input field with 'test' on input >> nth=75
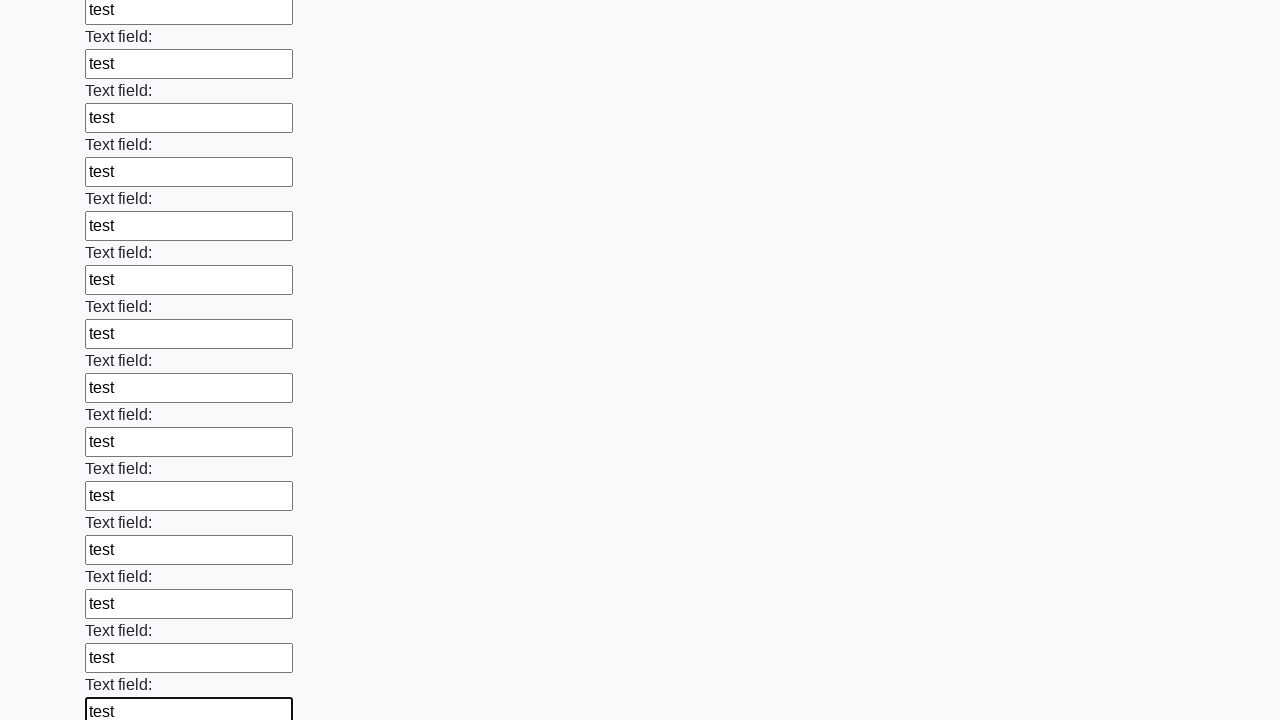

Filled an input field with 'test' on input >> nth=76
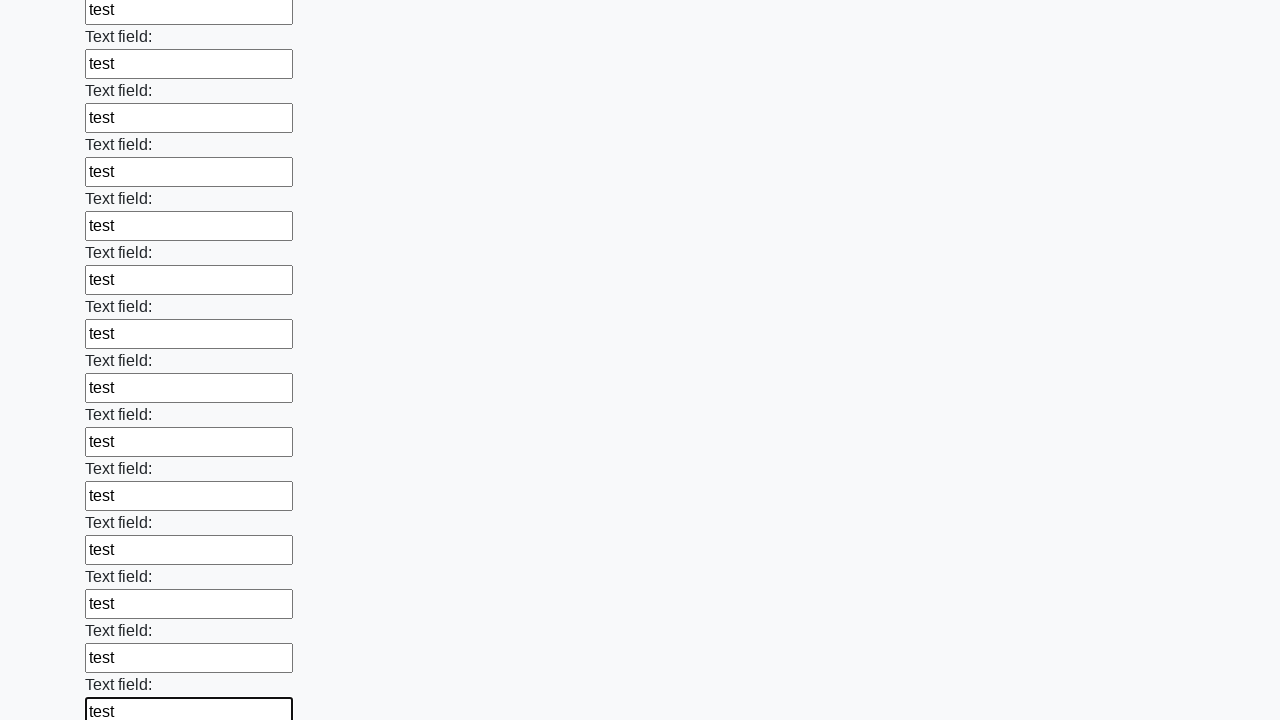

Filled an input field with 'test' on input >> nth=77
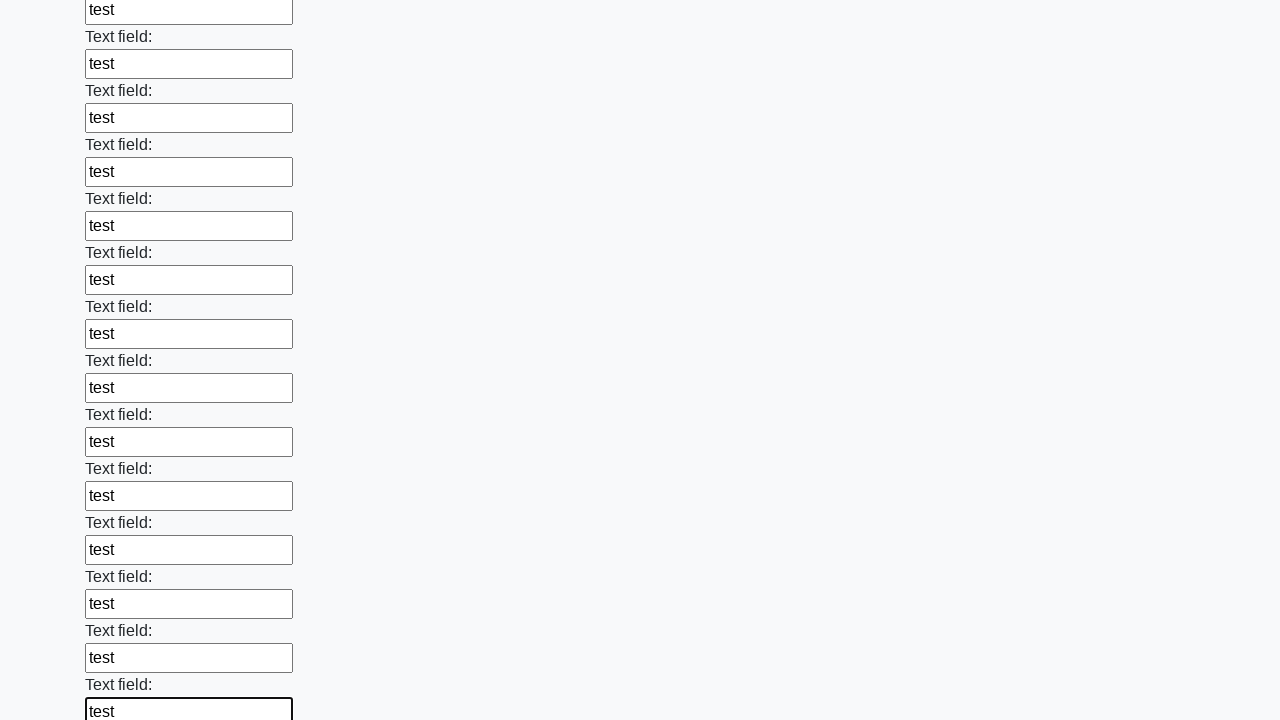

Filled an input field with 'test' on input >> nth=78
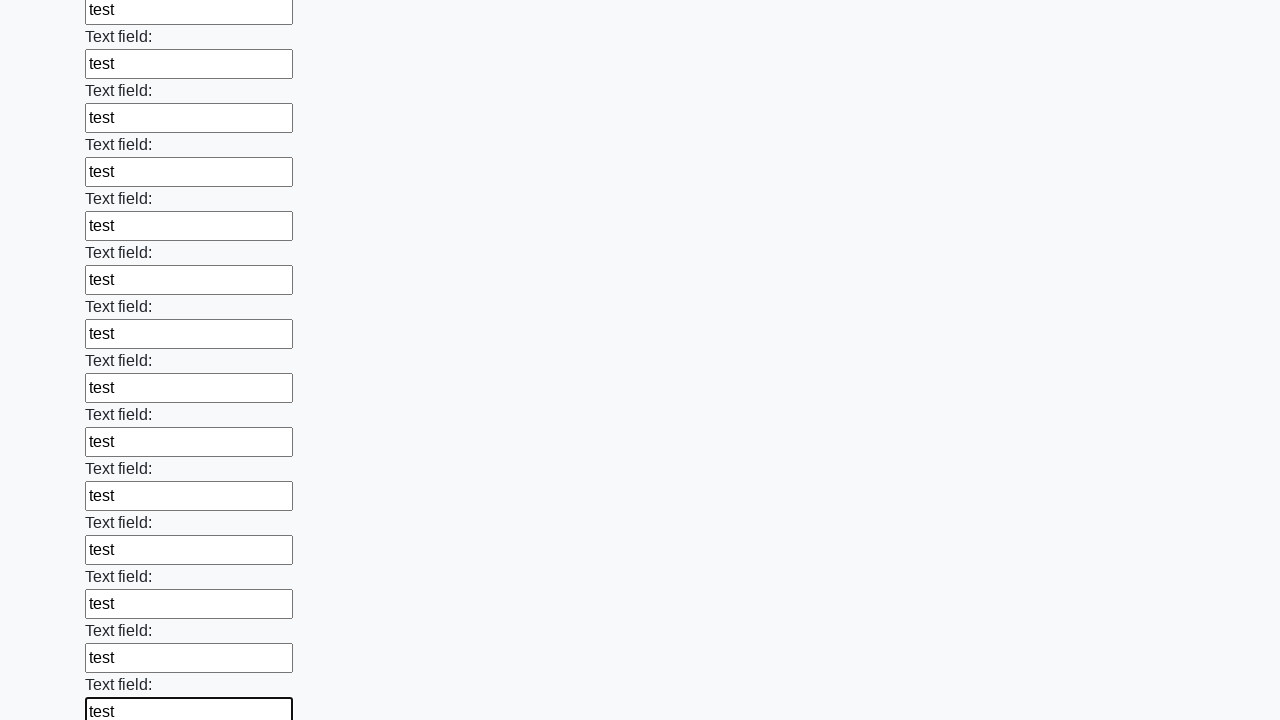

Filled an input field with 'test' on input >> nth=79
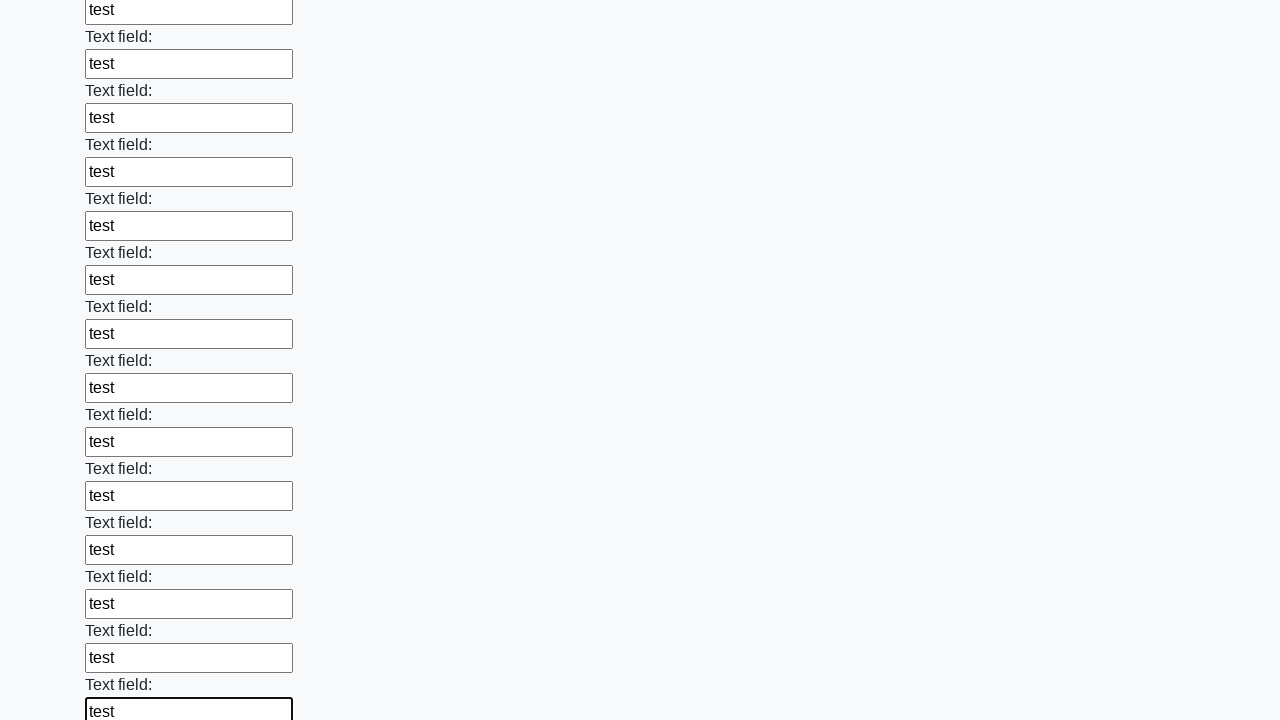

Filled an input field with 'test' on input >> nth=80
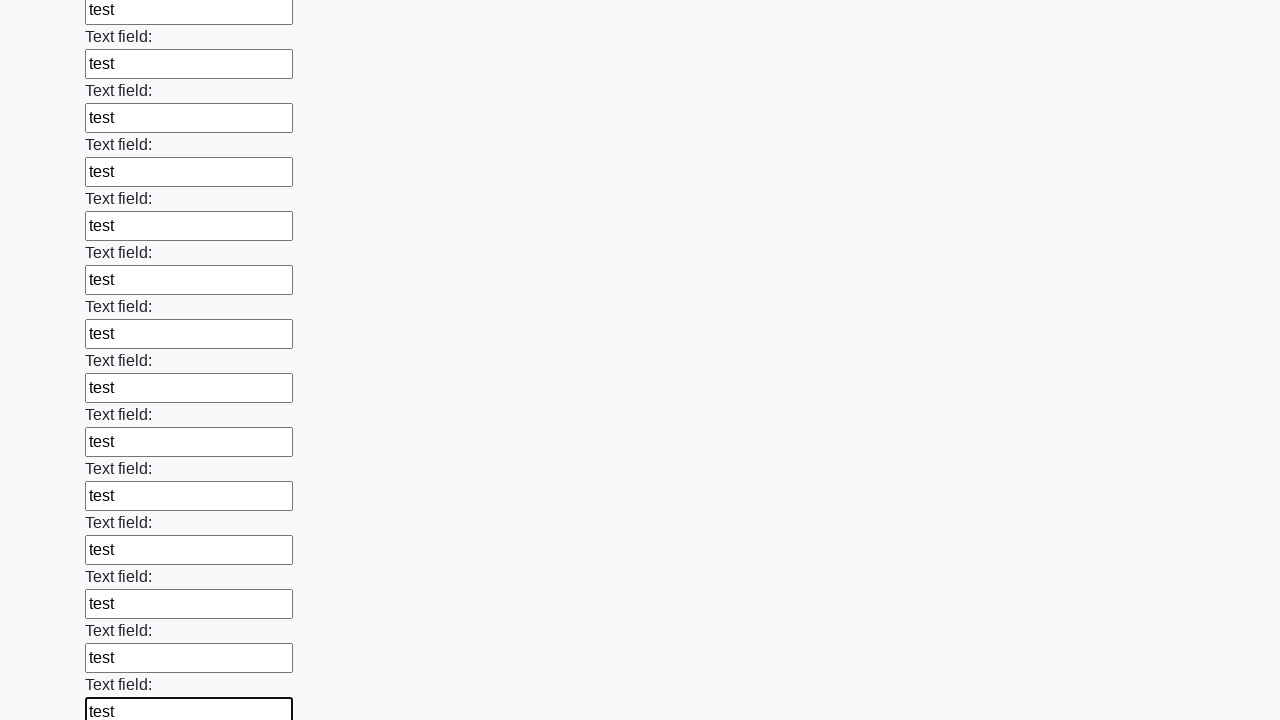

Filled an input field with 'test' on input >> nth=81
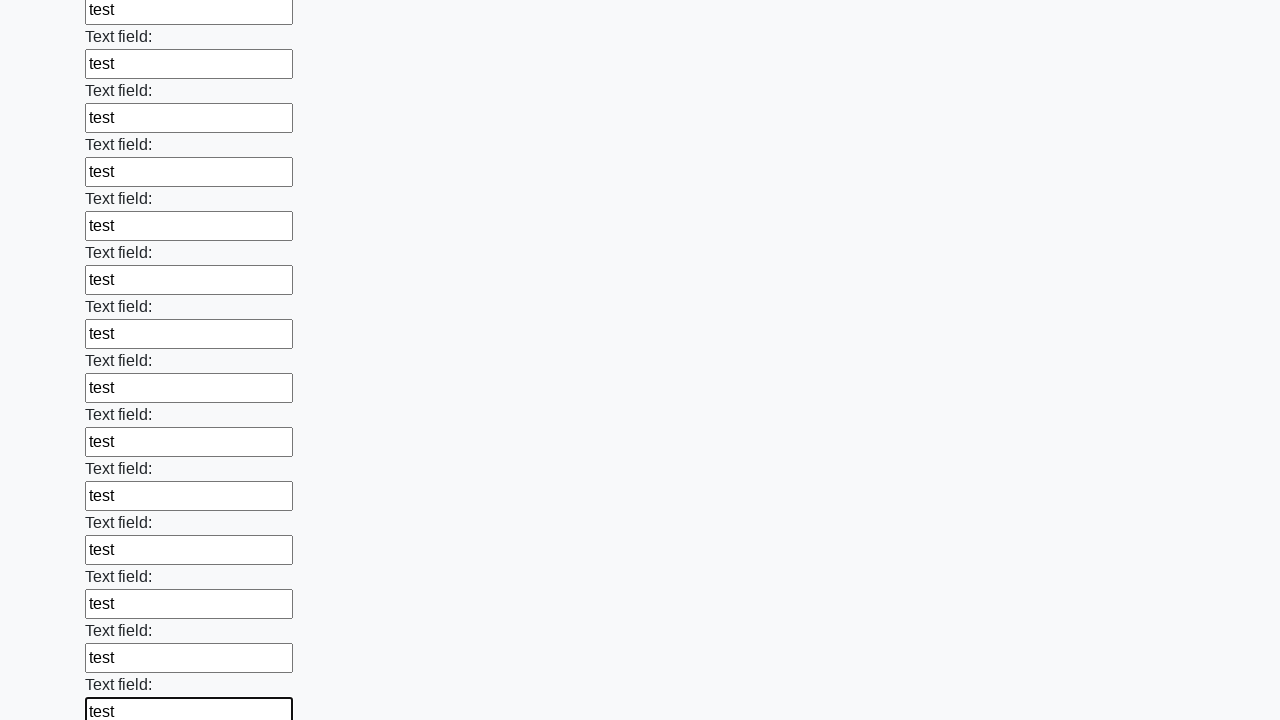

Filled an input field with 'test' on input >> nth=82
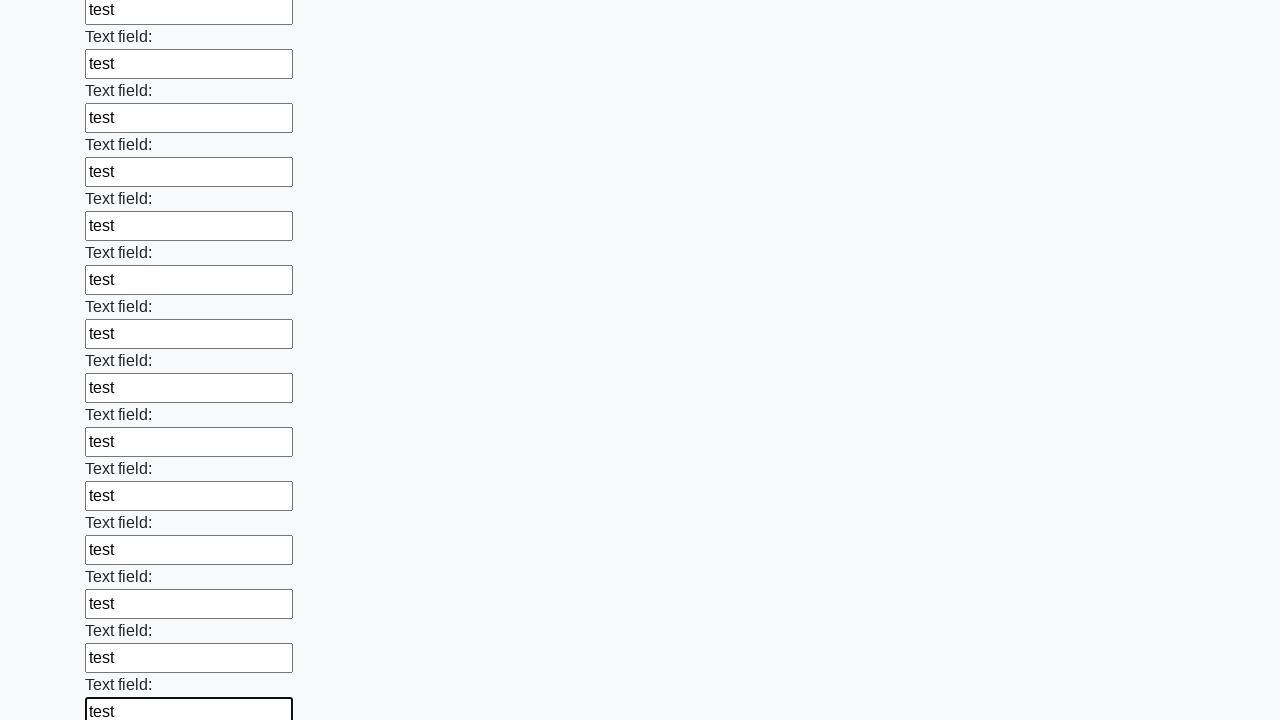

Filled an input field with 'test' on input >> nth=83
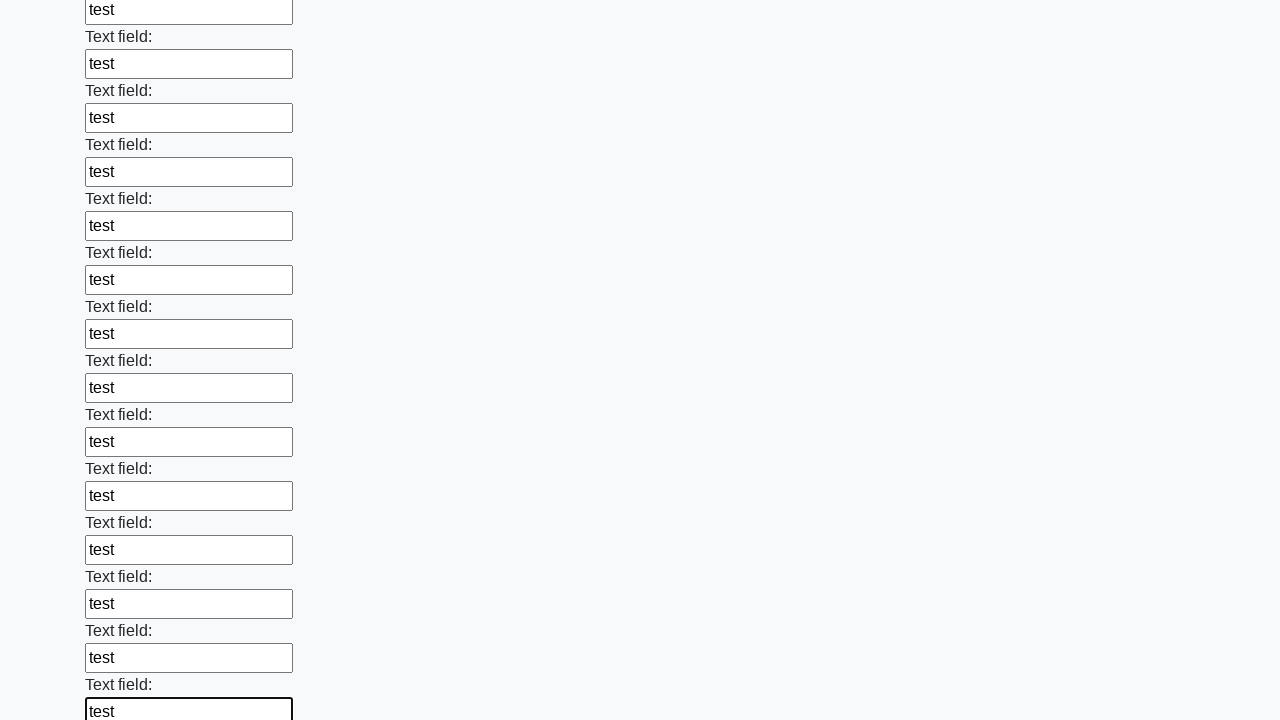

Filled an input field with 'test' on input >> nth=84
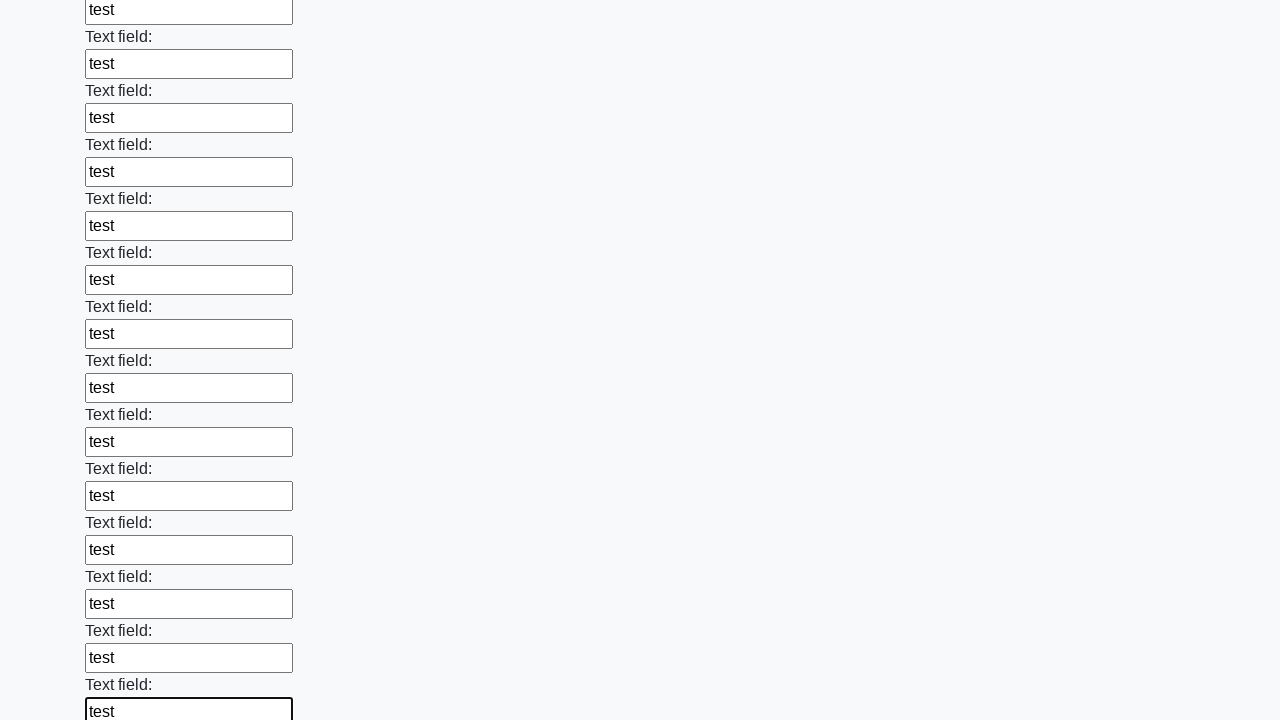

Filled an input field with 'test' on input >> nth=85
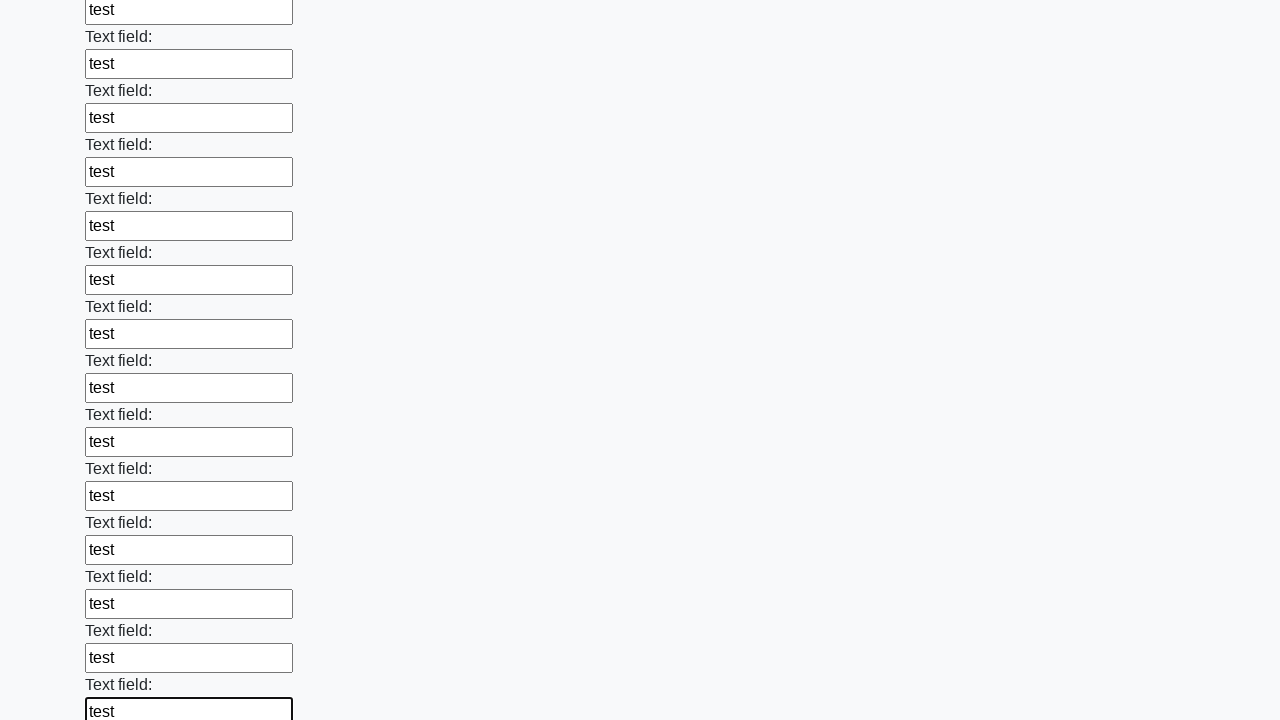

Filled an input field with 'test' on input >> nth=86
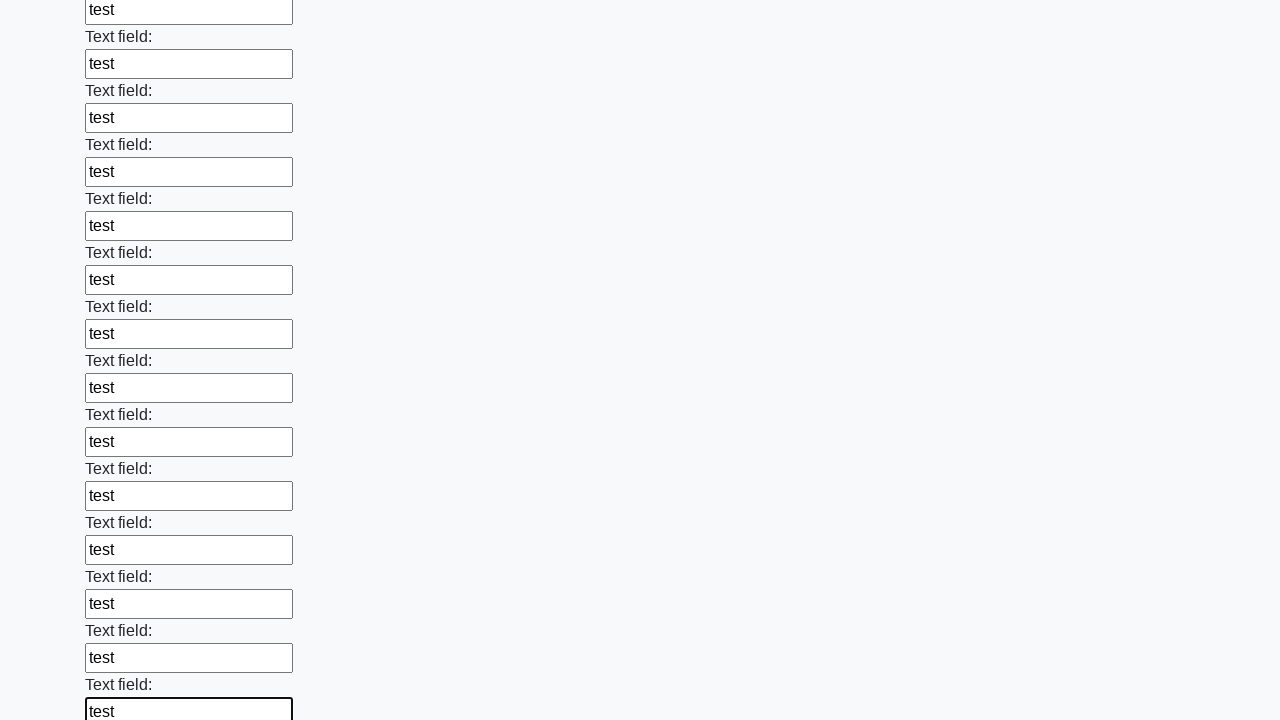

Filled an input field with 'test' on input >> nth=87
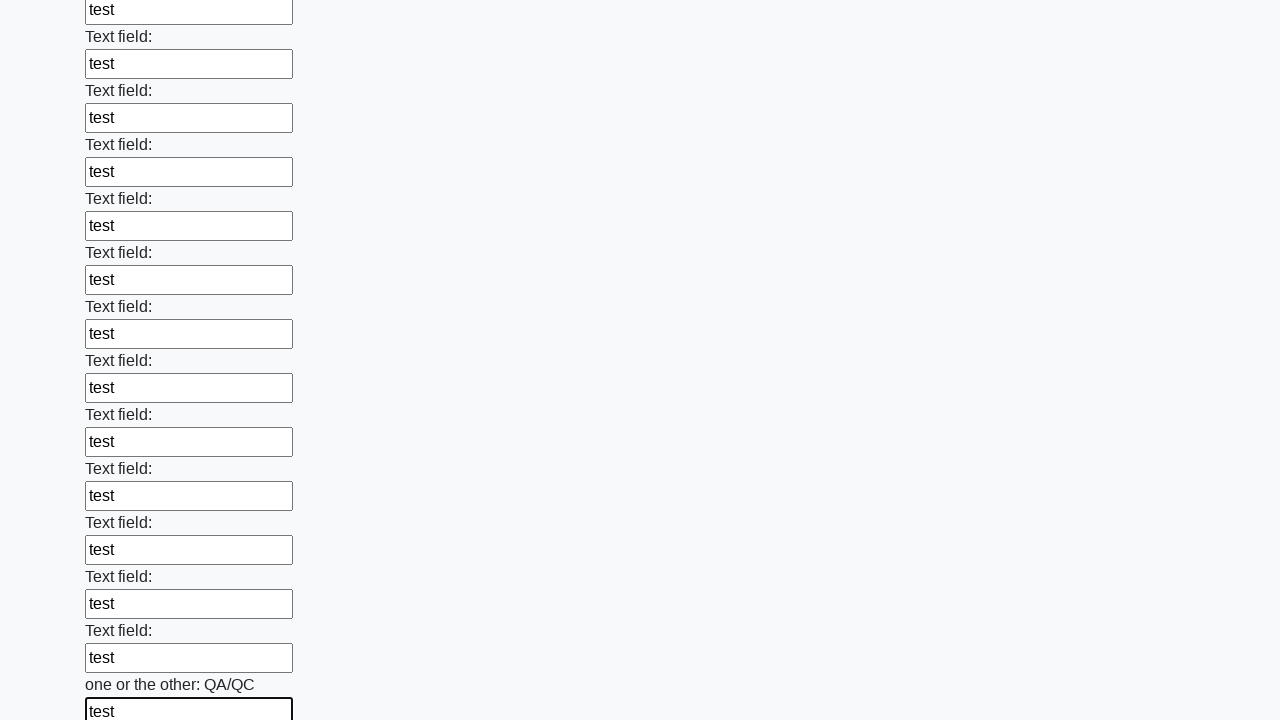

Filled an input field with 'test' on input >> nth=88
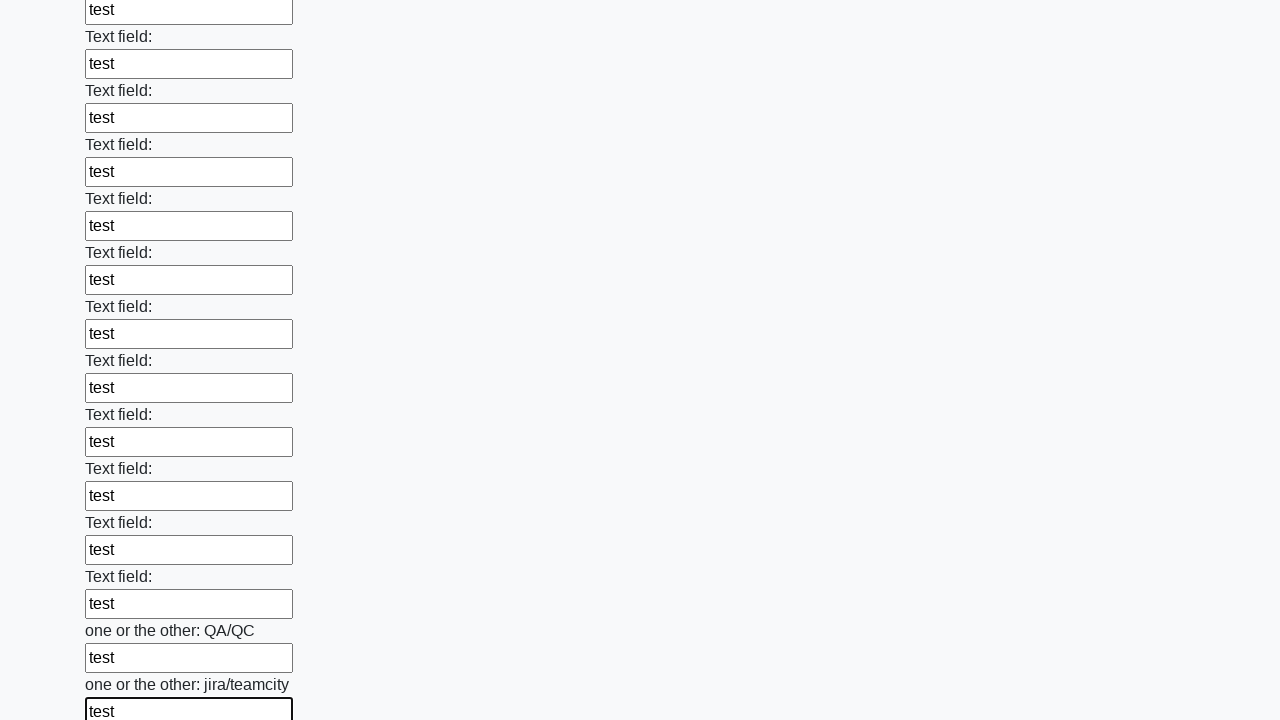

Filled an input field with 'test' on input >> nth=89
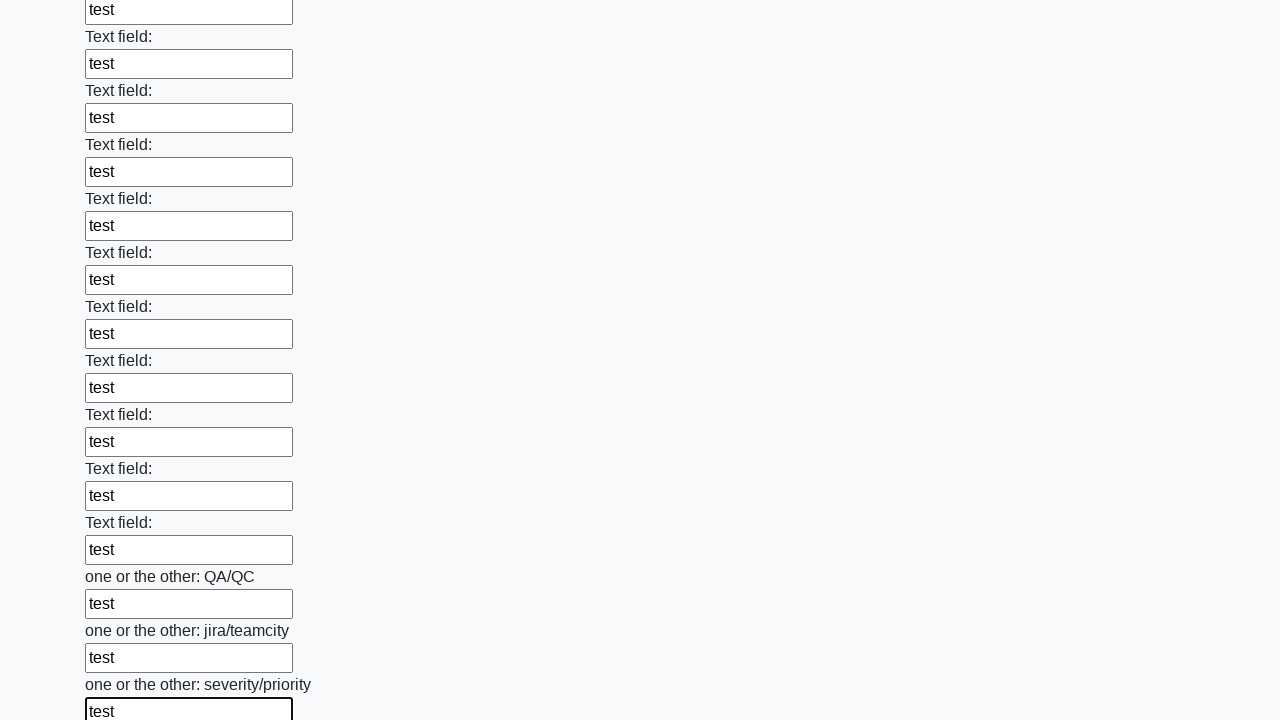

Filled an input field with 'test' on input >> nth=90
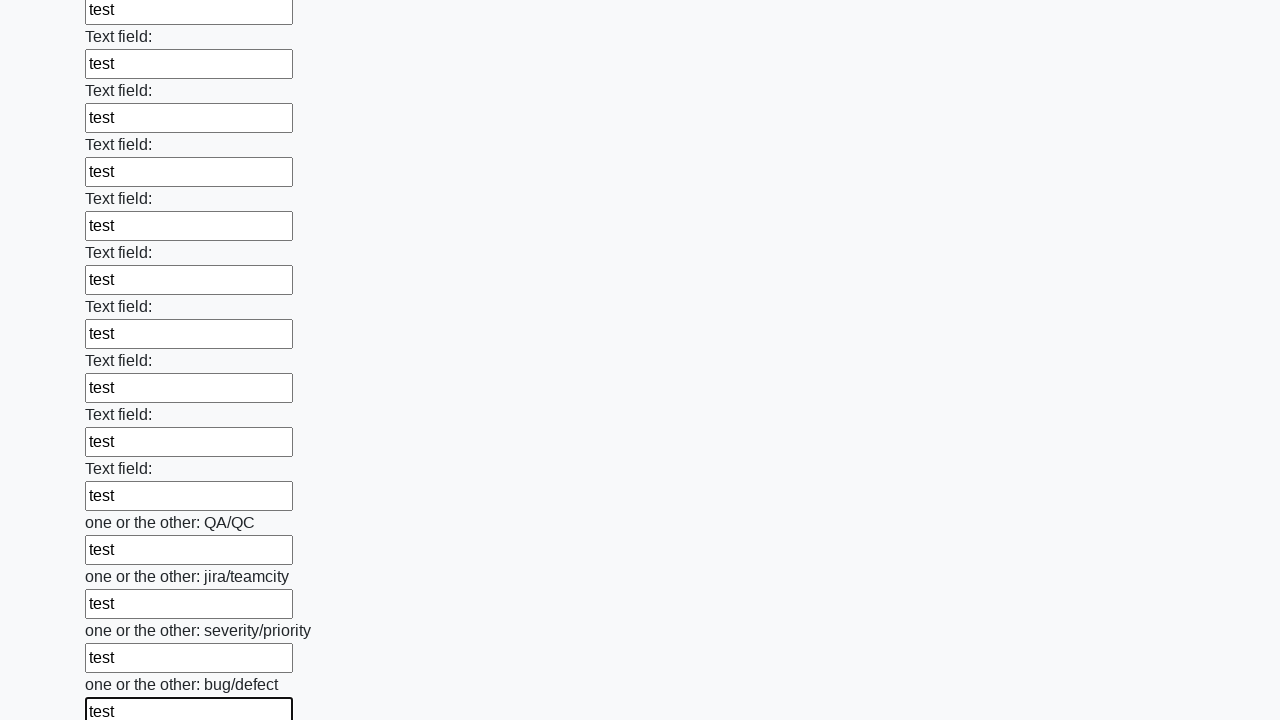

Filled an input field with 'test' on input >> nth=91
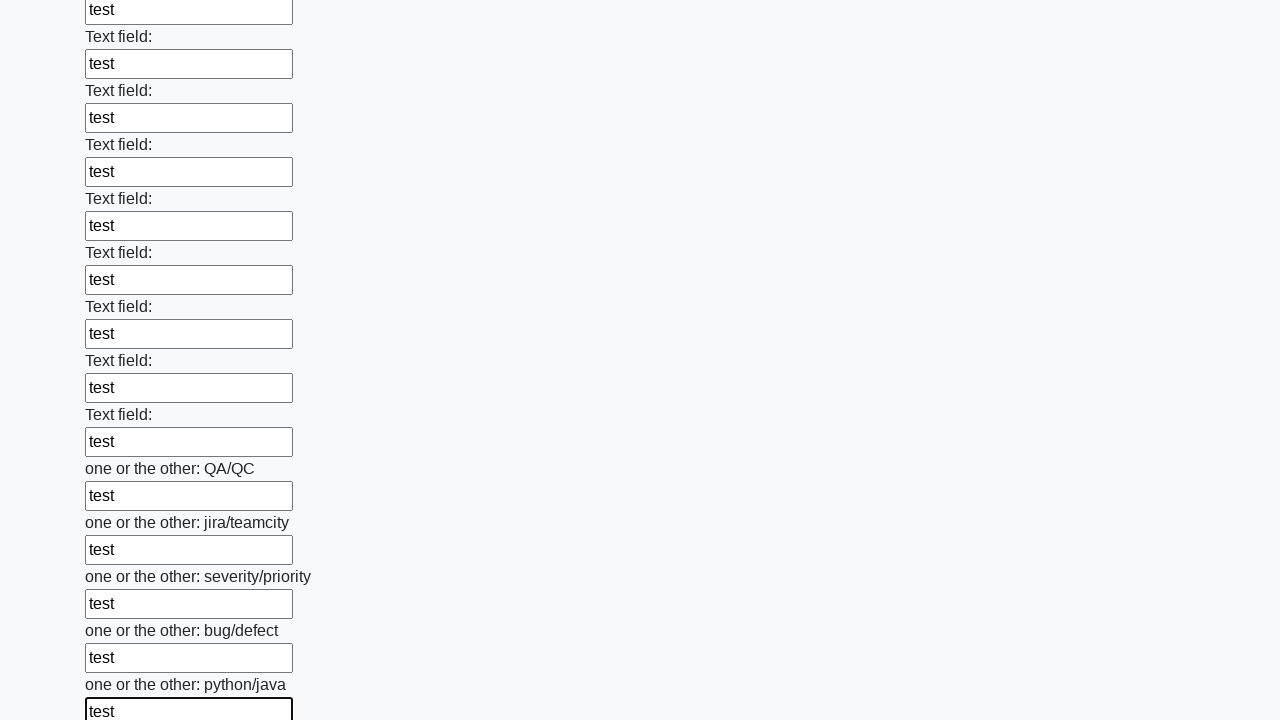

Filled an input field with 'test' on input >> nth=92
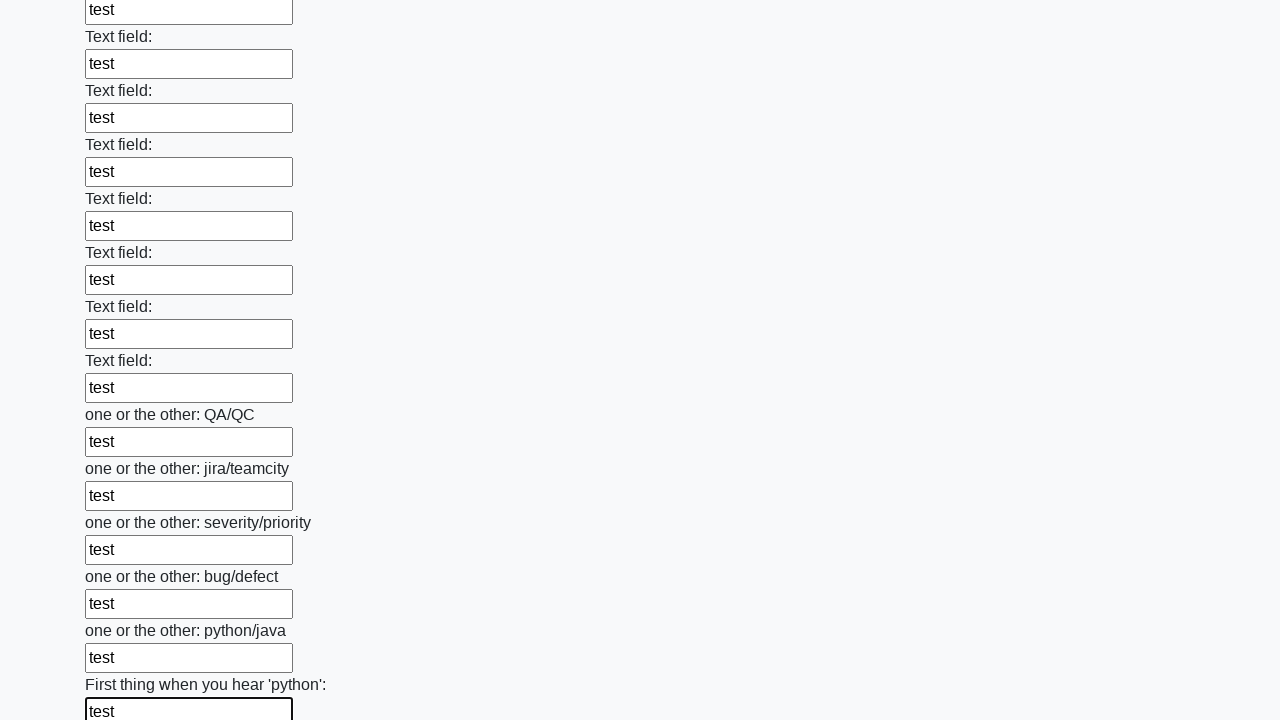

Filled an input field with 'test' on input >> nth=93
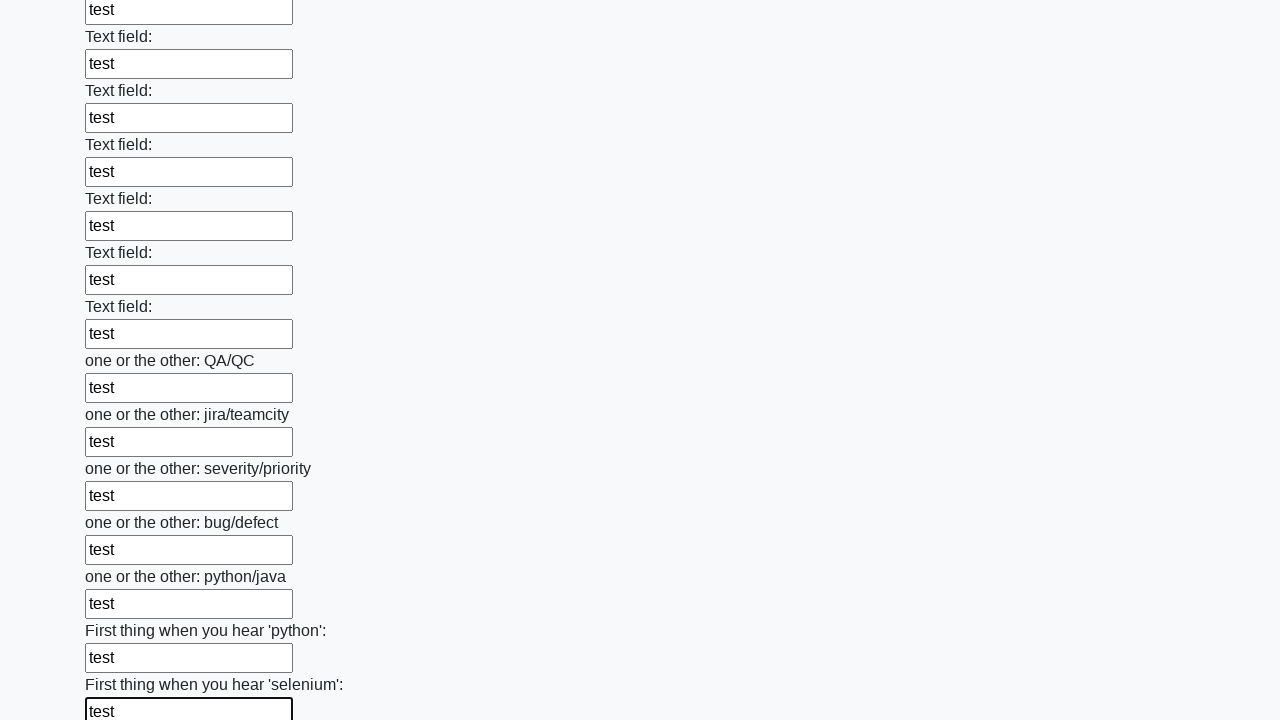

Filled an input field with 'test' on input >> nth=94
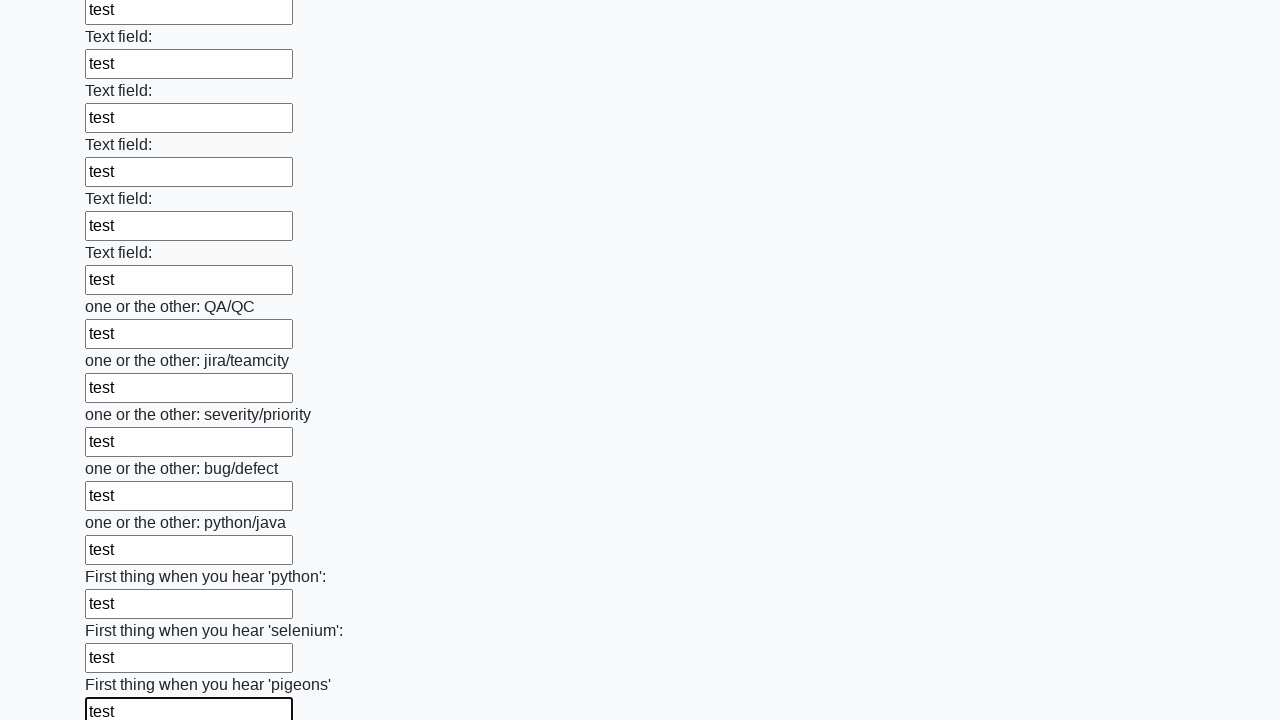

Filled an input field with 'test' on input >> nth=95
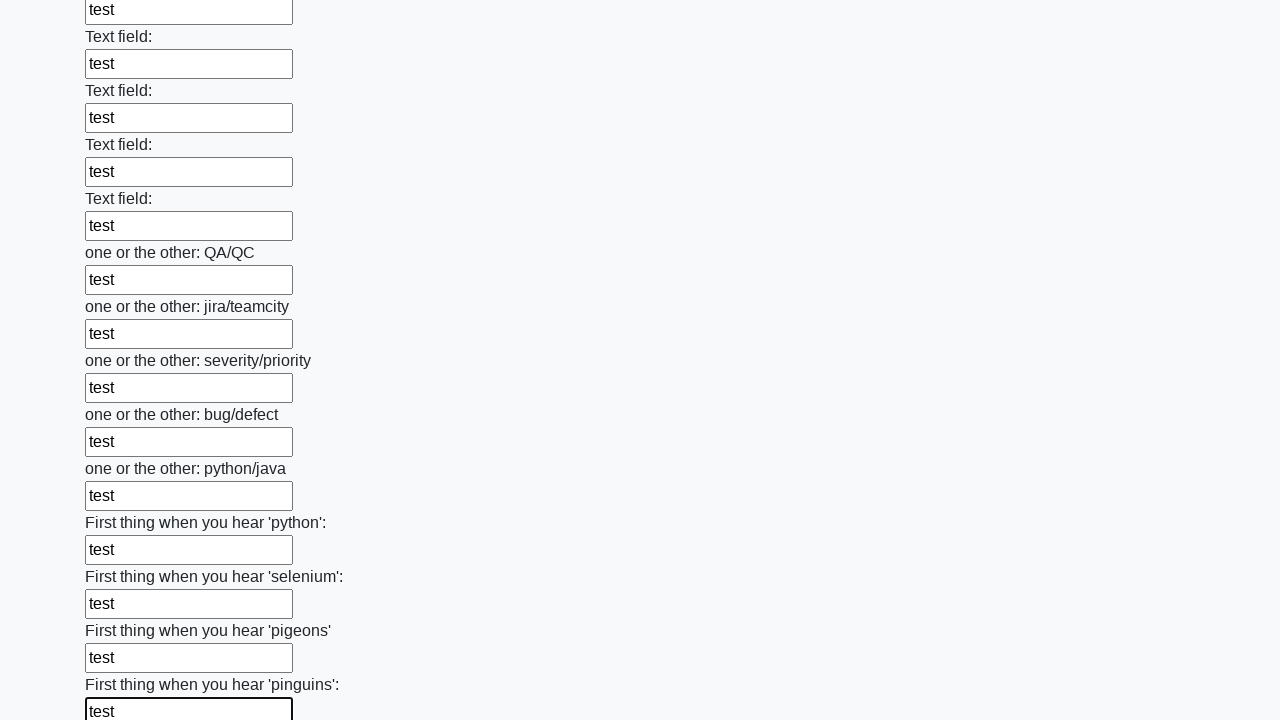

Filled an input field with 'test' on input >> nth=96
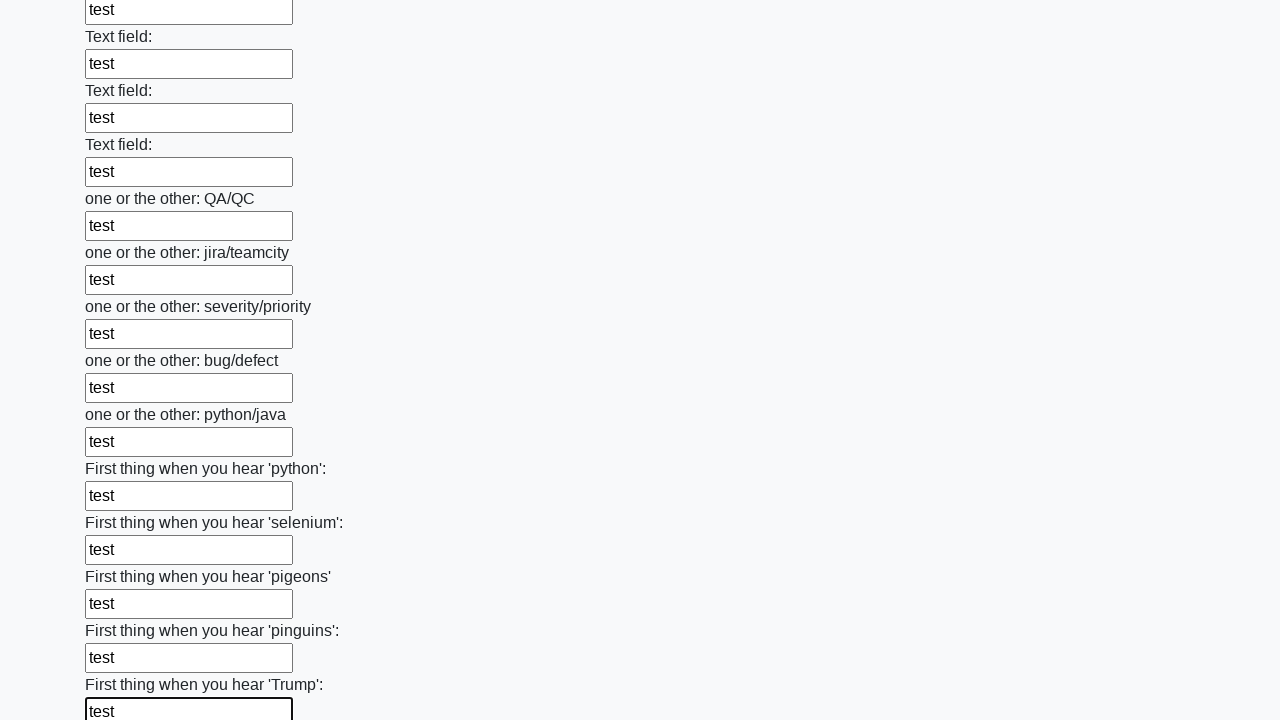

Filled an input field with 'test' on input >> nth=97
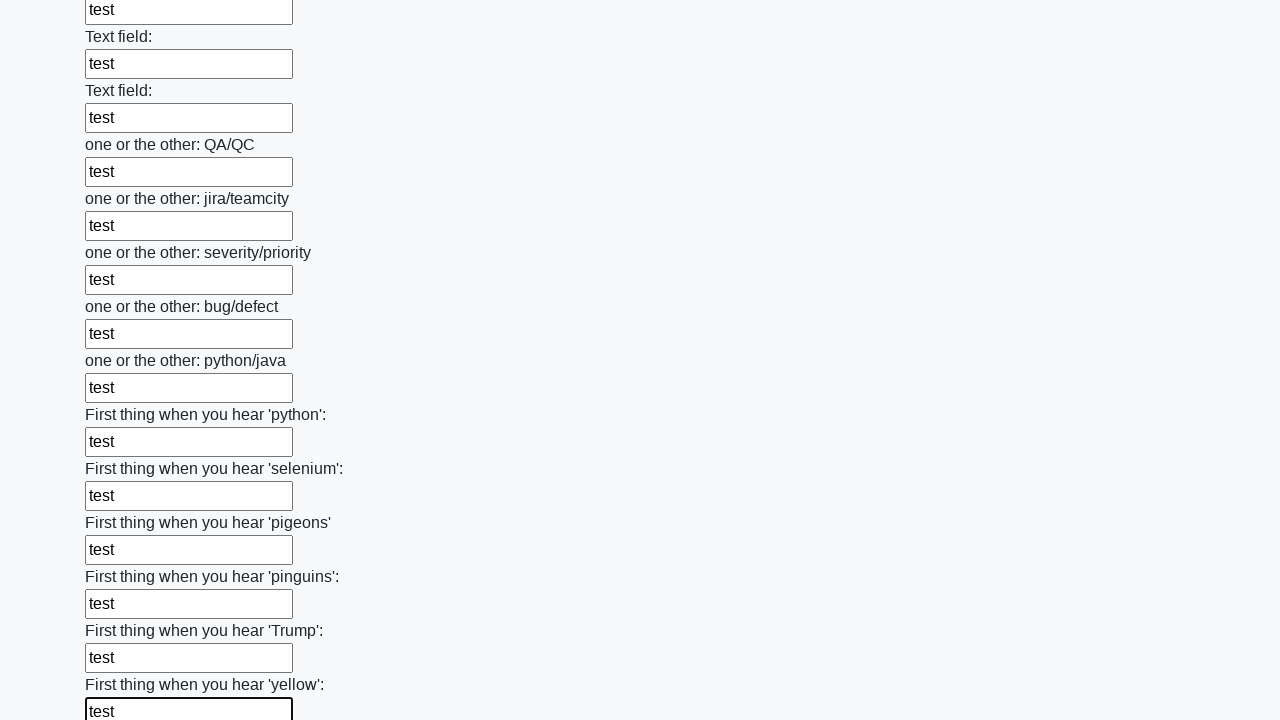

Filled an input field with 'test' on input >> nth=98
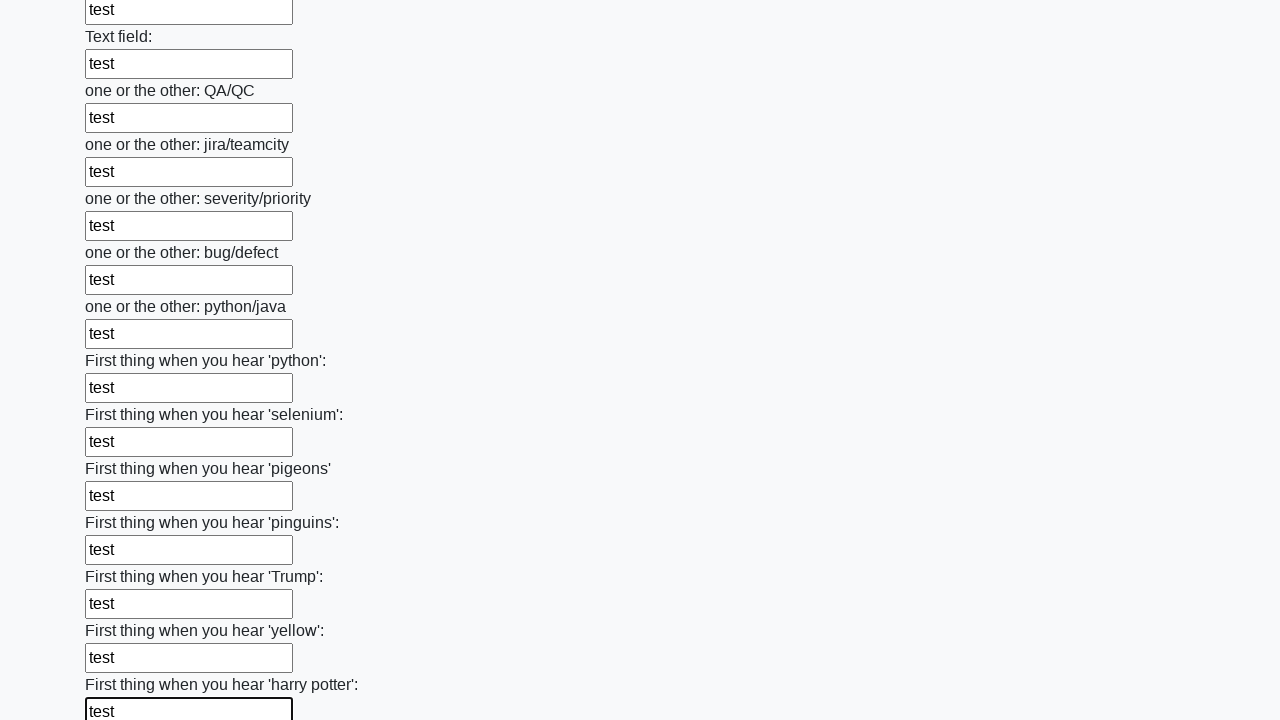

Filled an input field with 'test' on input >> nth=99
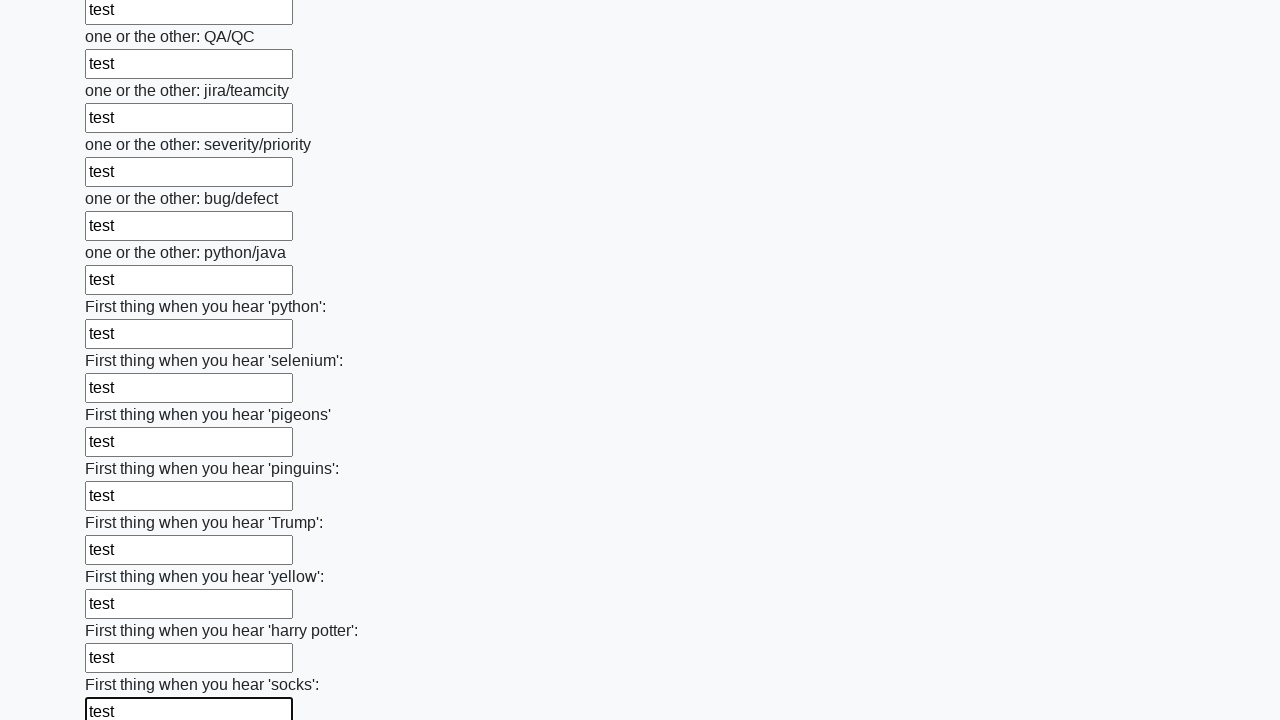

Clicked the submit button to submit the form at (123, 611) on button.btn
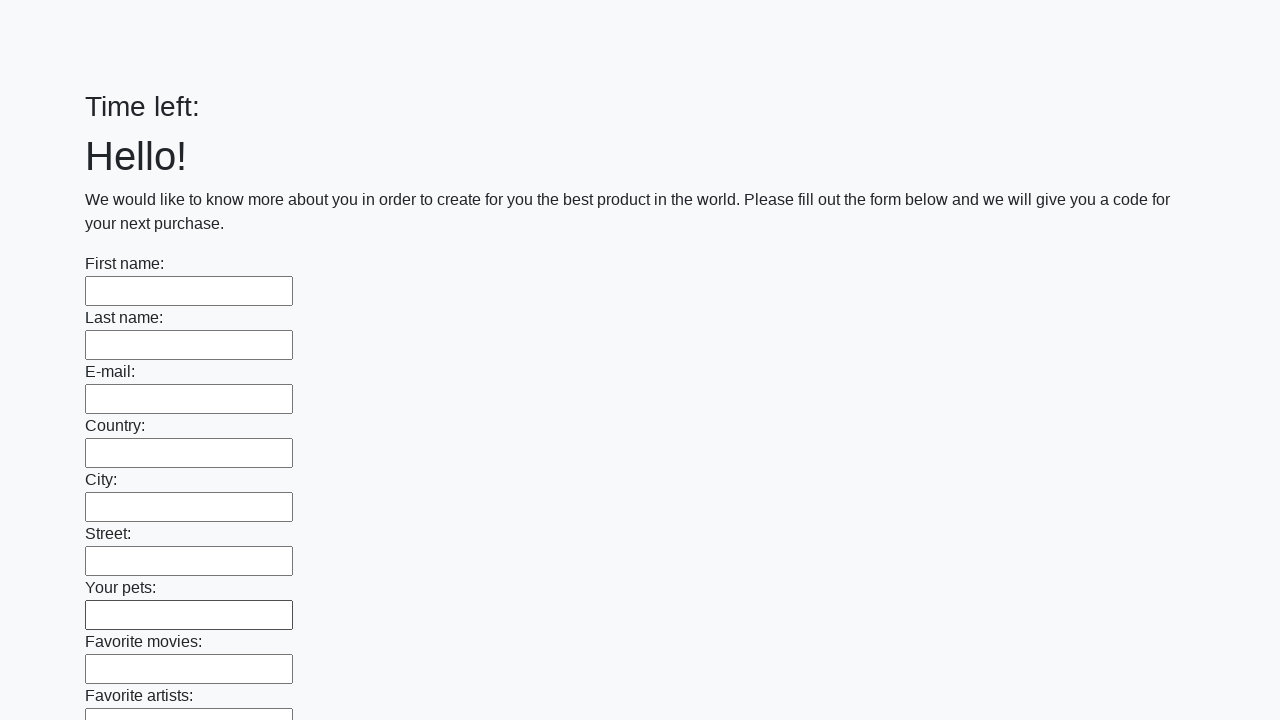

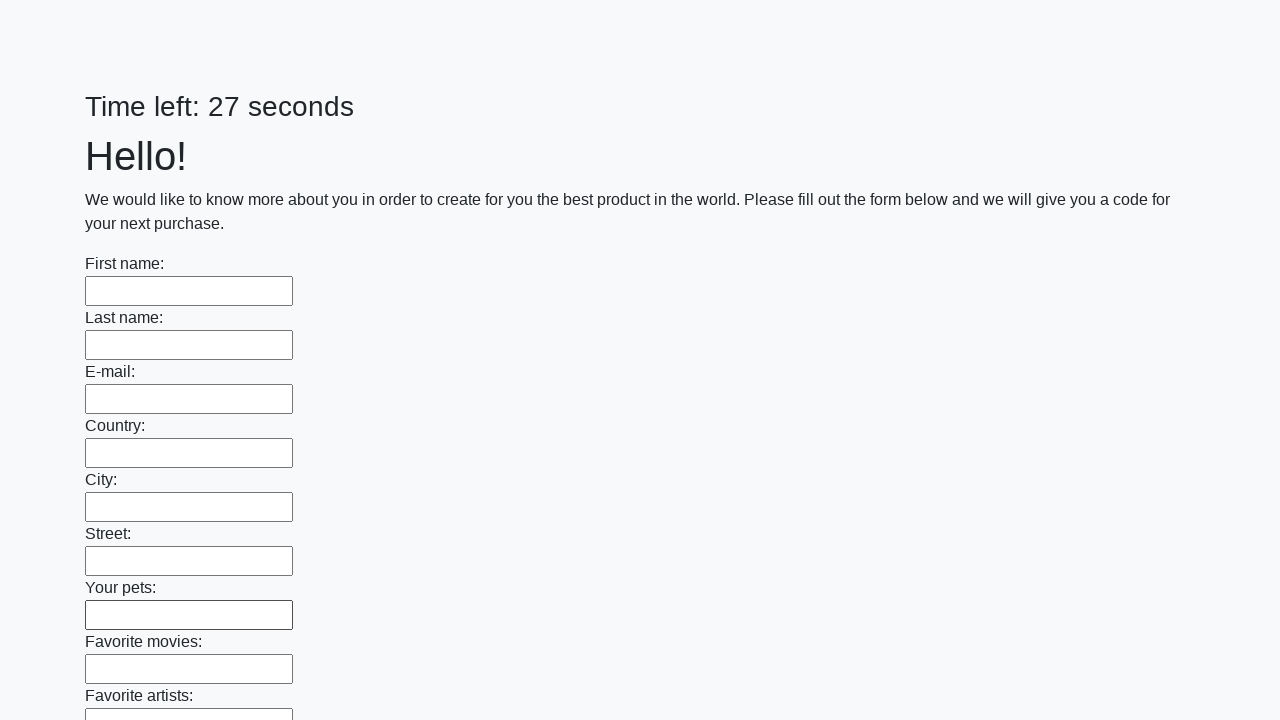